Automates the "1 to 50" clicking game by sequentially clicking buttons numbered 1 through 50 in order

Starting URL: http://zzzscore.com/1to50

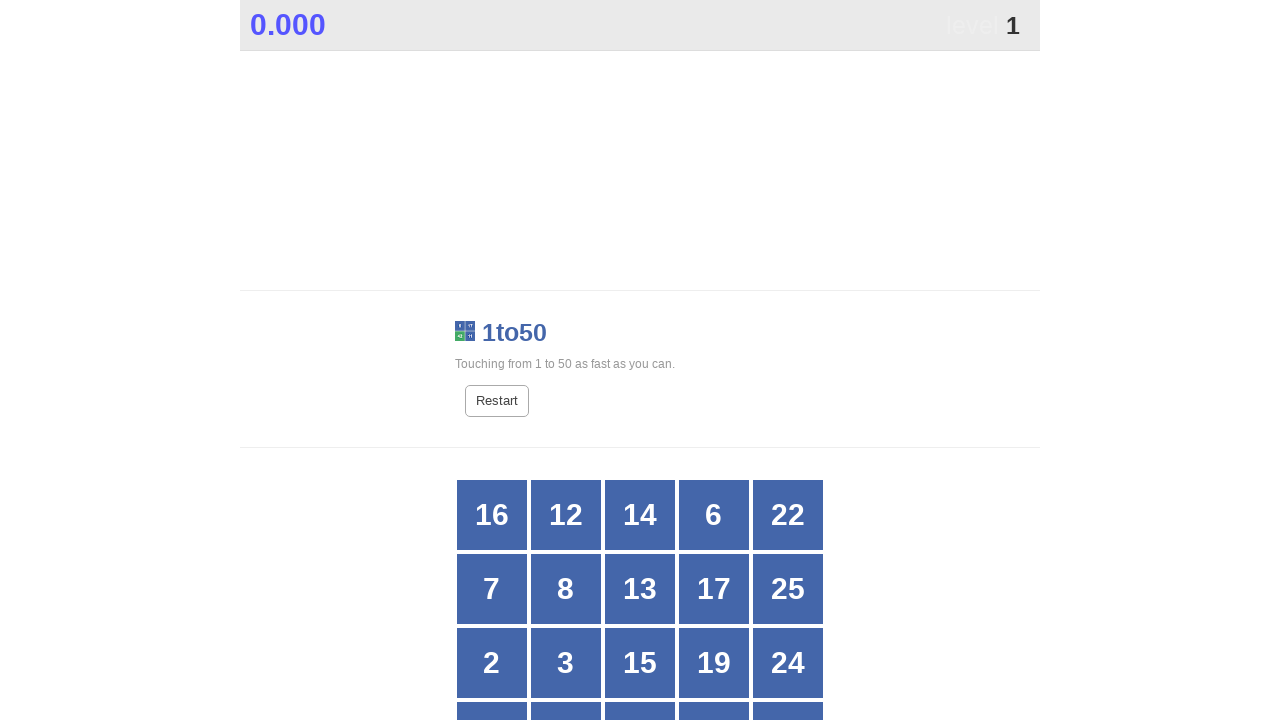

Located grid buttons for searching number 1
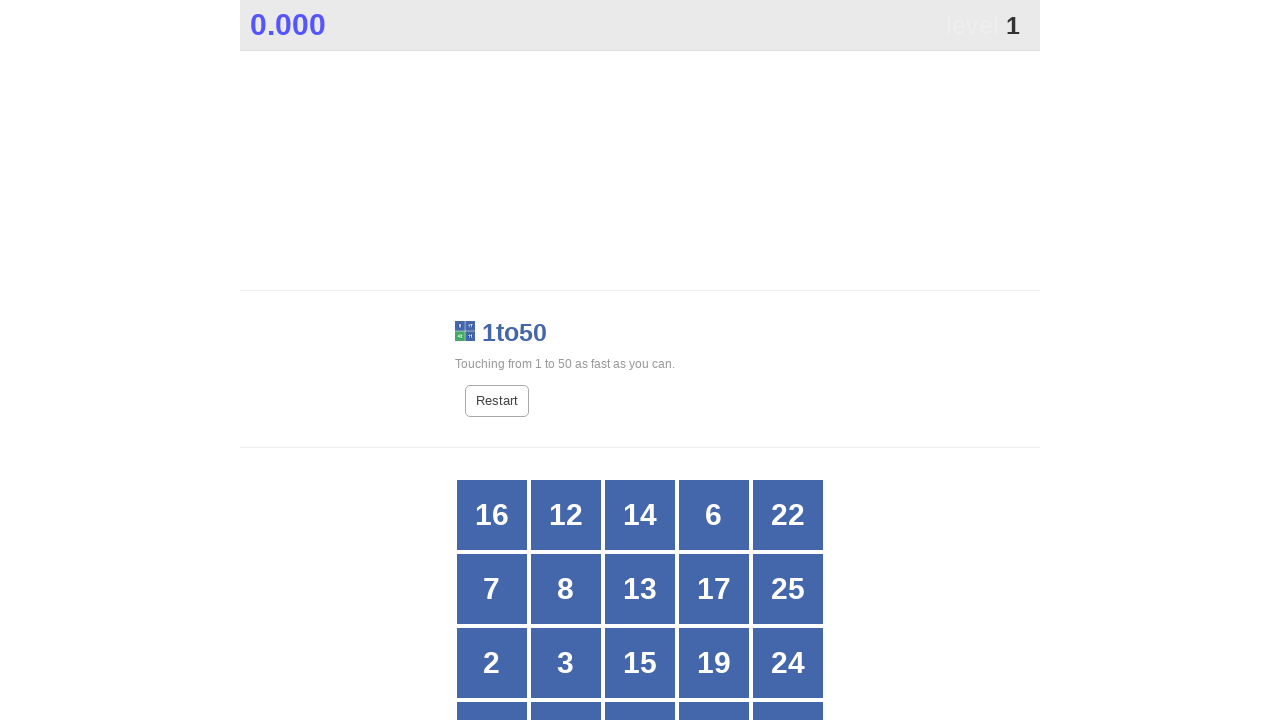

Retrieved button count: 25 buttons in grid
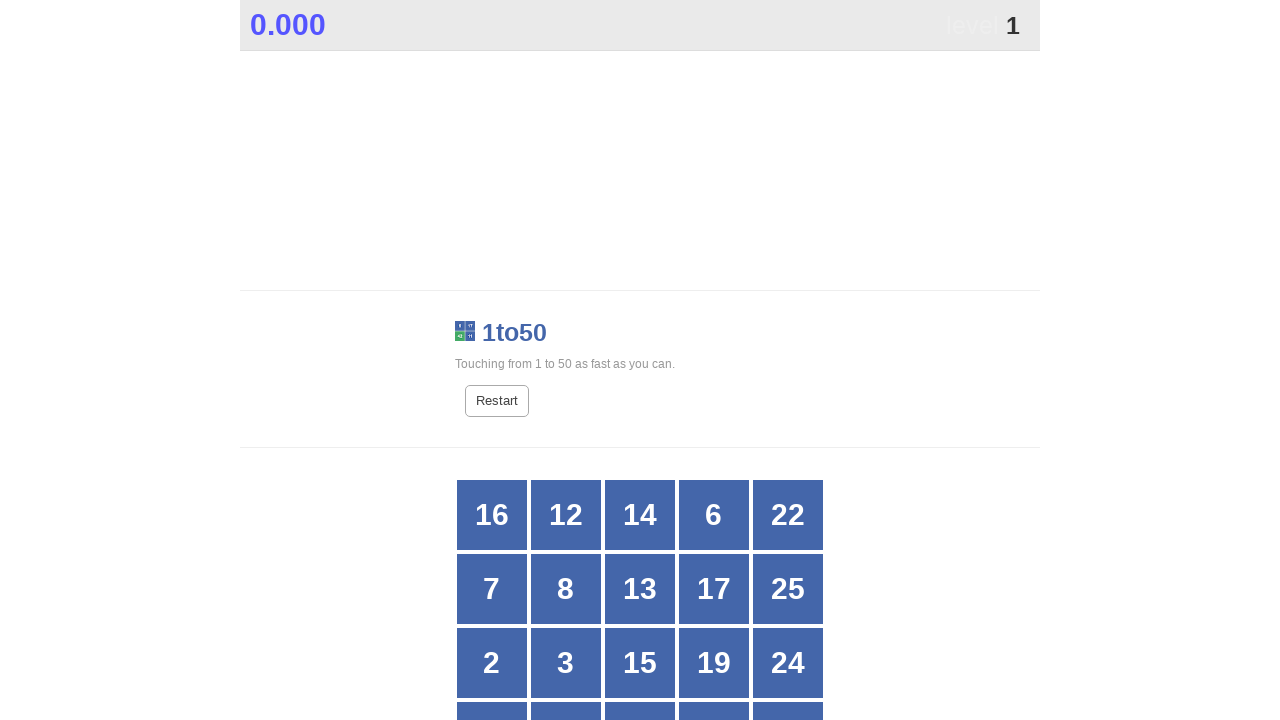

Clicked button with number 1 at (788, 361) on xpath=//*[@id="grid"]/div >> nth=24
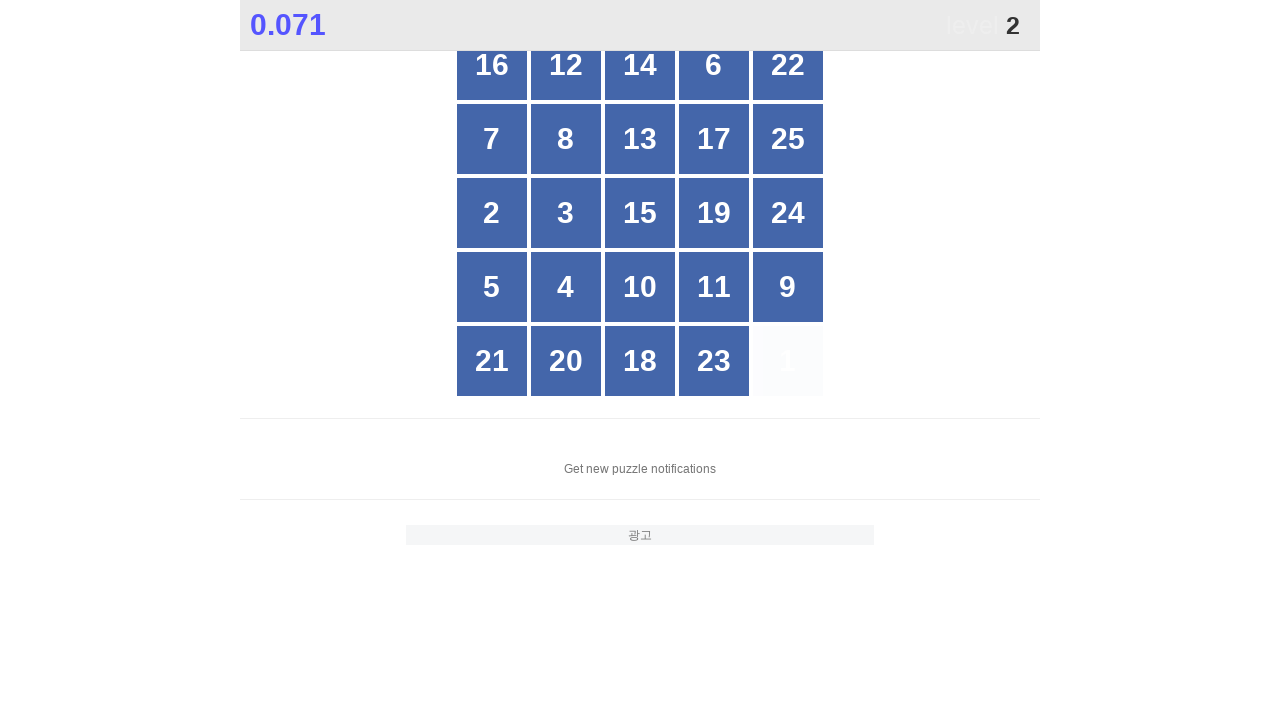

Located grid buttons for searching number 2
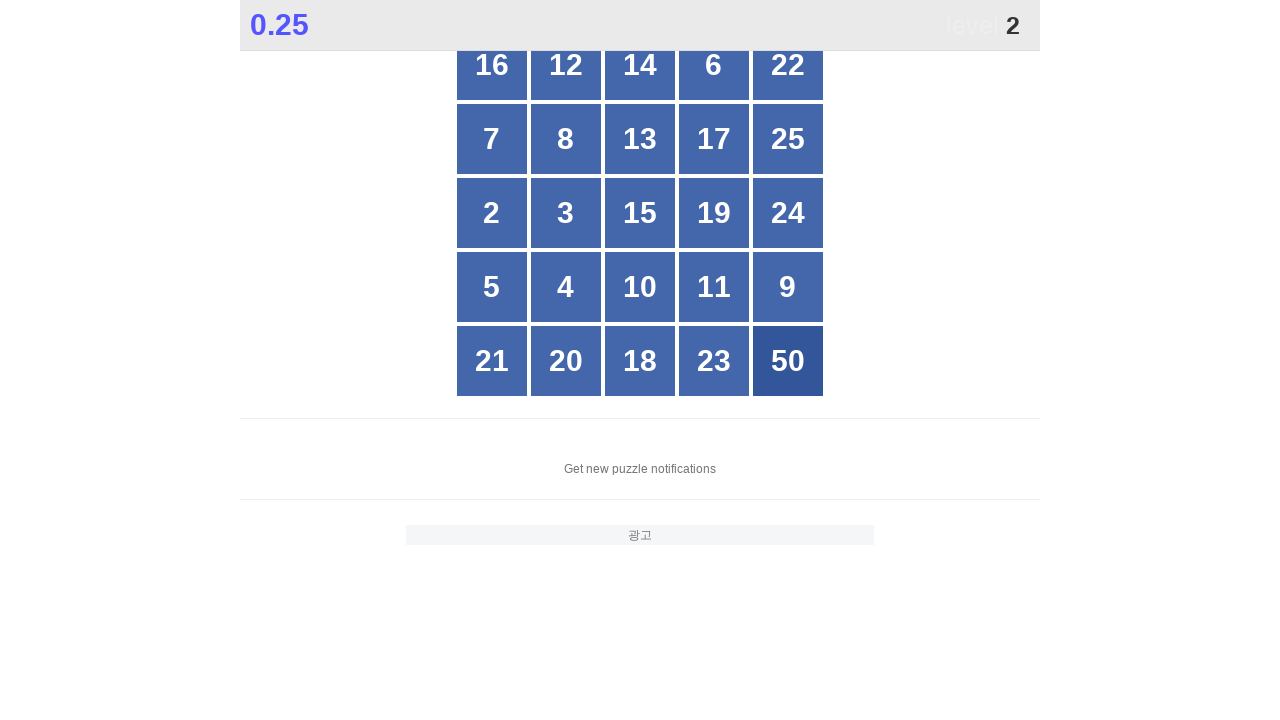

Retrieved button count: 25 buttons in grid
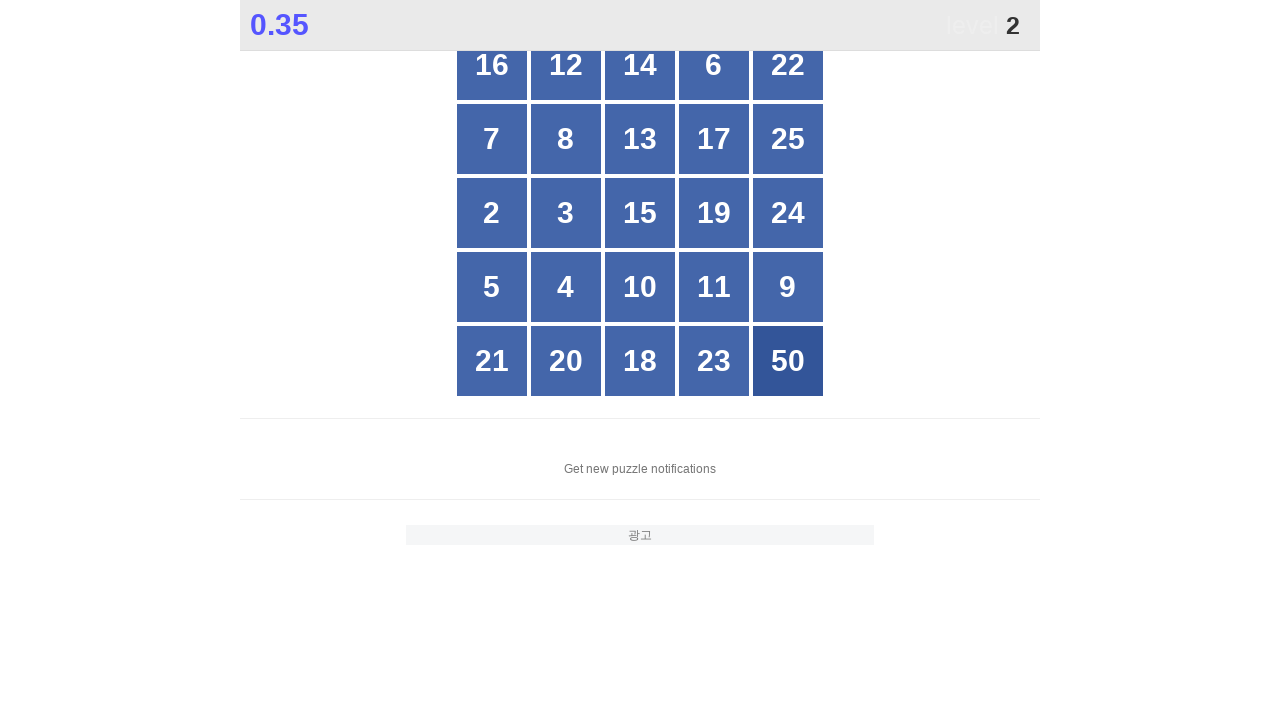

Clicked button with number 2 at (492, 213) on xpath=//*[@id="grid"]/div >> nth=10
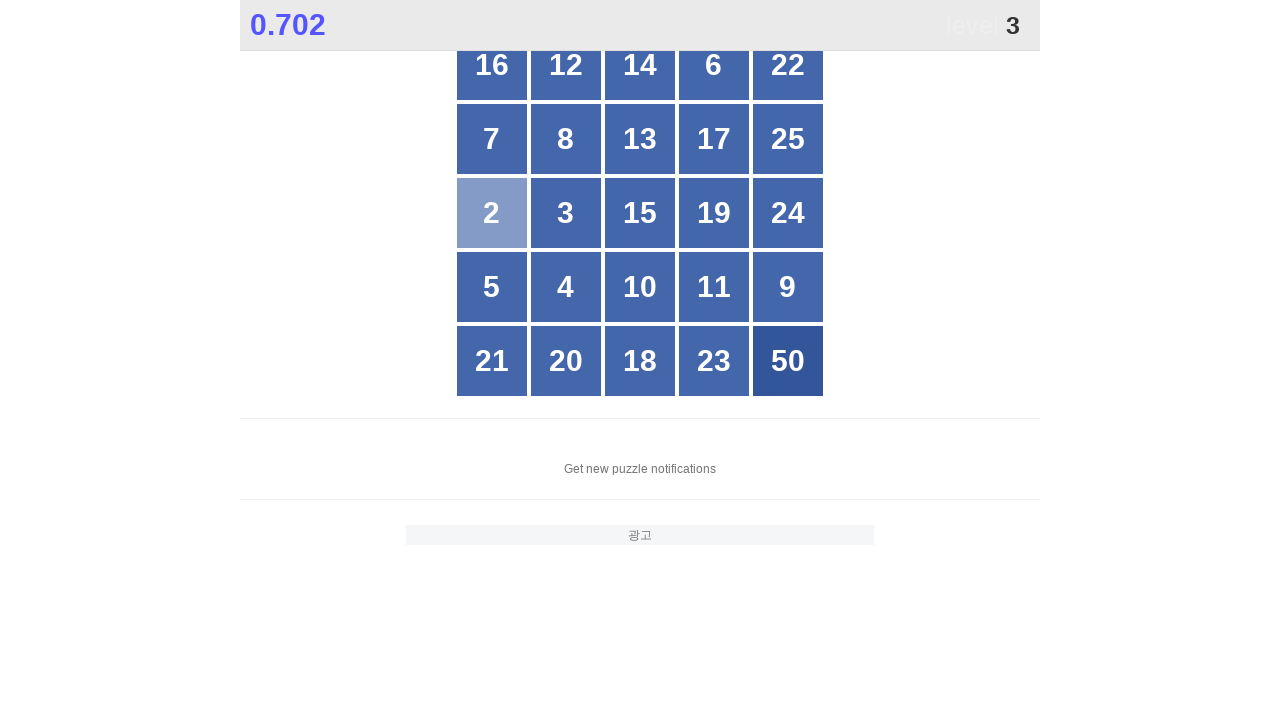

Located grid buttons for searching number 3
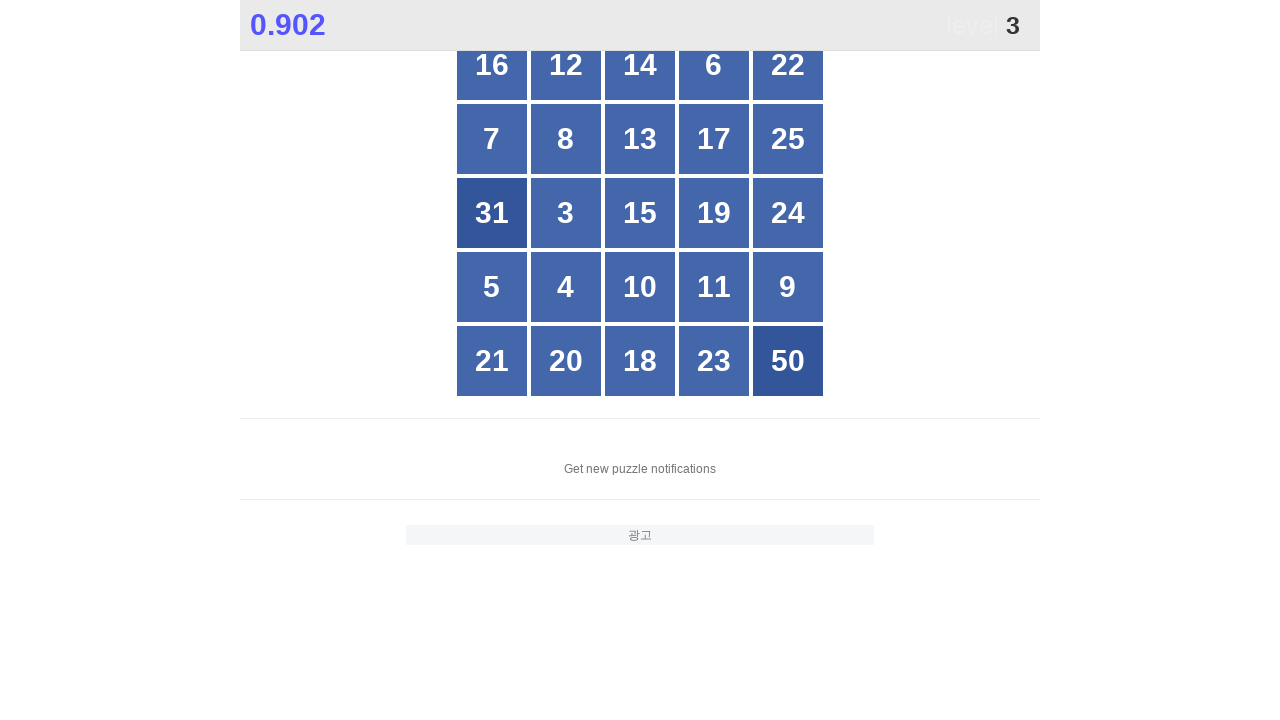

Retrieved button count: 25 buttons in grid
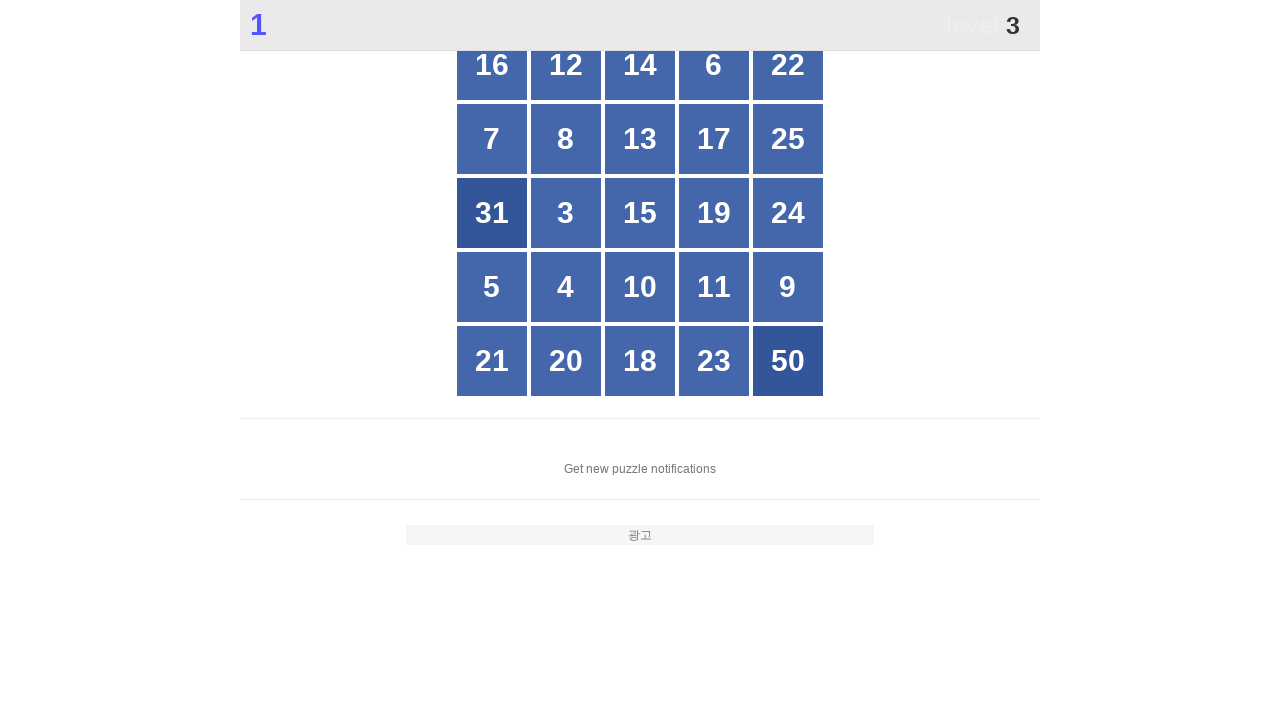

Clicked button with number 3 at (566, 213) on xpath=//*[@id="grid"]/div >> nth=11
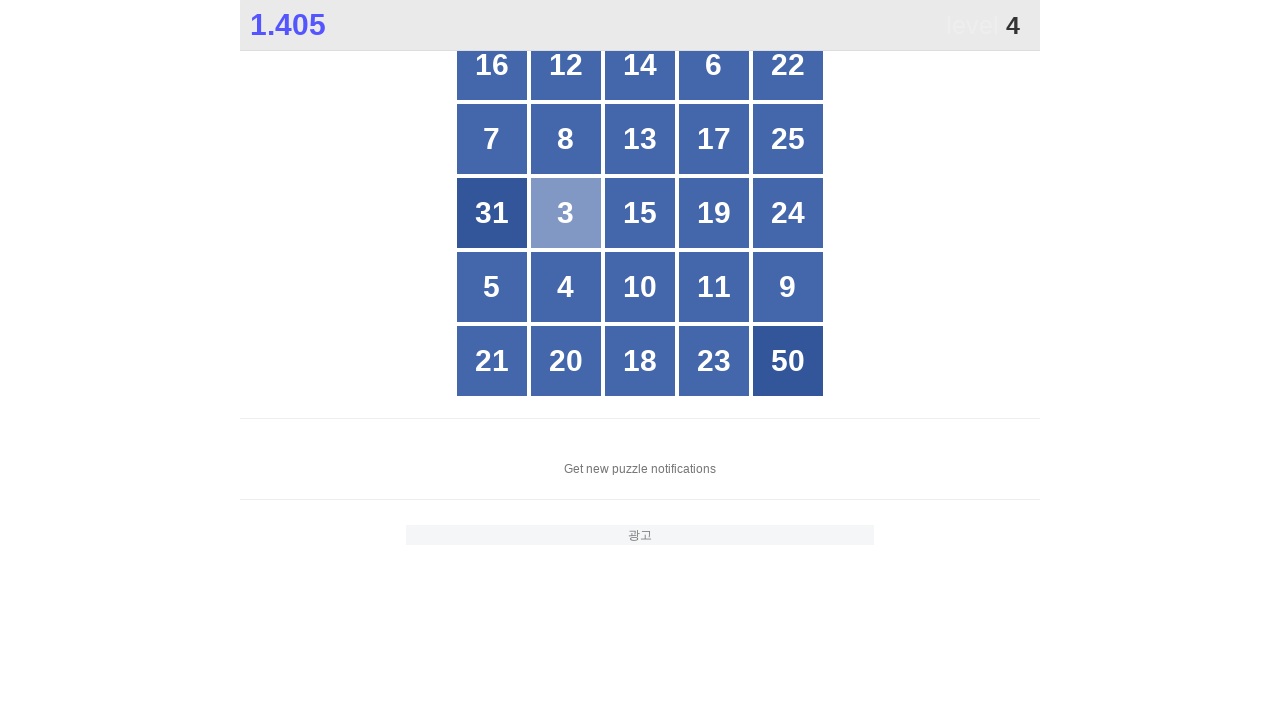

Located grid buttons for searching number 4
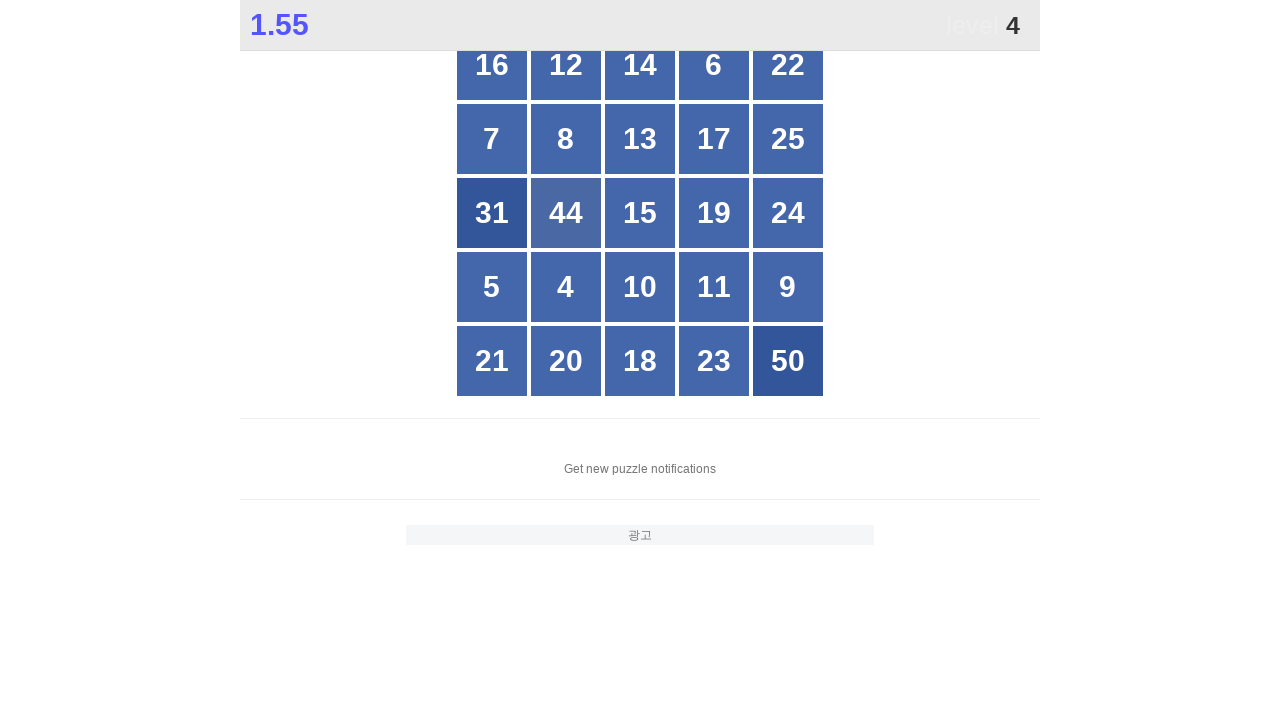

Retrieved button count: 25 buttons in grid
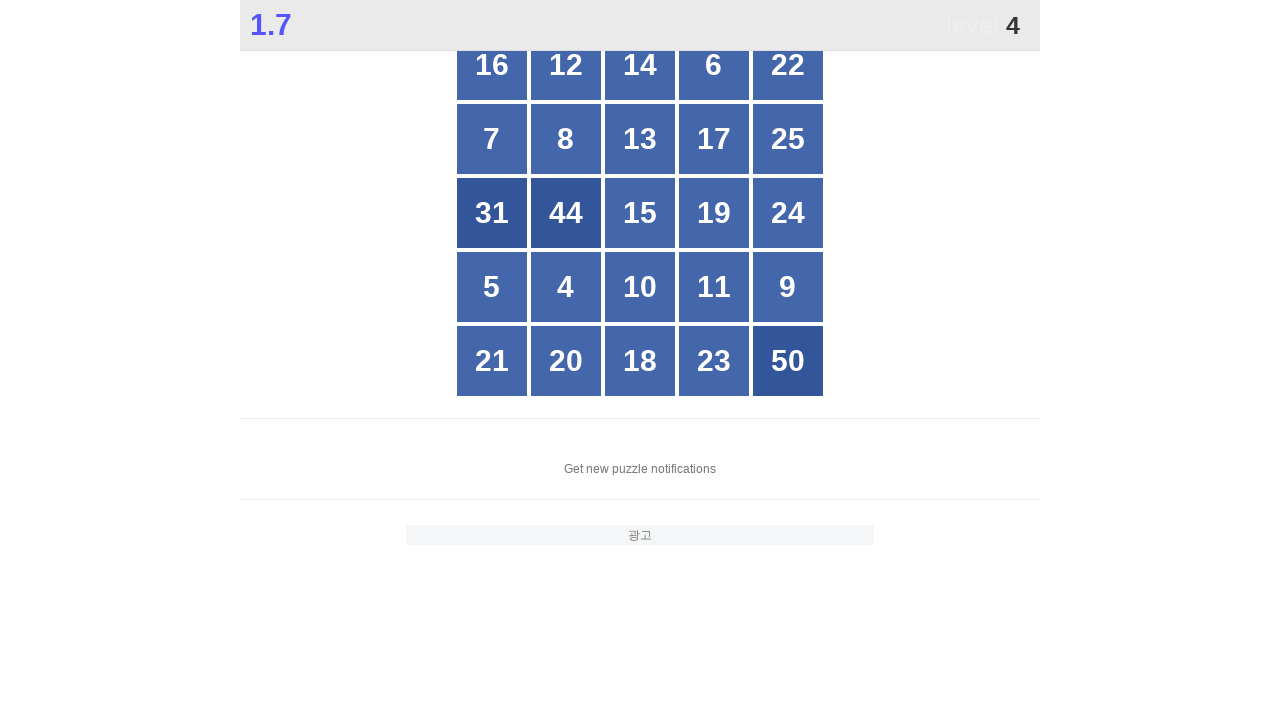

Clicked button with number 4 at (566, 287) on xpath=//*[@id="grid"]/div >> nth=16
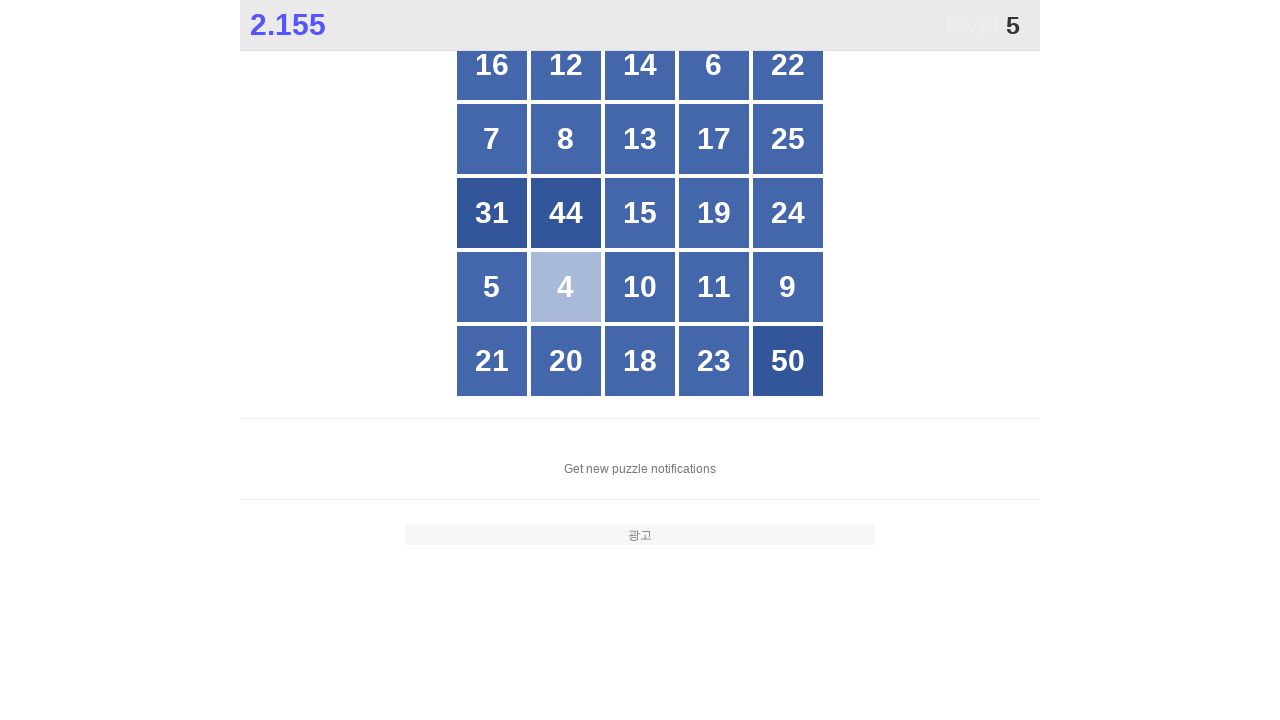

Located grid buttons for searching number 5
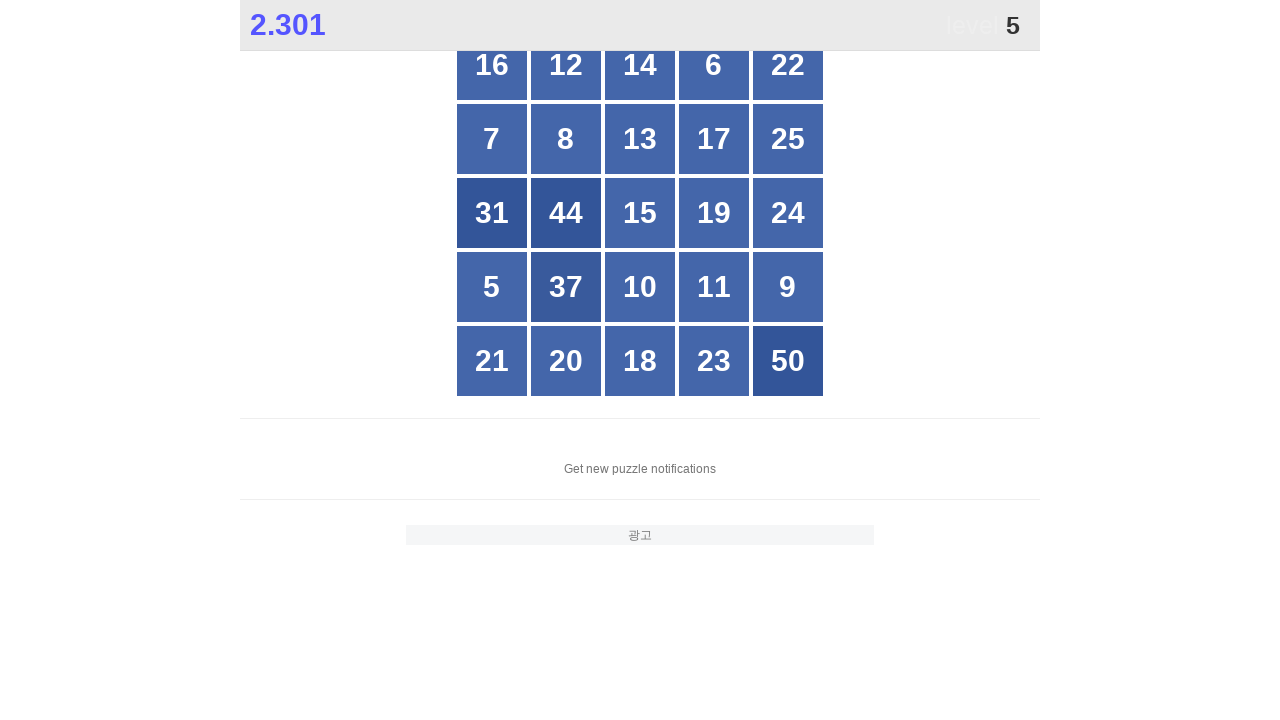

Retrieved button count: 25 buttons in grid
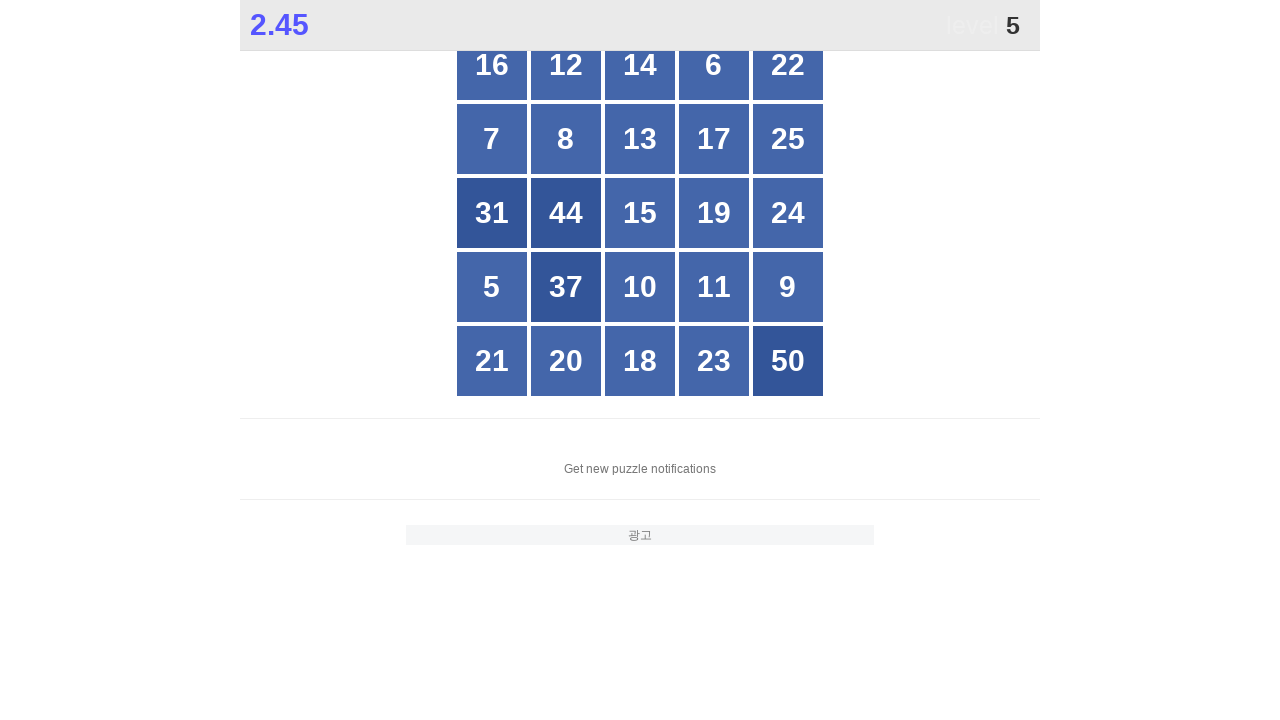

Clicked button with number 5 at (492, 287) on xpath=//*[@id="grid"]/div >> nth=15
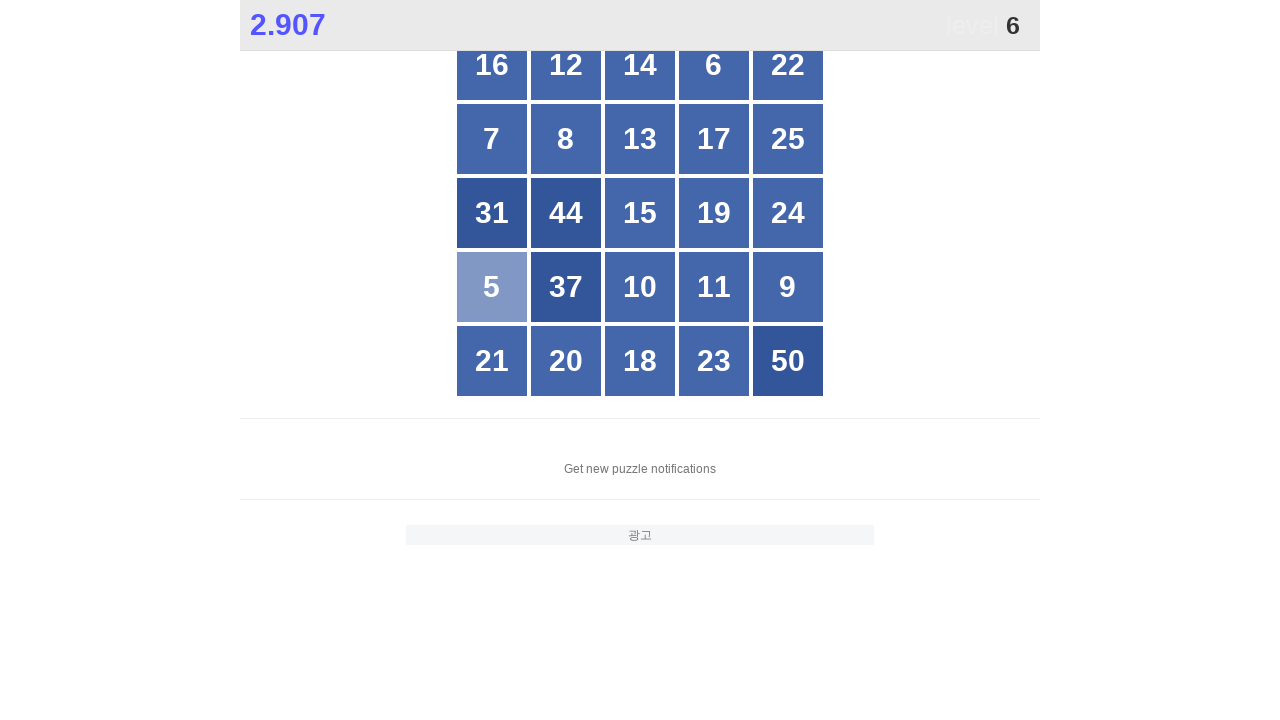

Located grid buttons for searching number 6
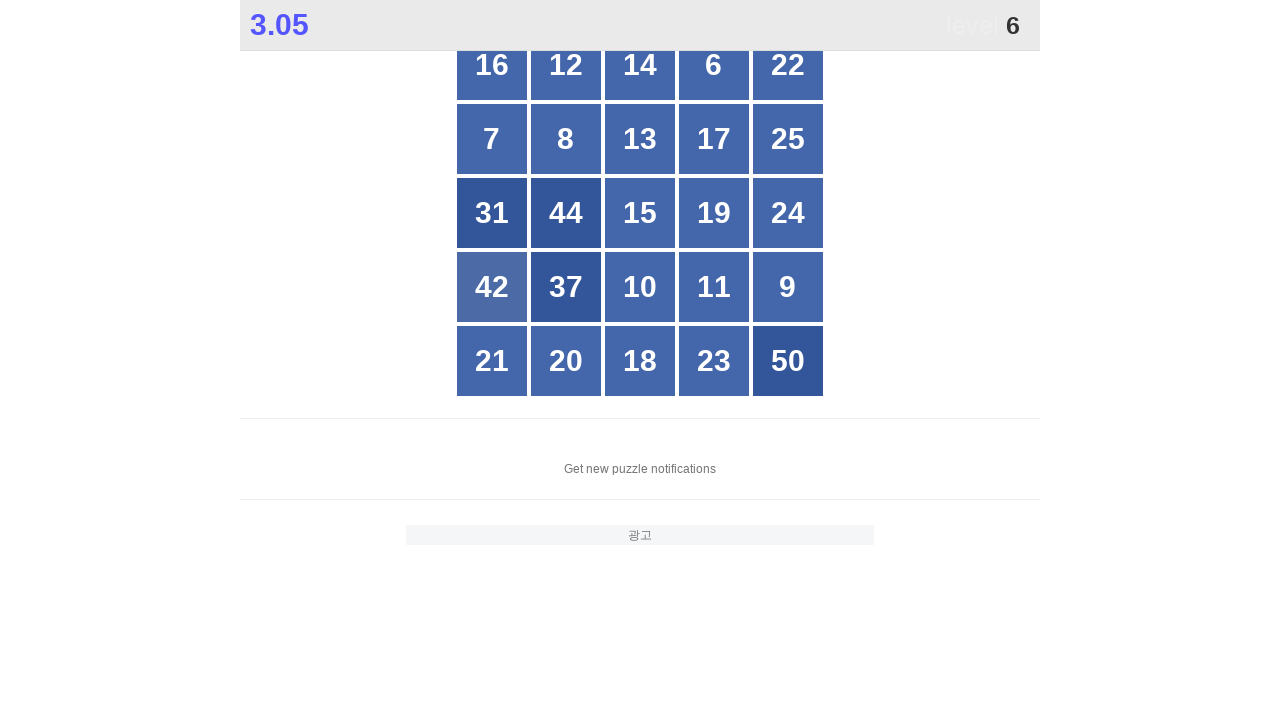

Retrieved button count: 25 buttons in grid
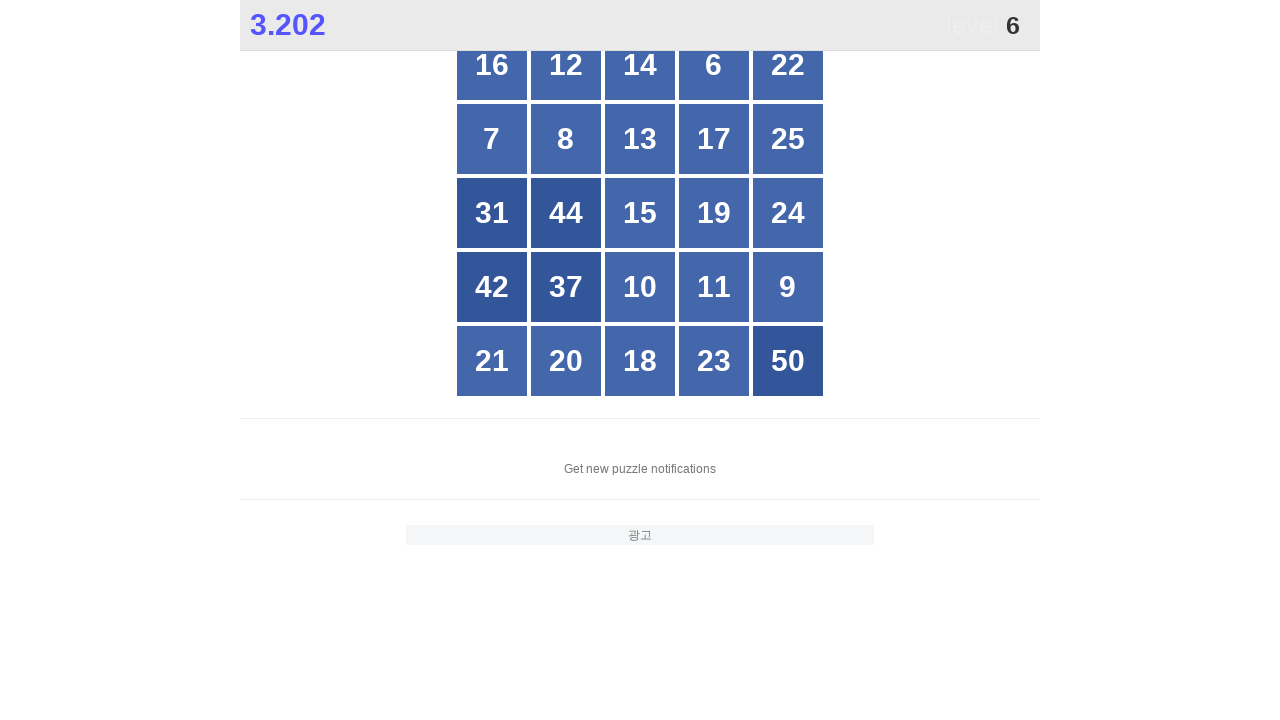

Clicked button with number 6 at (714, 65) on xpath=//*[@id="grid"]/div >> nth=3
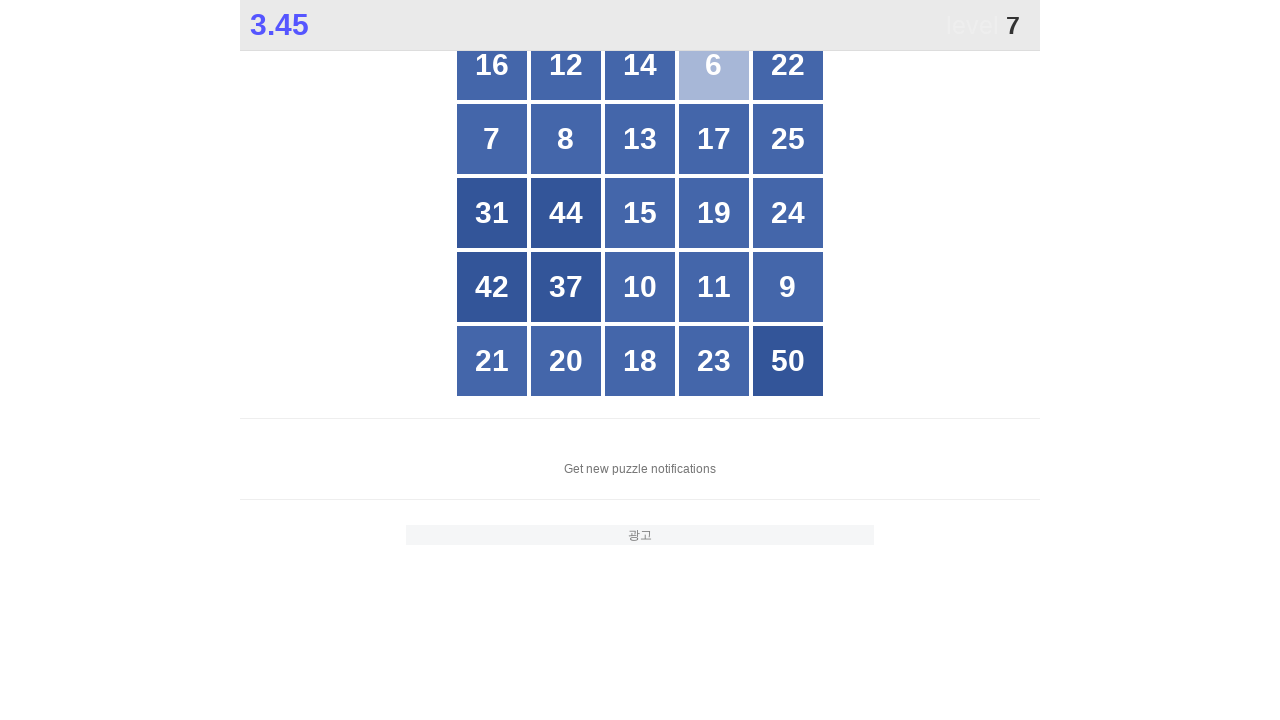

Located grid buttons for searching number 7
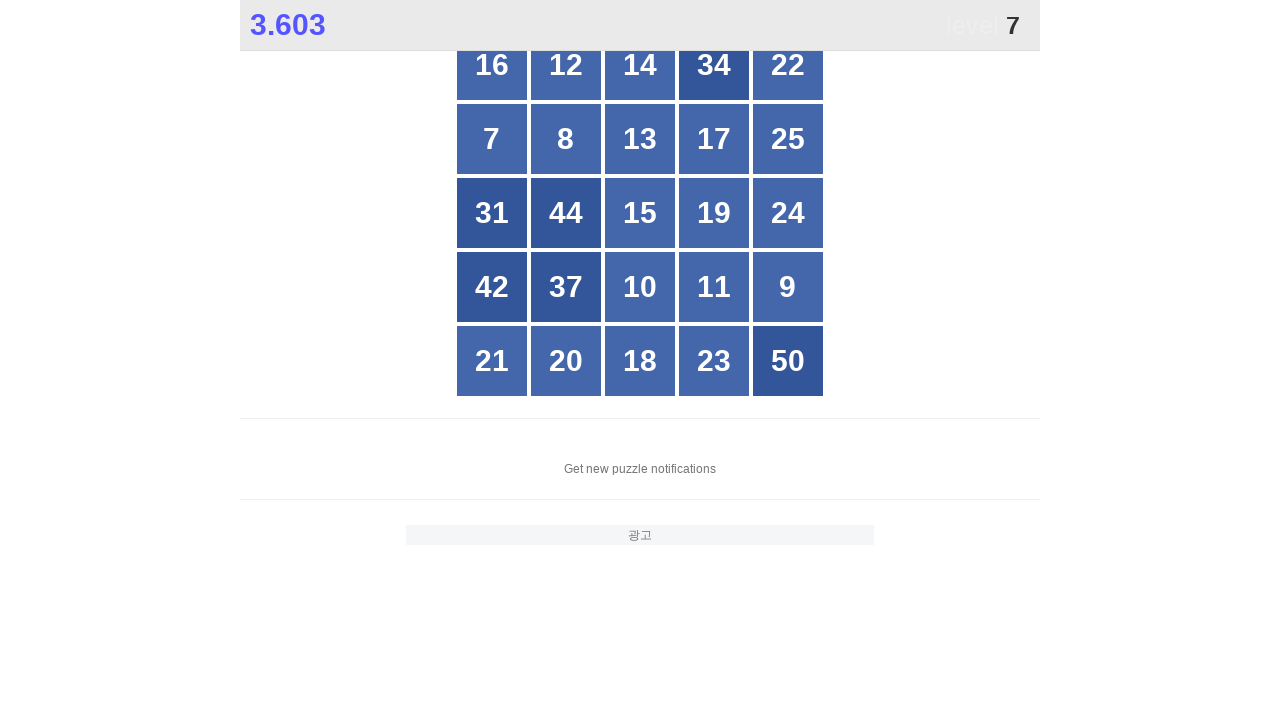

Retrieved button count: 25 buttons in grid
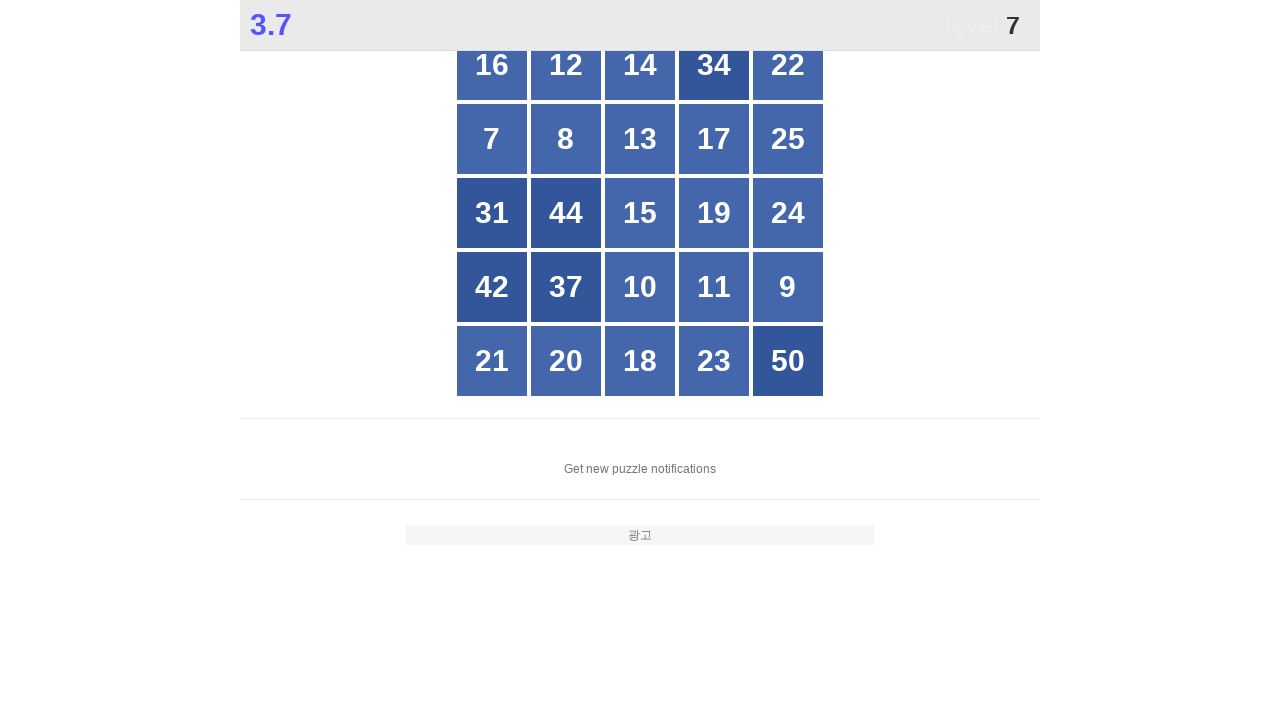

Clicked button with number 7 at (492, 139) on xpath=//*[@id="grid"]/div >> nth=5
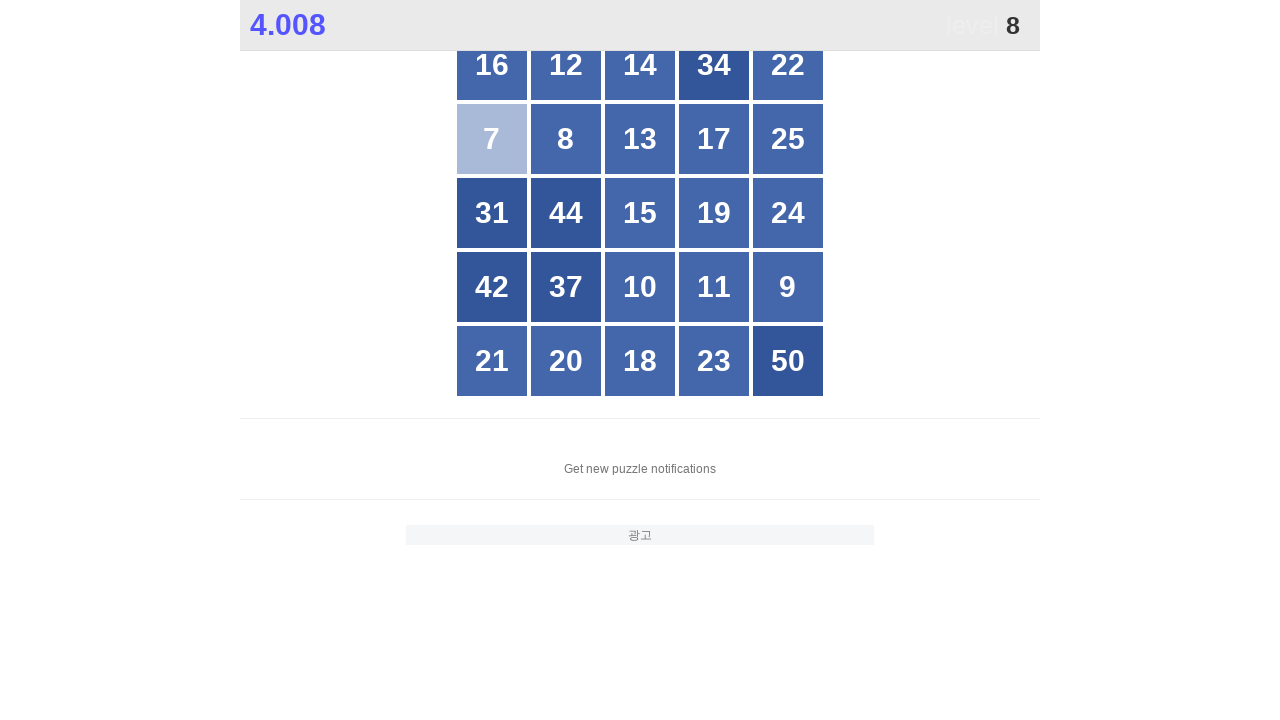

Located grid buttons for searching number 8
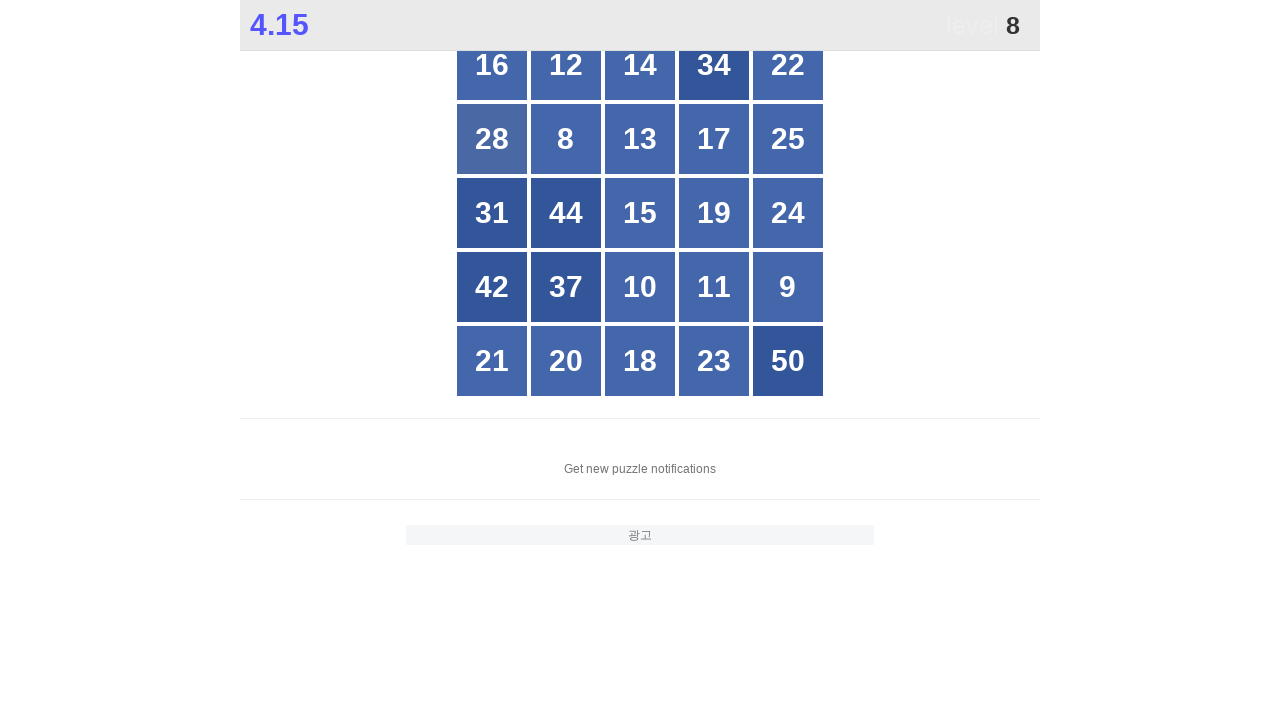

Retrieved button count: 25 buttons in grid
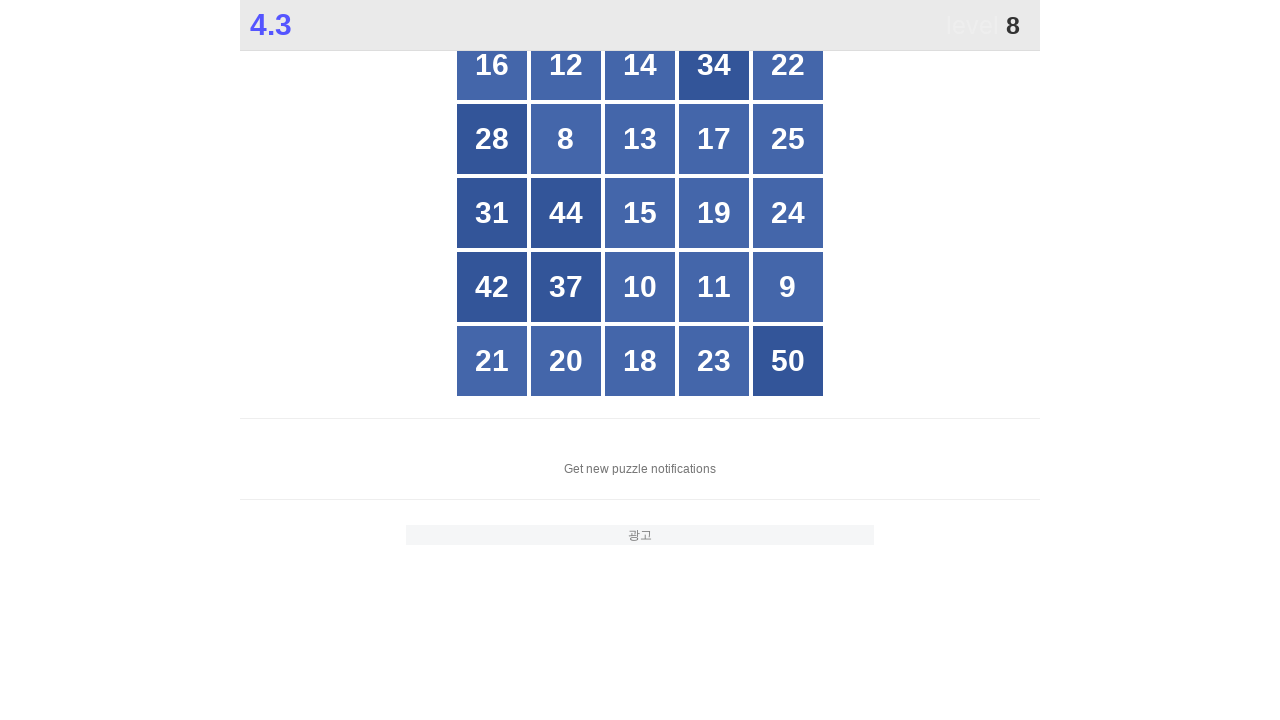

Clicked button with number 8 at (566, 139) on xpath=//*[@id="grid"]/div >> nth=6
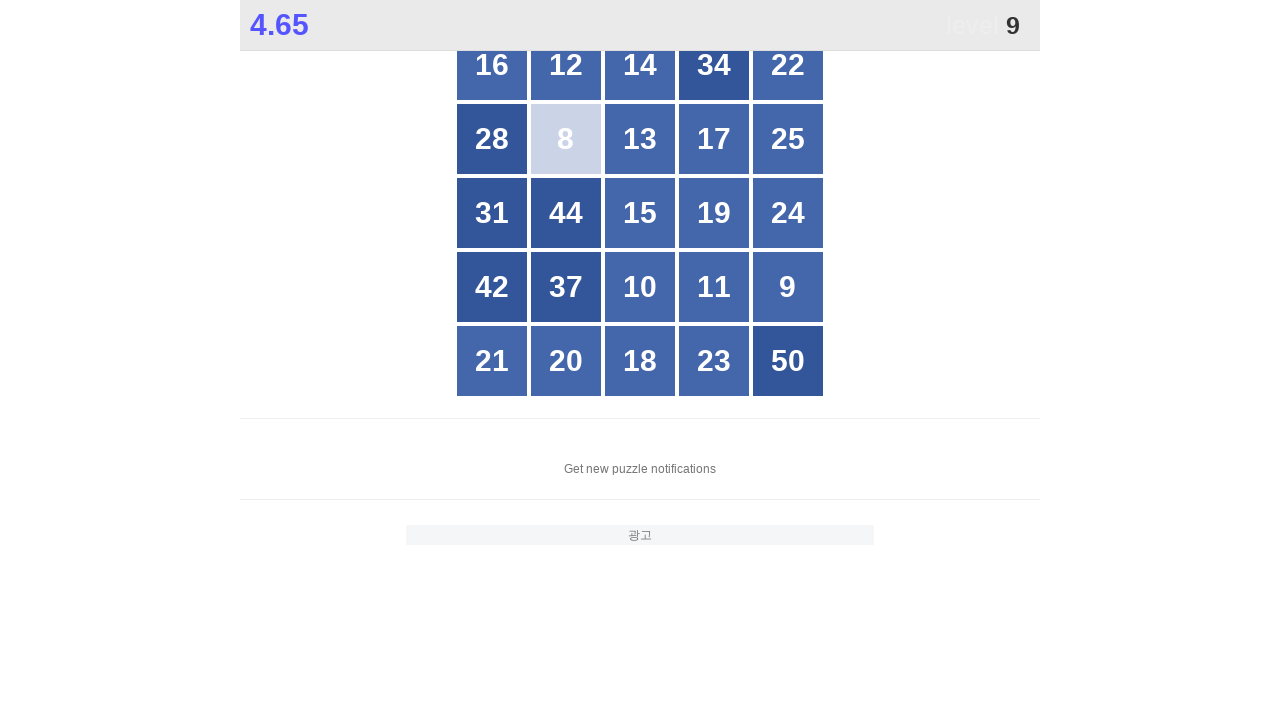

Located grid buttons for searching number 9
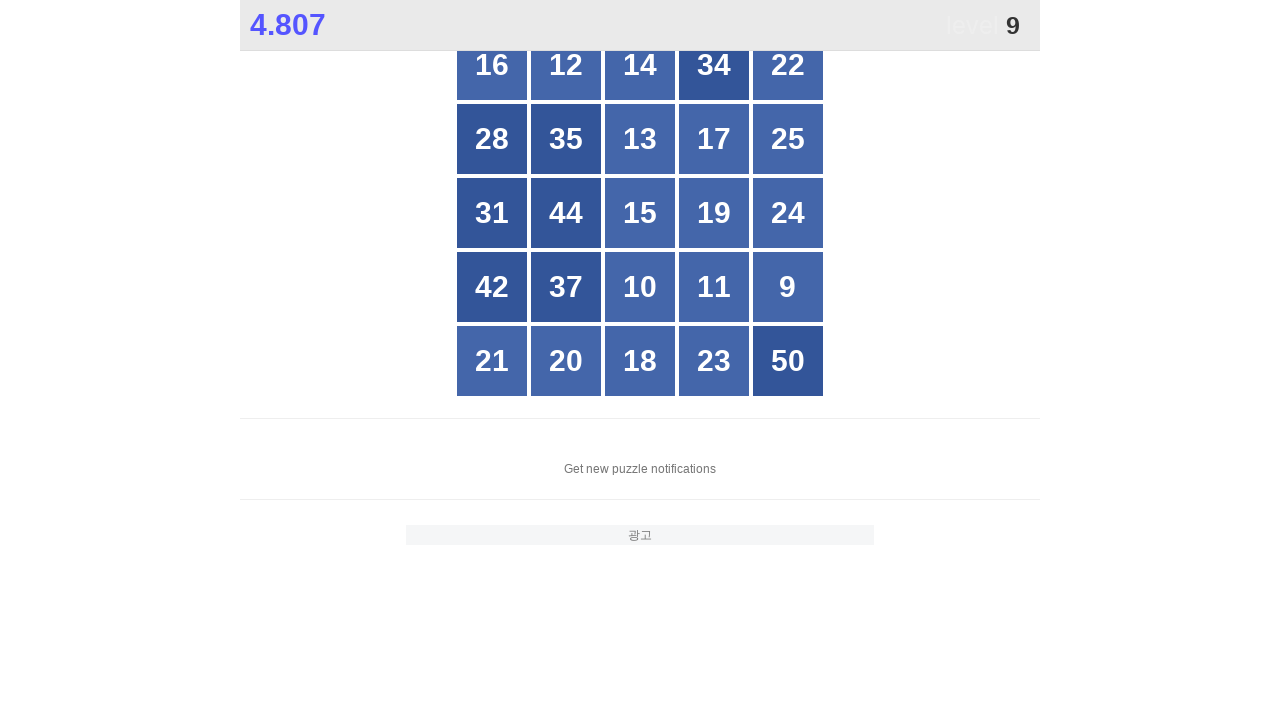

Retrieved button count: 25 buttons in grid
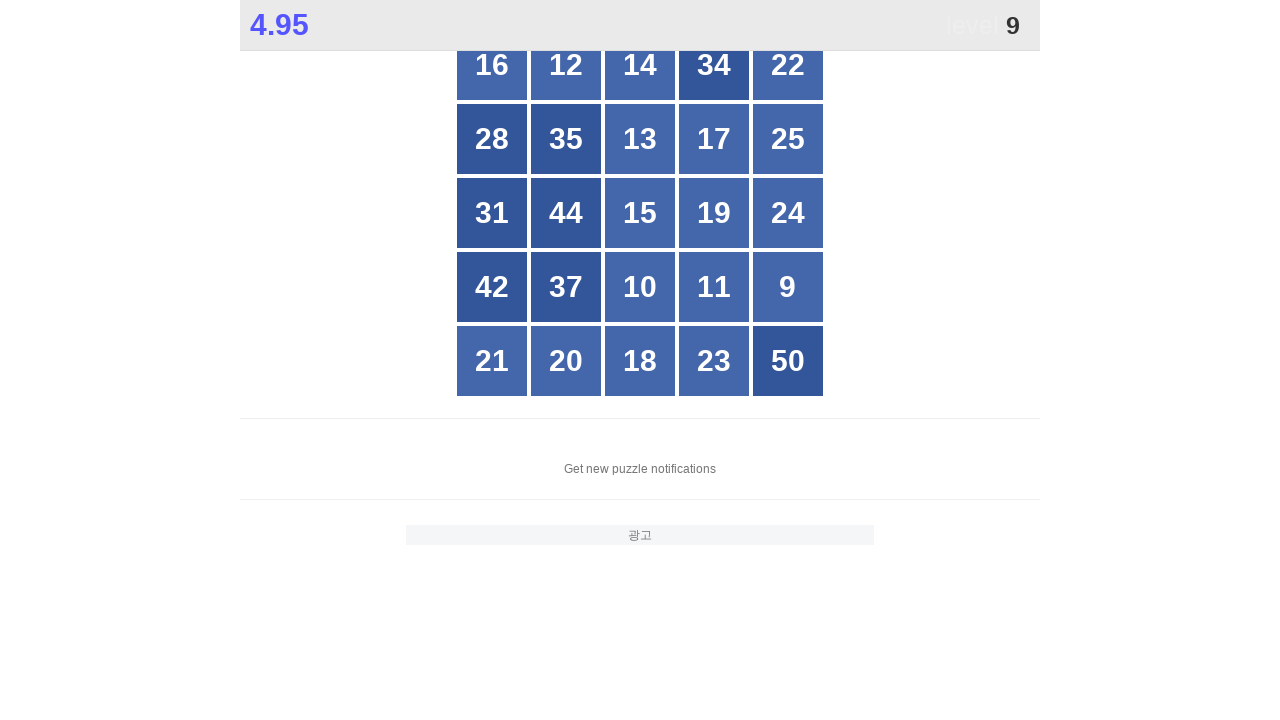

Clicked button with number 9 at (788, 287) on xpath=//*[@id="grid"]/div >> nth=19
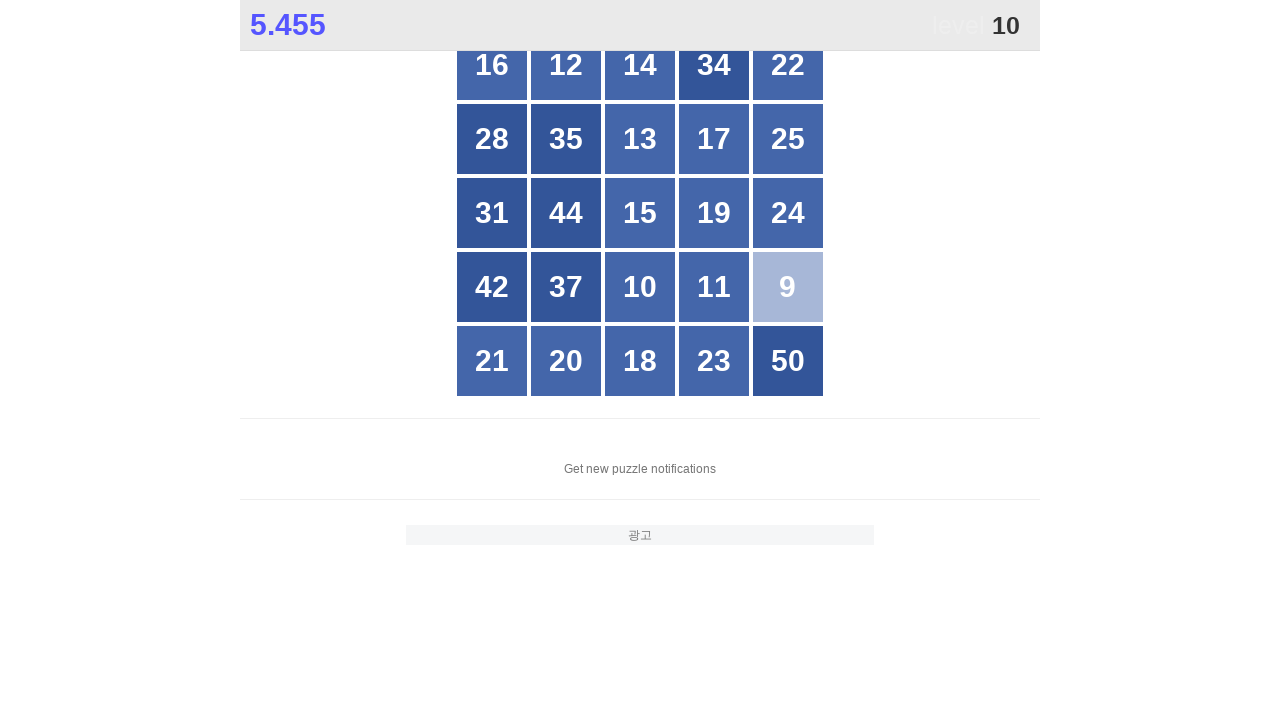

Located grid buttons for searching number 10
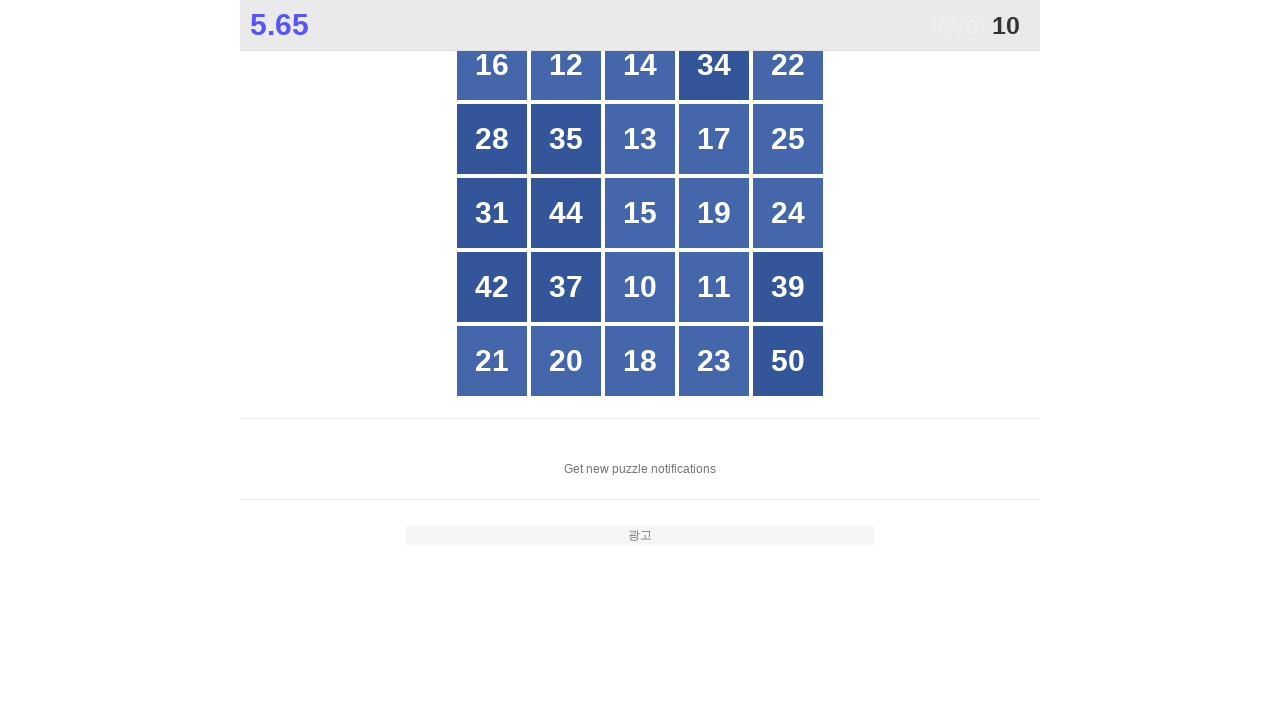

Retrieved button count: 25 buttons in grid
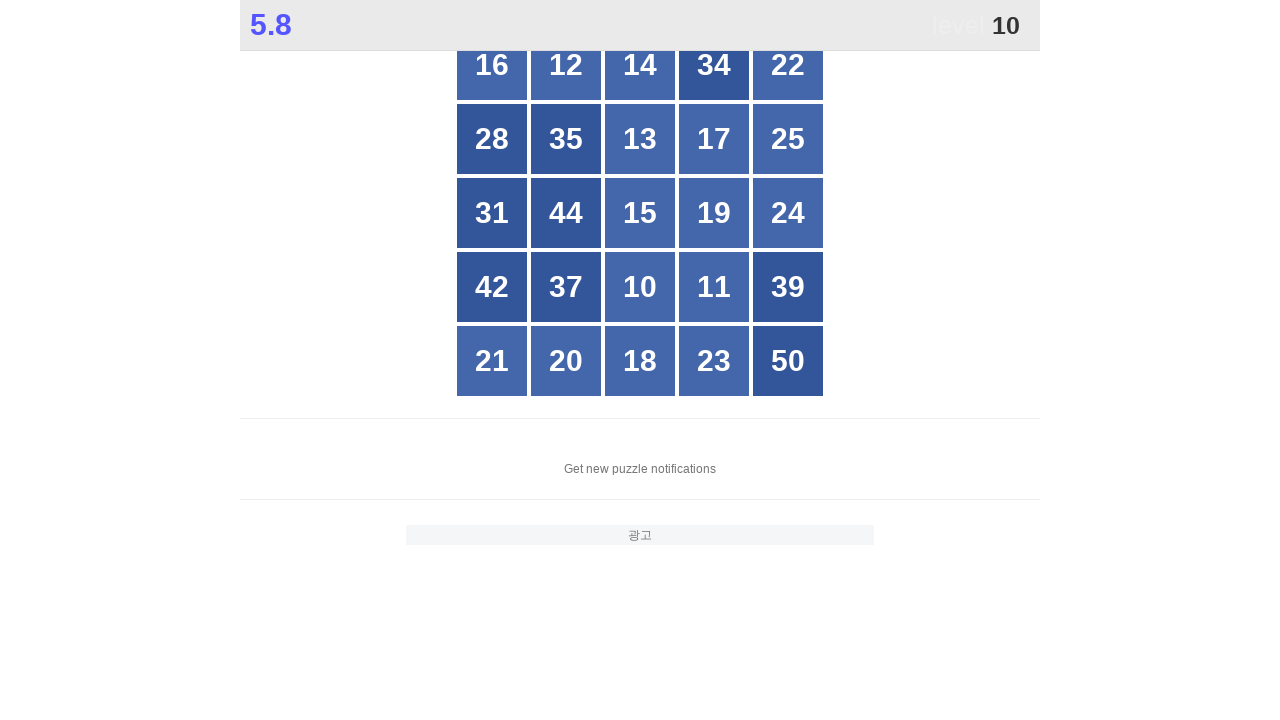

Clicked button with number 10 at (640, 287) on xpath=//*[@id="grid"]/div >> nth=17
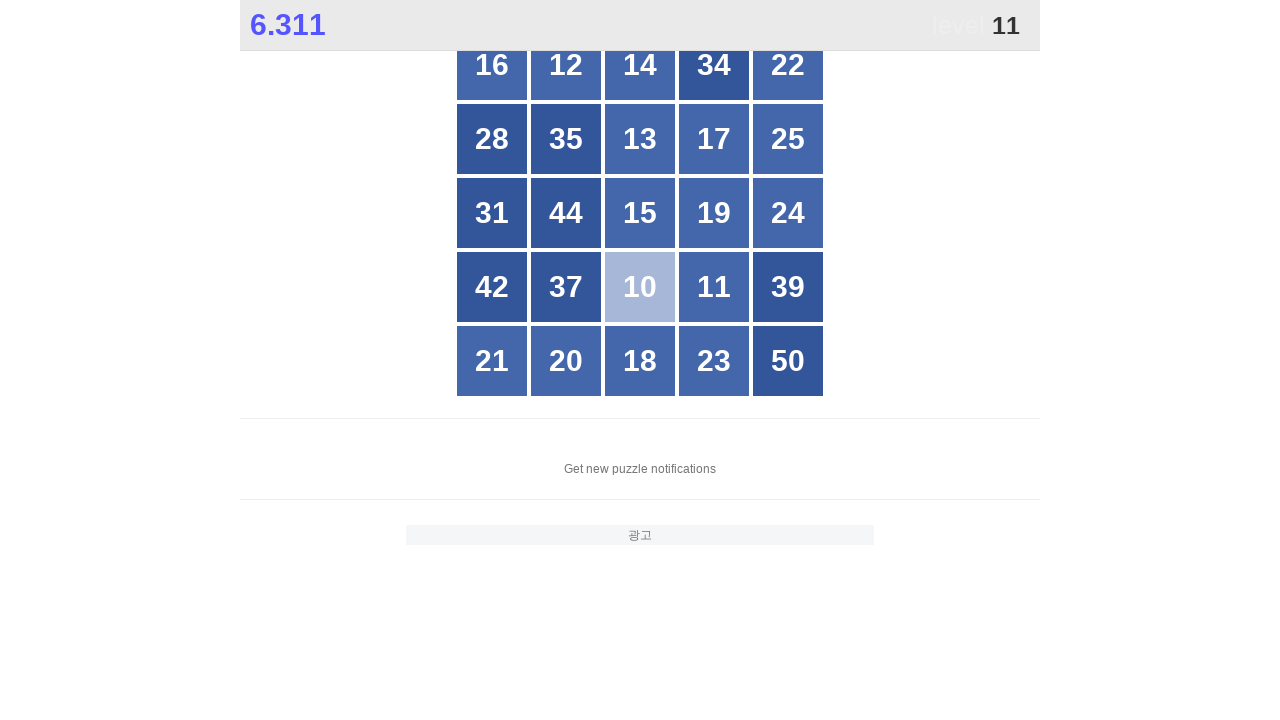

Located grid buttons for searching number 11
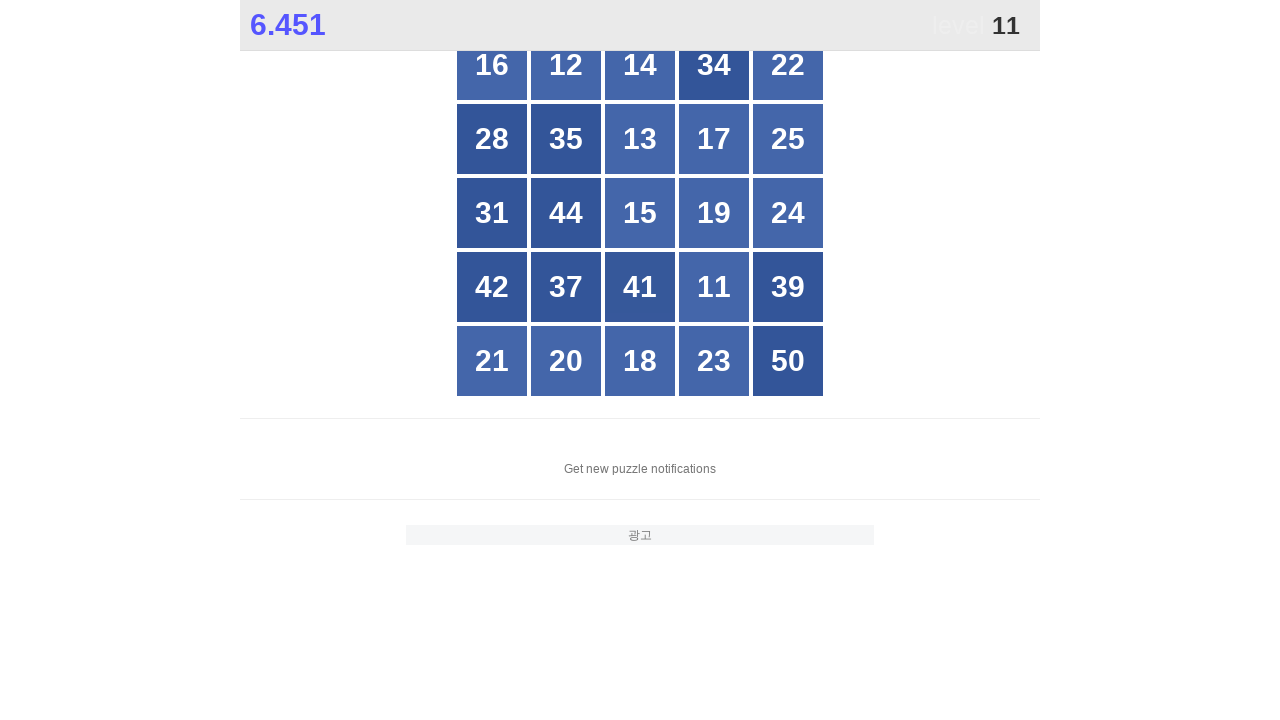

Retrieved button count: 25 buttons in grid
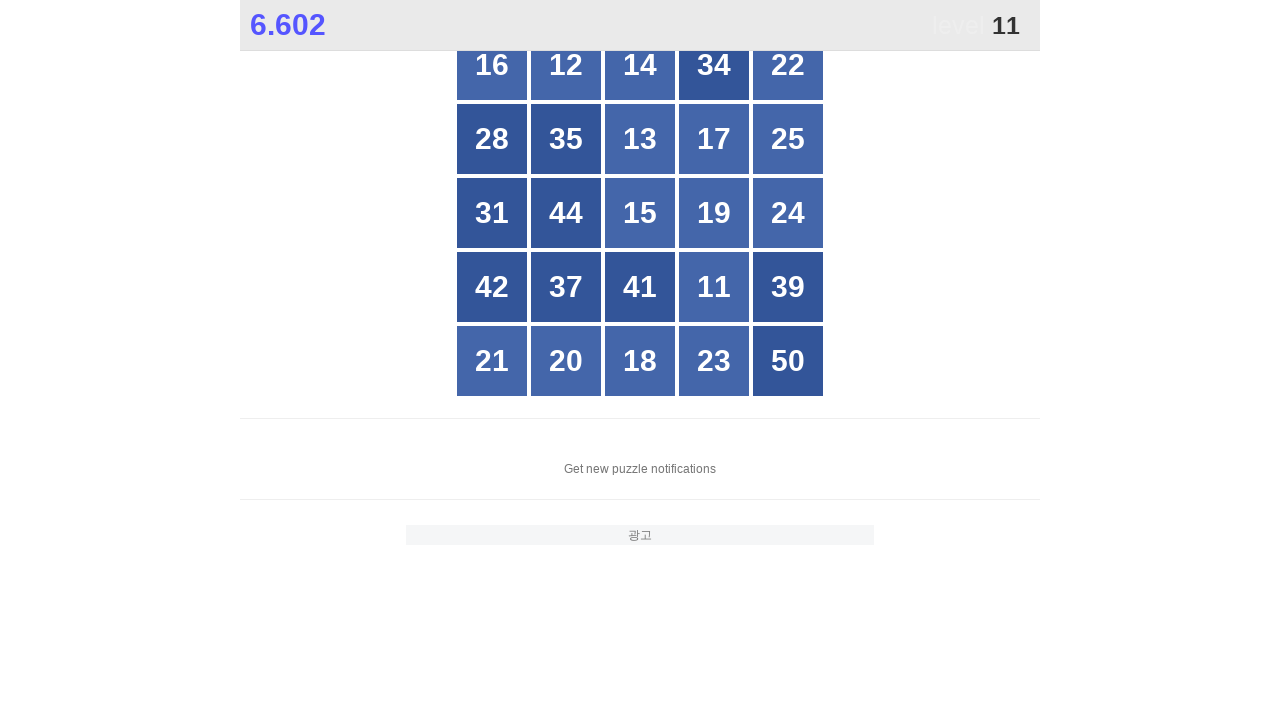

Clicked button with number 11 at (714, 287) on xpath=//*[@id="grid"]/div >> nth=18
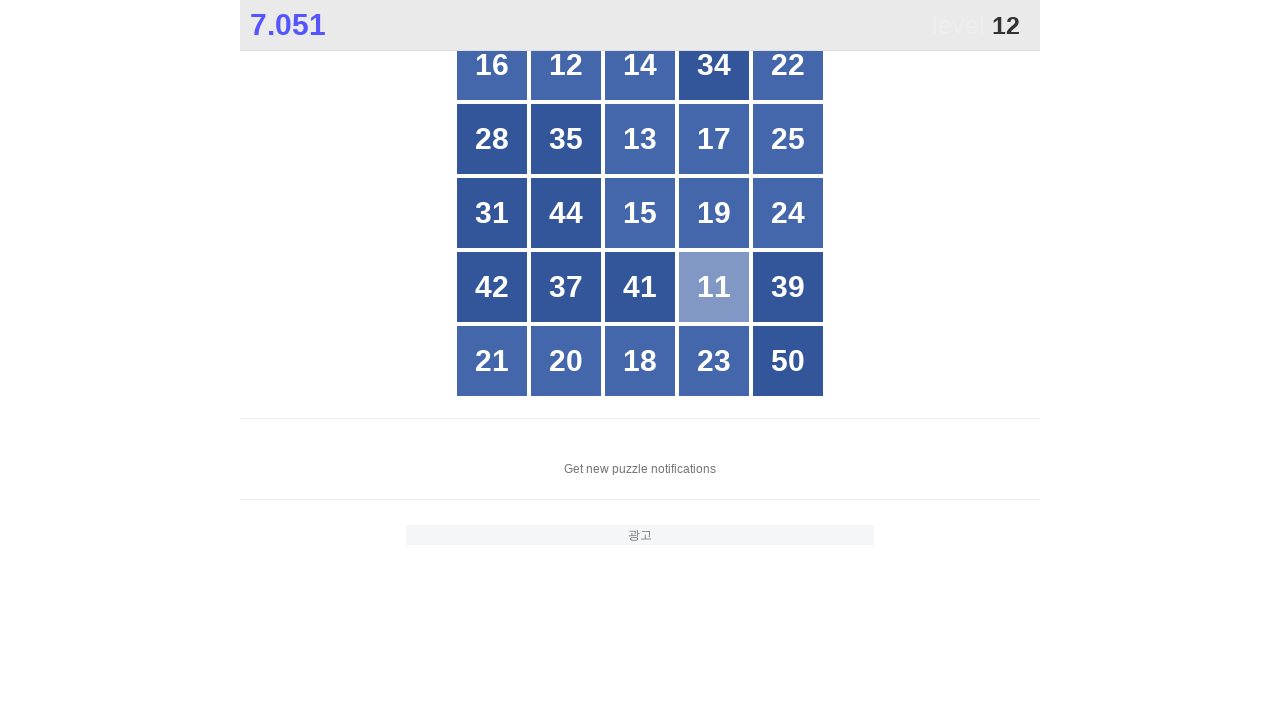

Located grid buttons for searching number 12
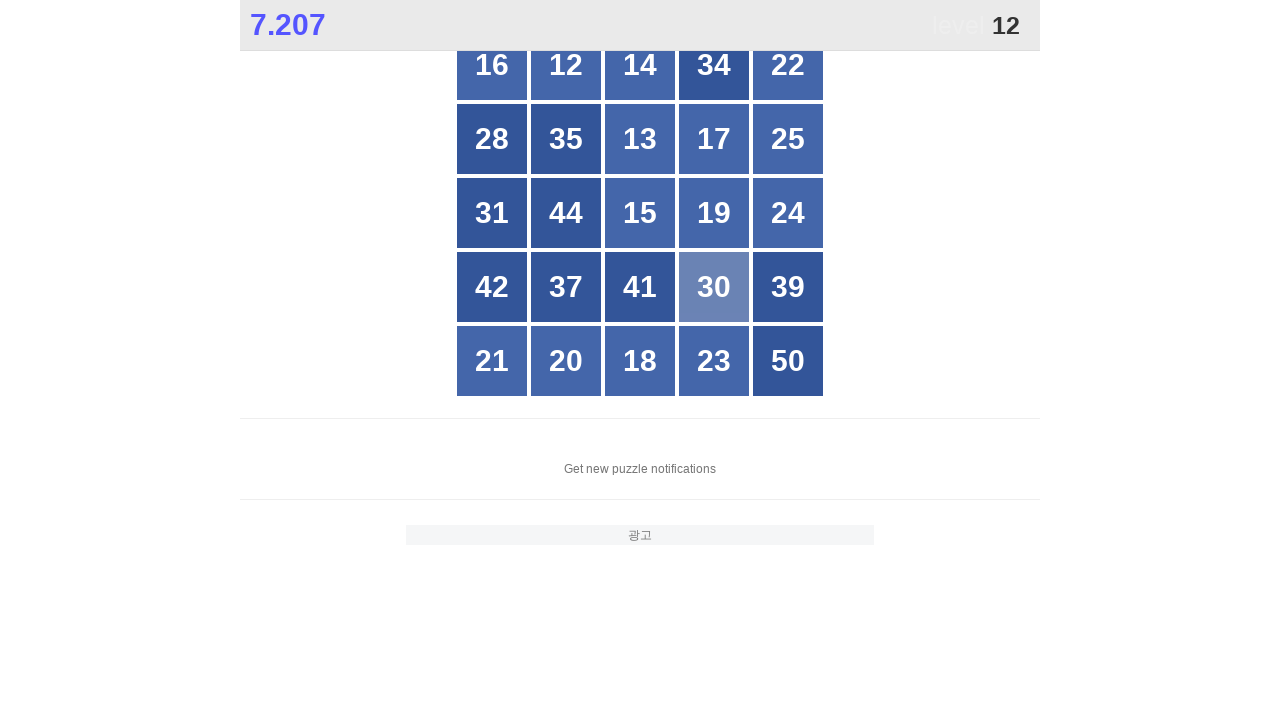

Retrieved button count: 25 buttons in grid
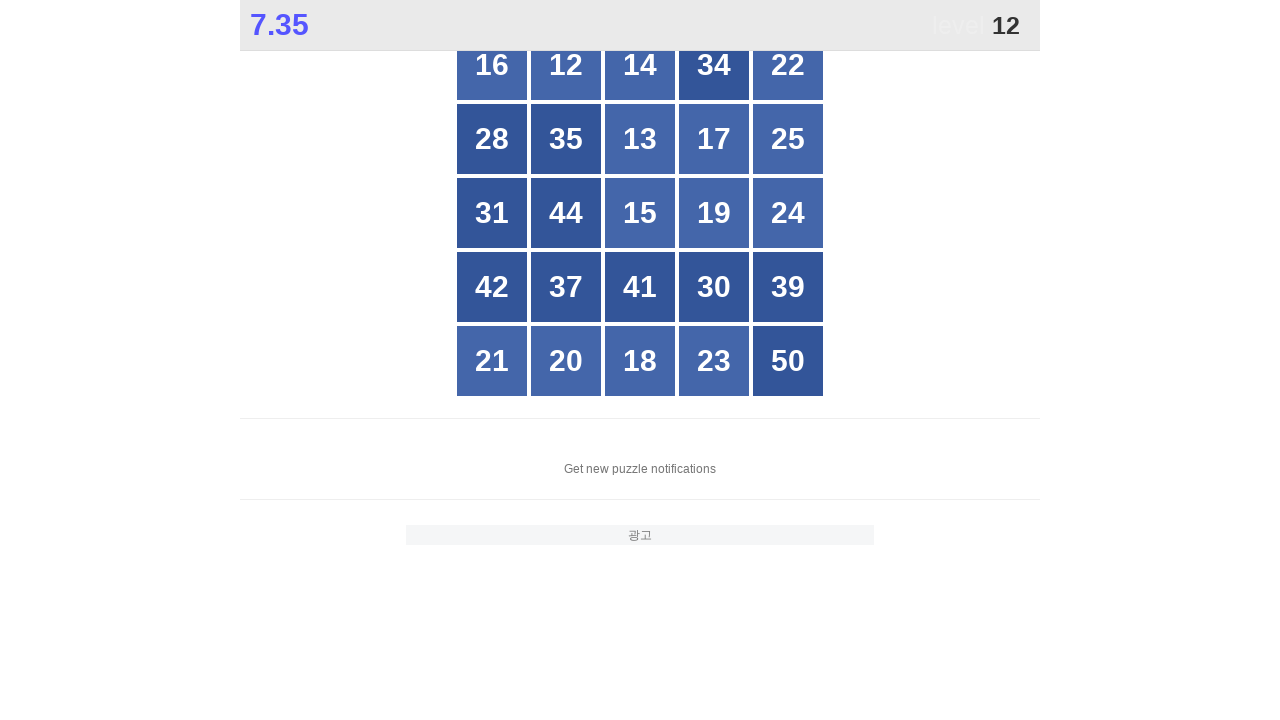

Clicked button with number 12 at (566, 65) on xpath=//*[@id="grid"]/div >> nth=1
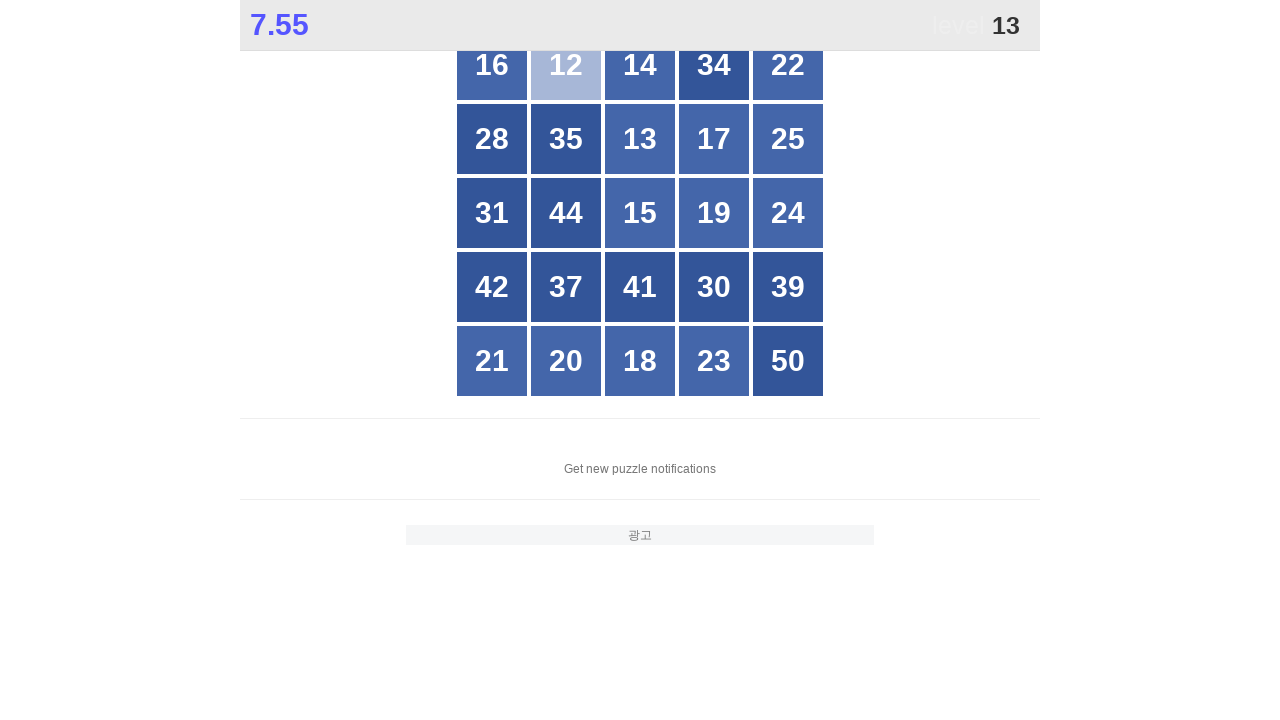

Located grid buttons for searching number 13
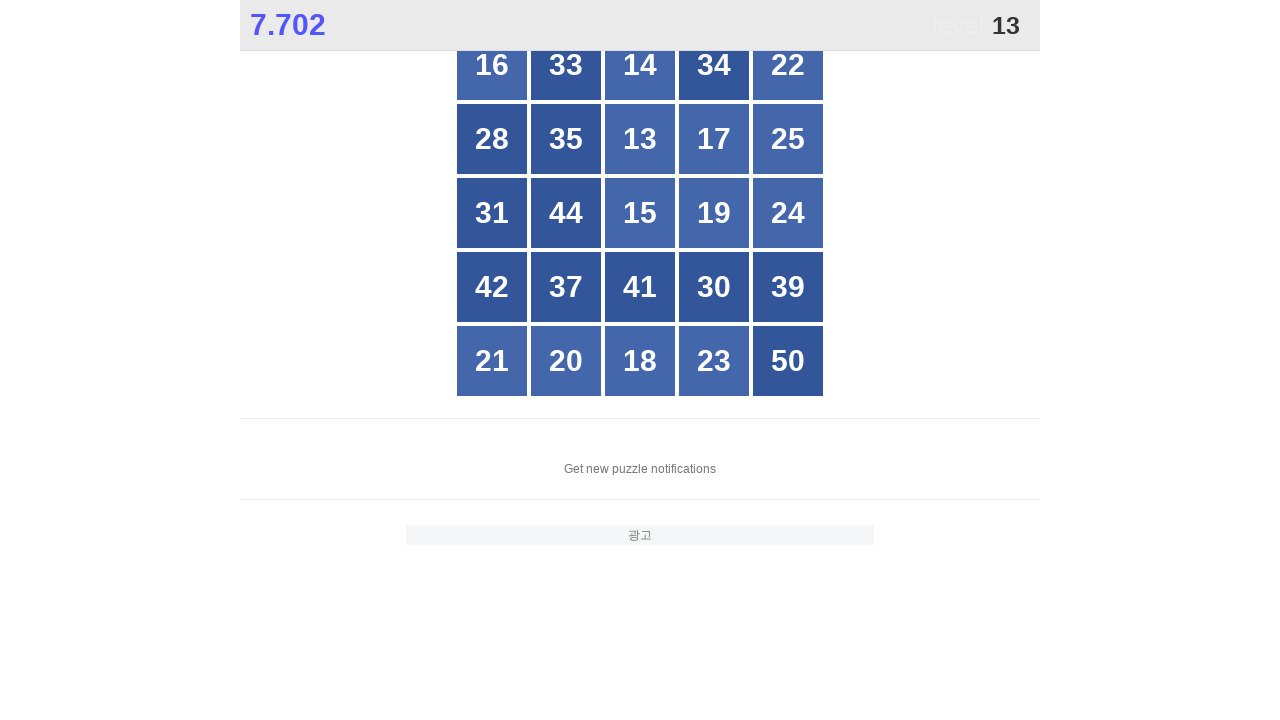

Retrieved button count: 25 buttons in grid
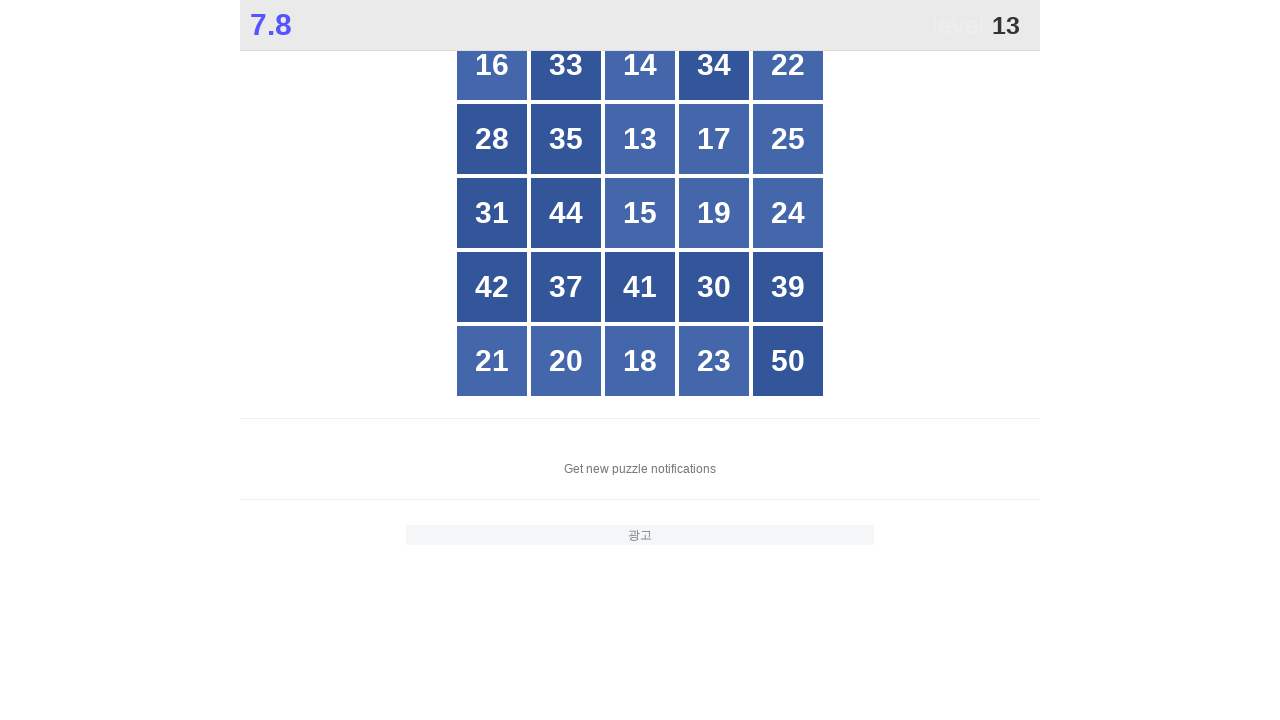

Clicked button with number 13 at (640, 139) on xpath=//*[@id="grid"]/div >> nth=7
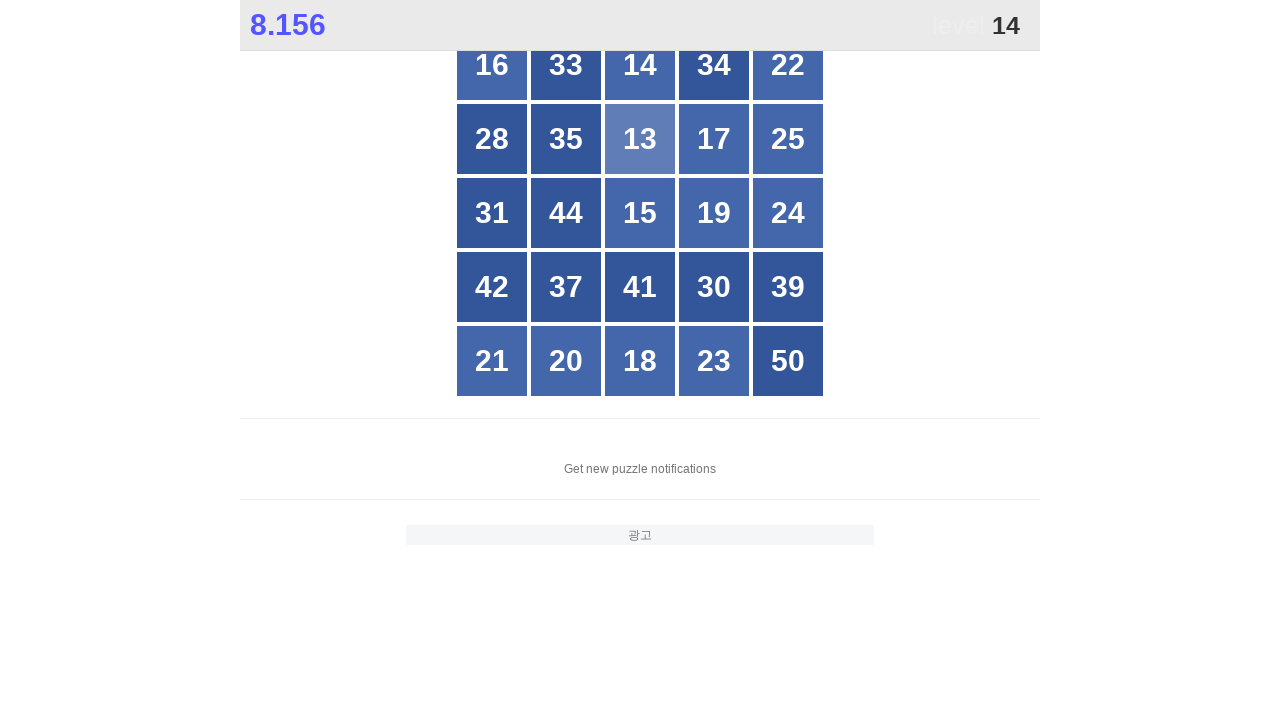

Located grid buttons for searching number 14
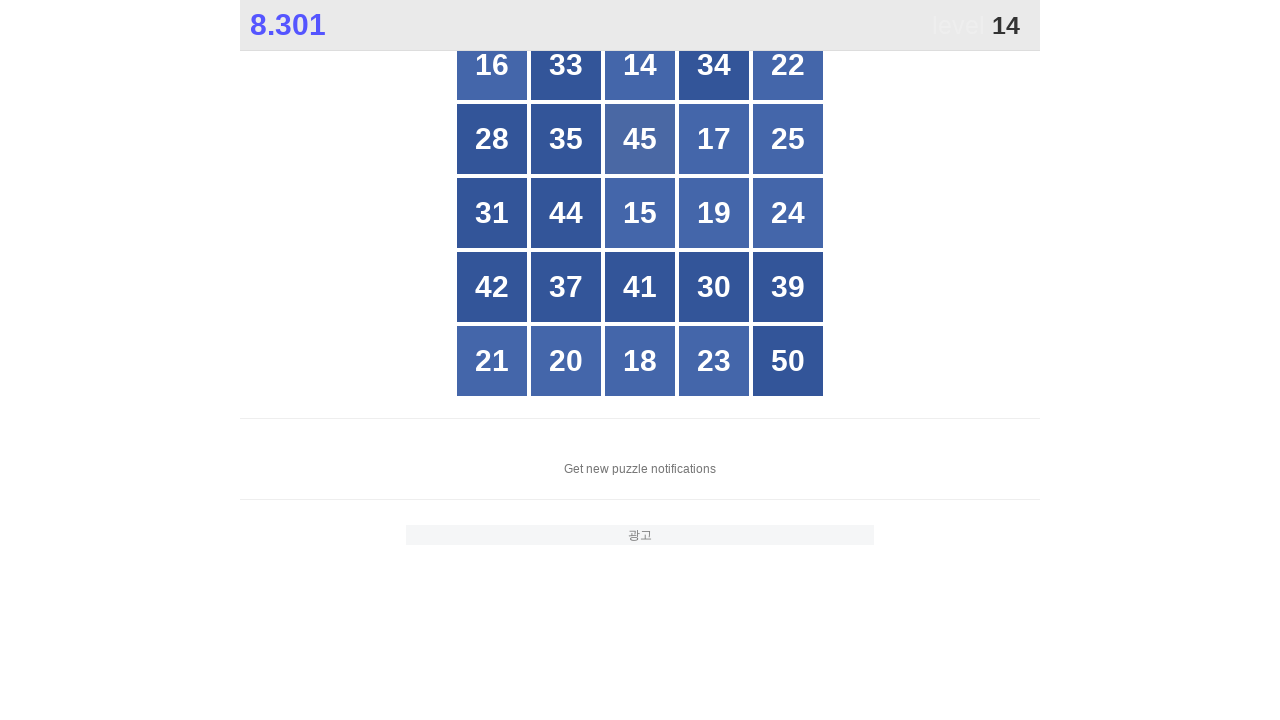

Retrieved button count: 25 buttons in grid
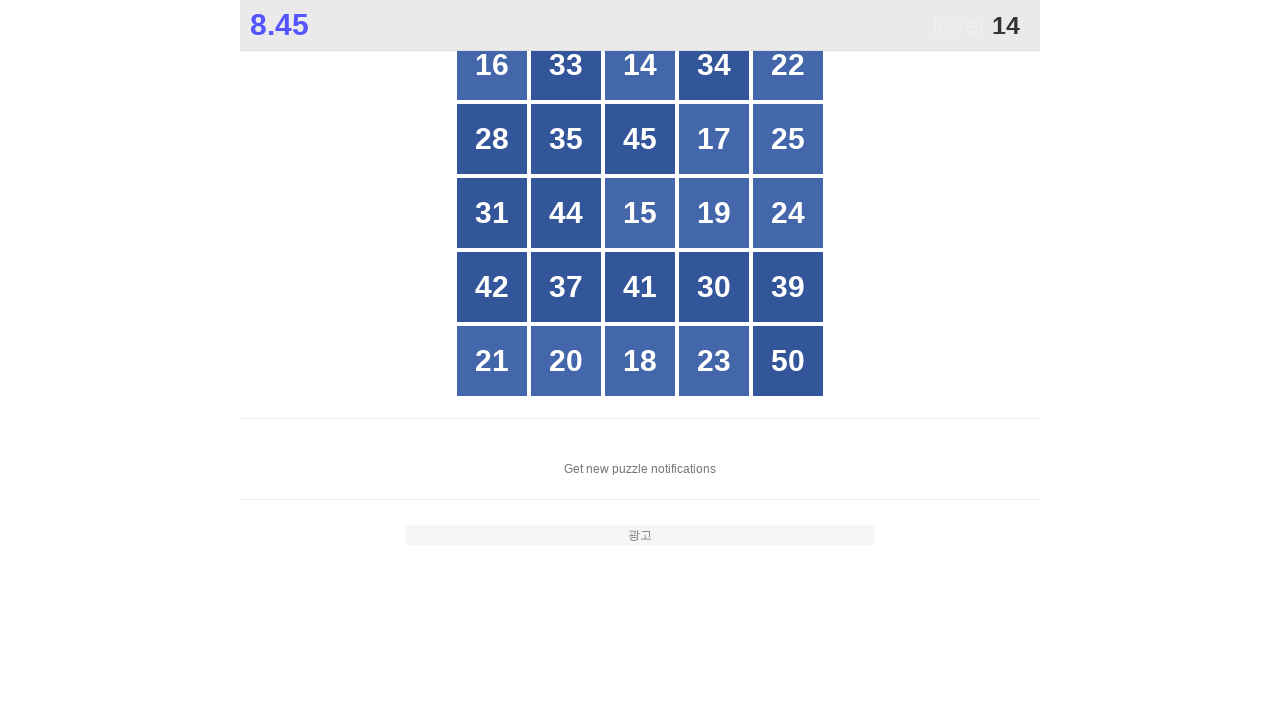

Clicked button with number 14 at (640, 65) on xpath=//*[@id="grid"]/div >> nth=2
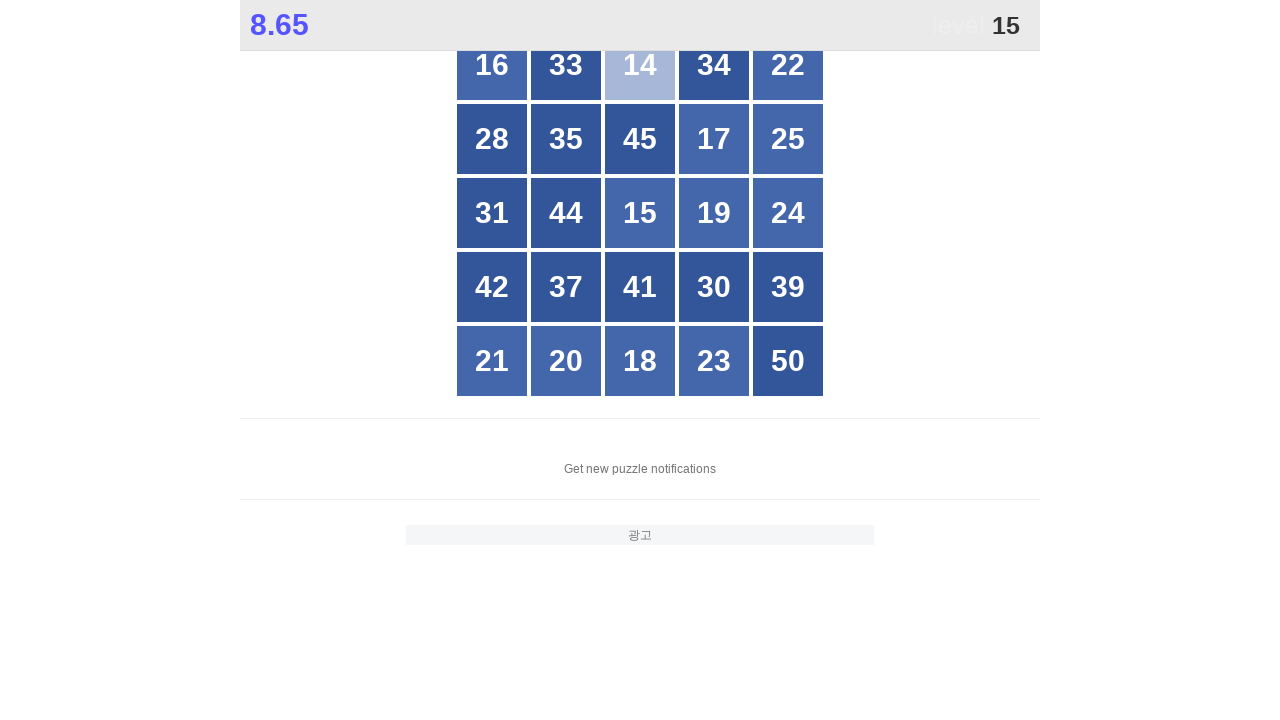

Located grid buttons for searching number 15
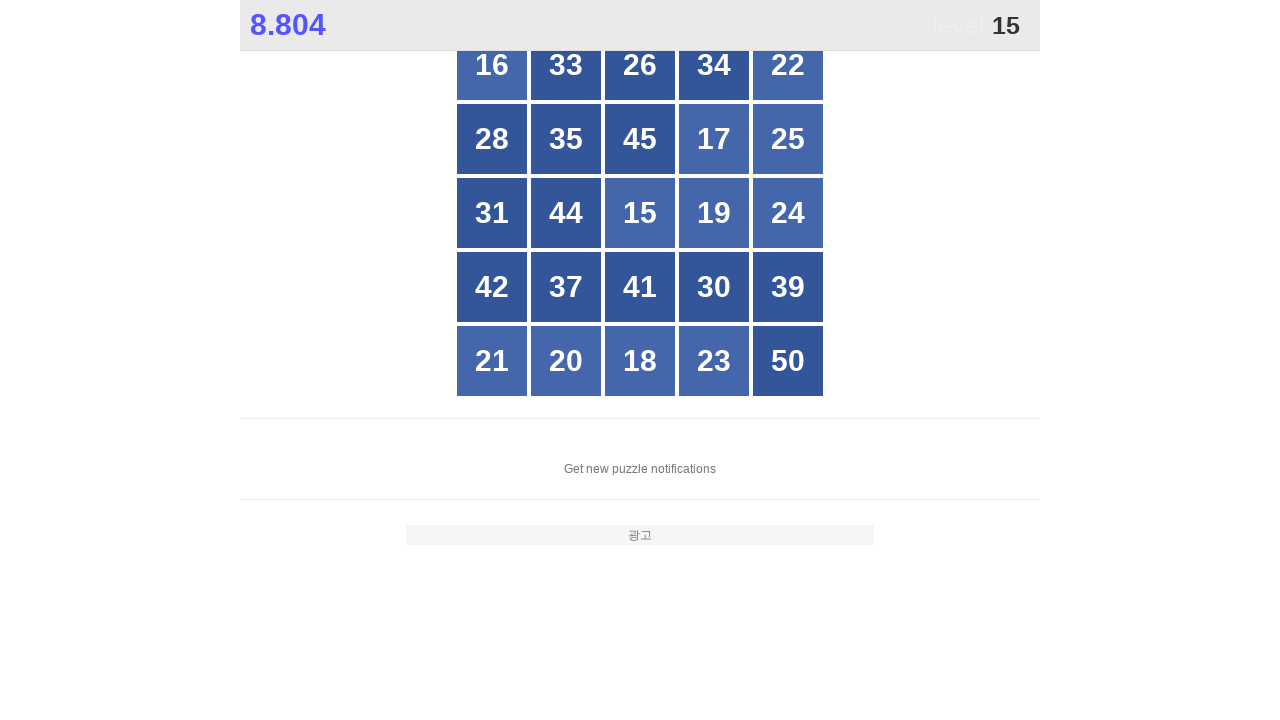

Retrieved button count: 25 buttons in grid
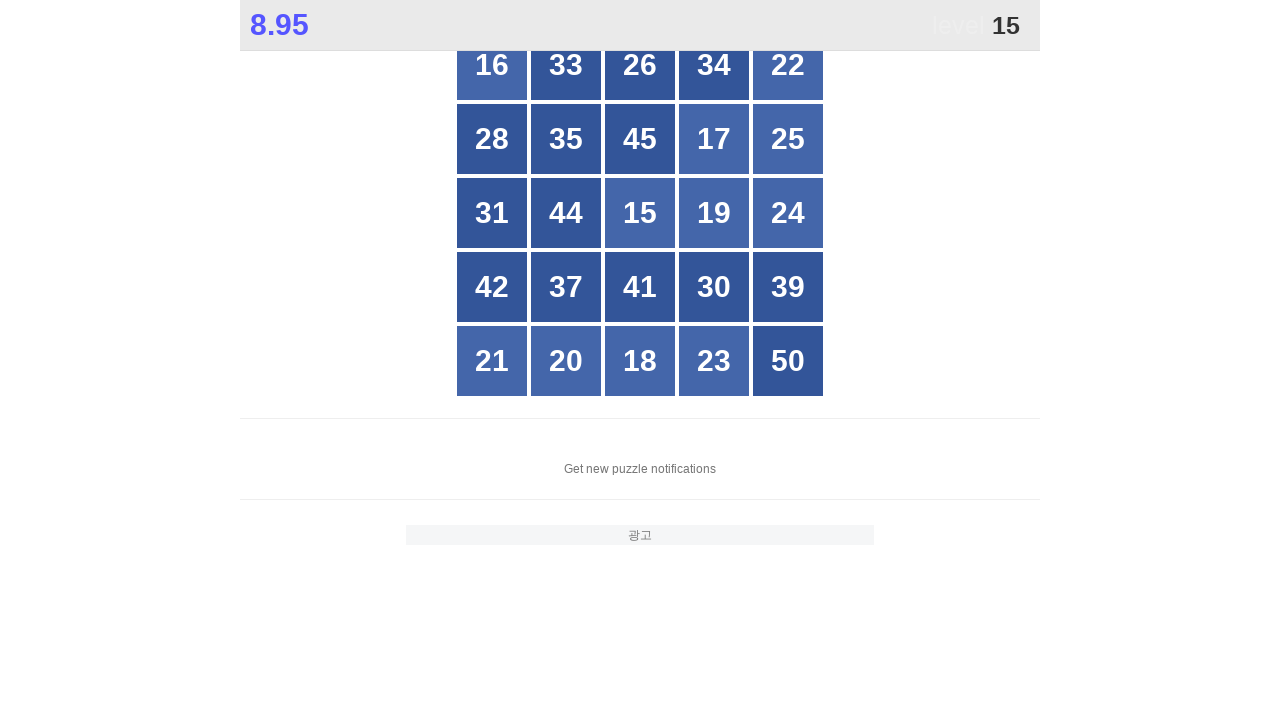

Clicked button with number 15 at (640, 213) on xpath=//*[@id="grid"]/div >> nth=12
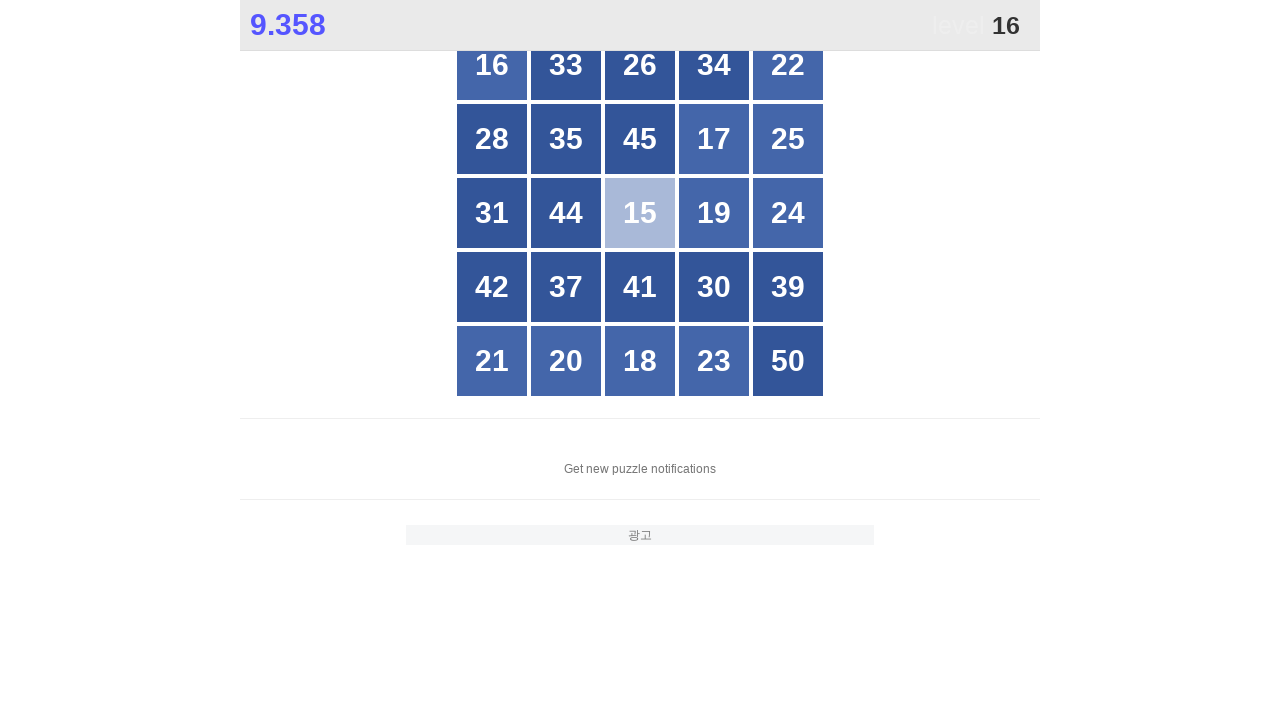

Located grid buttons for searching number 16
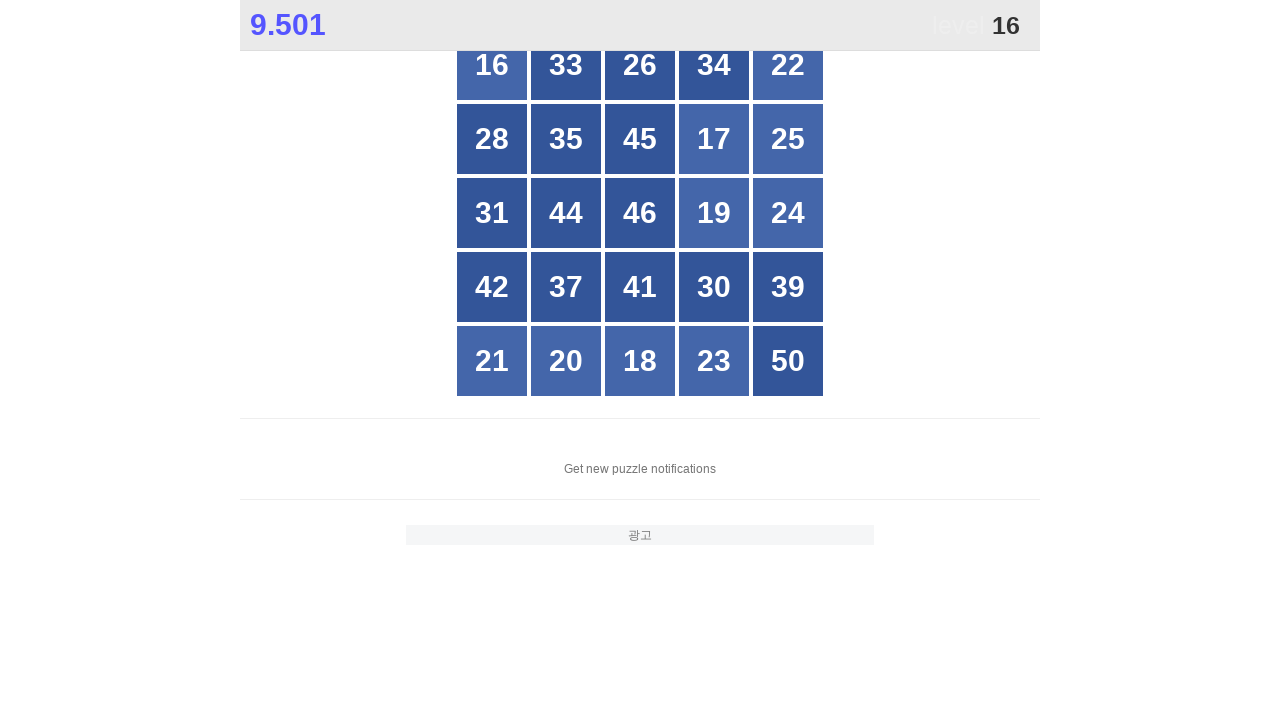

Retrieved button count: 25 buttons in grid
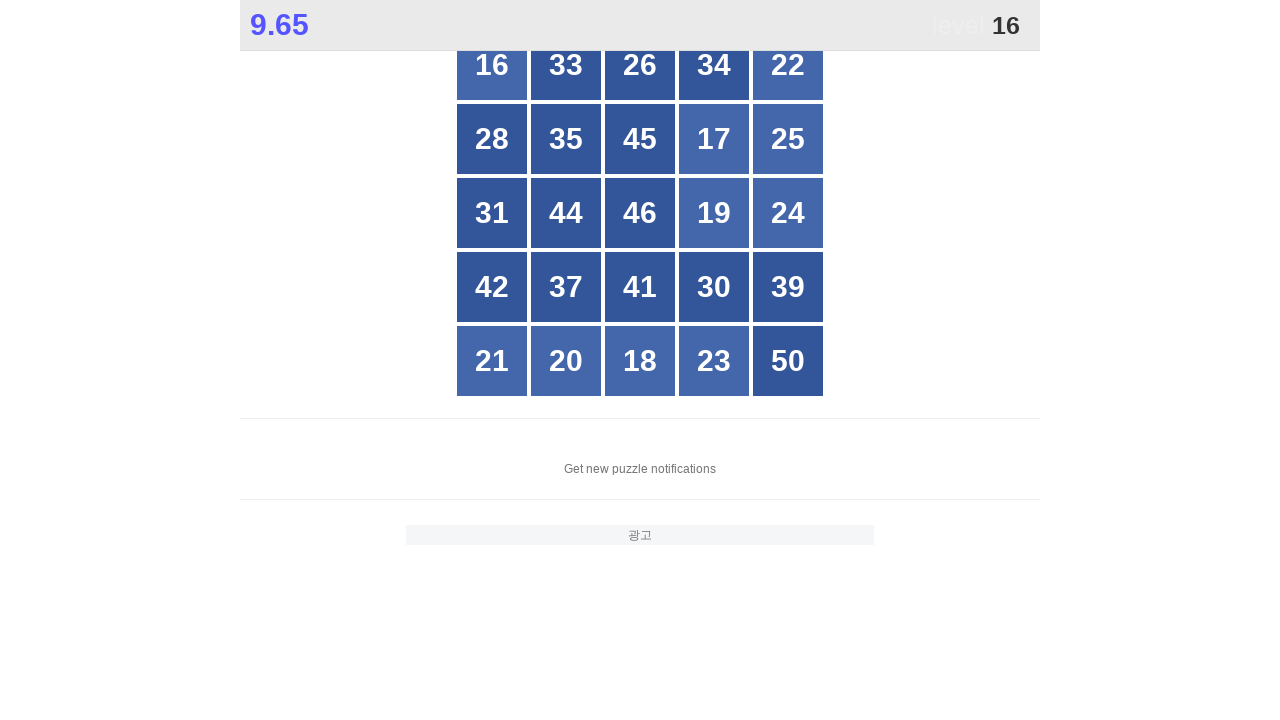

Clicked button with number 16 at (492, 65) on xpath=//*[@id="grid"]/div >> nth=0
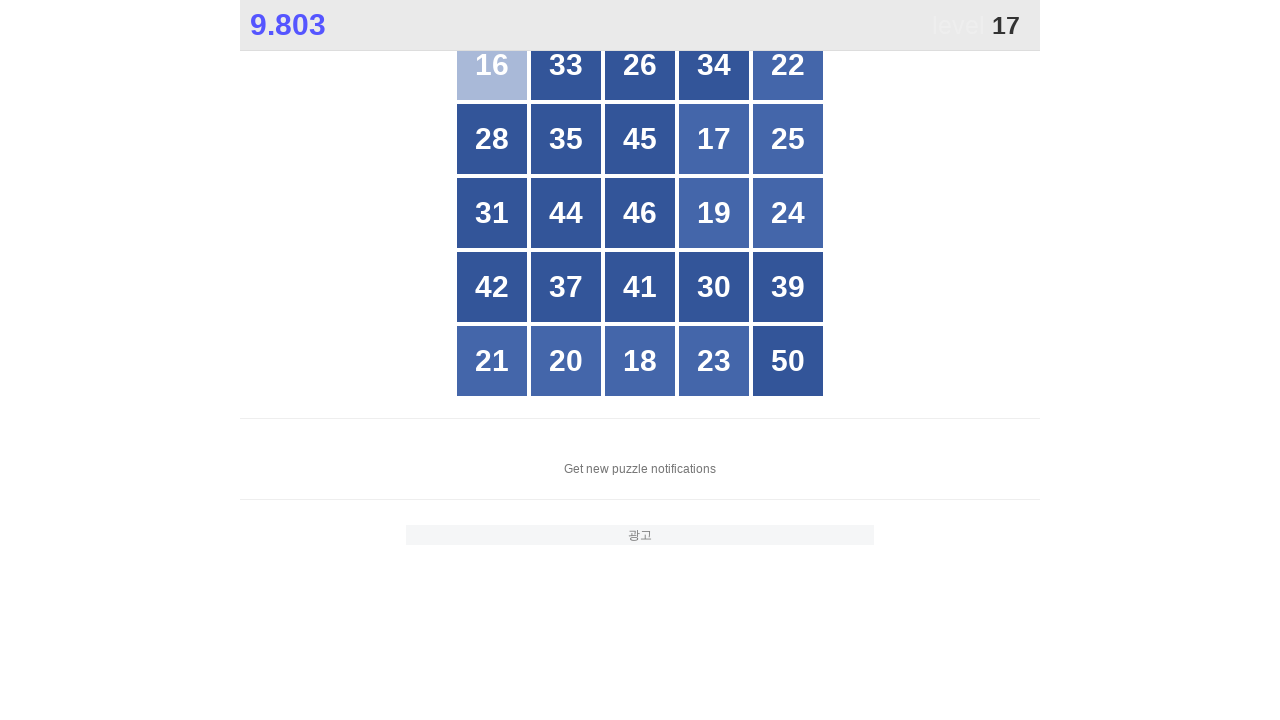

Located grid buttons for searching number 17
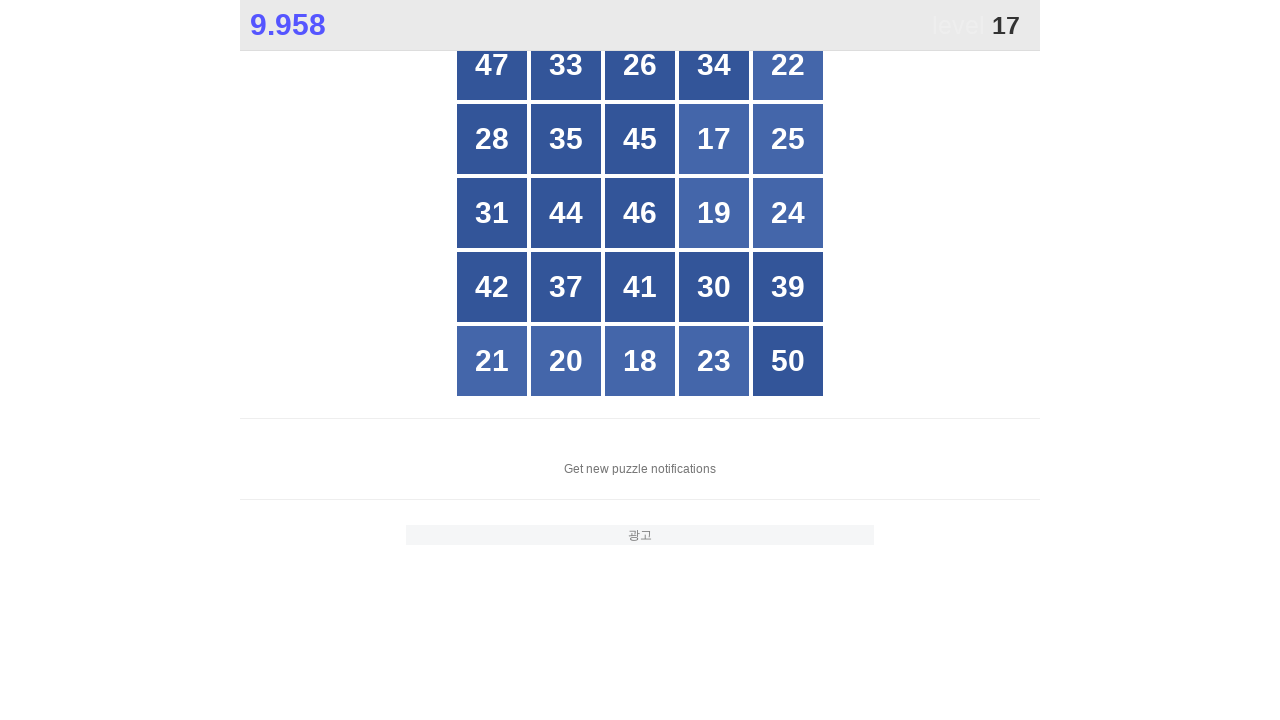

Retrieved button count: 25 buttons in grid
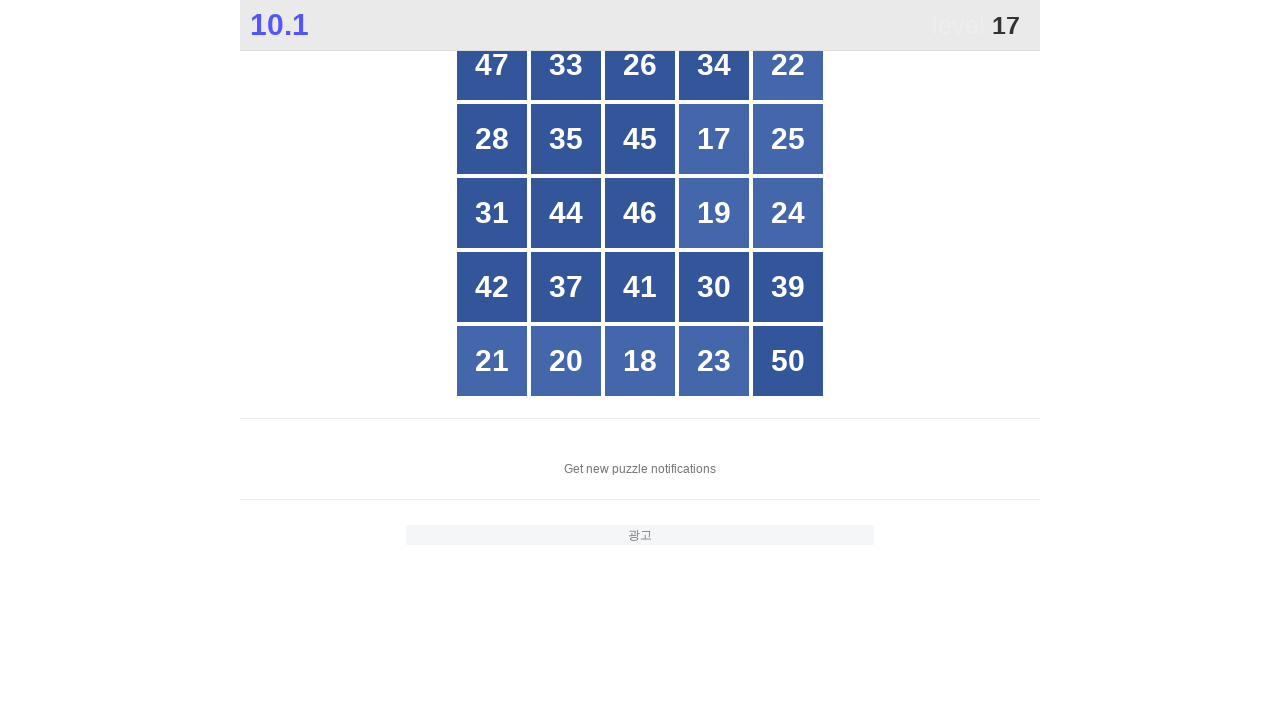

Clicked button with number 17 at (714, 139) on xpath=//*[@id="grid"]/div >> nth=8
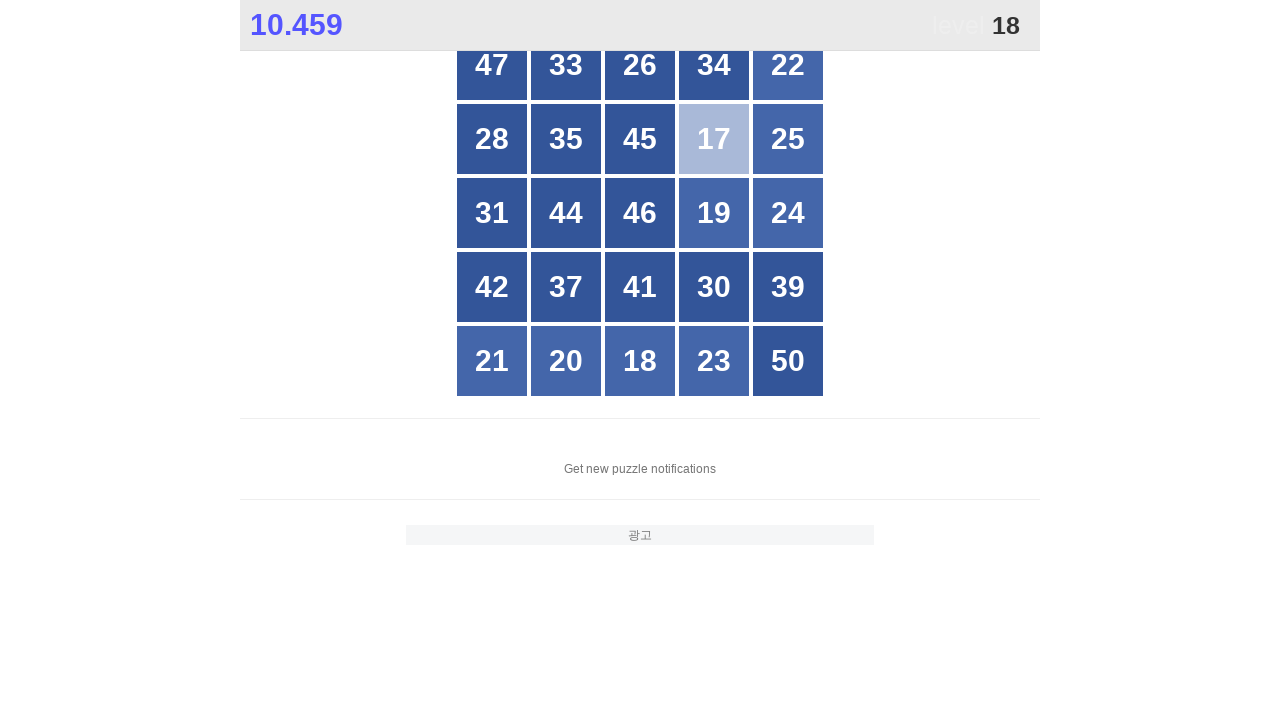

Located grid buttons for searching number 18
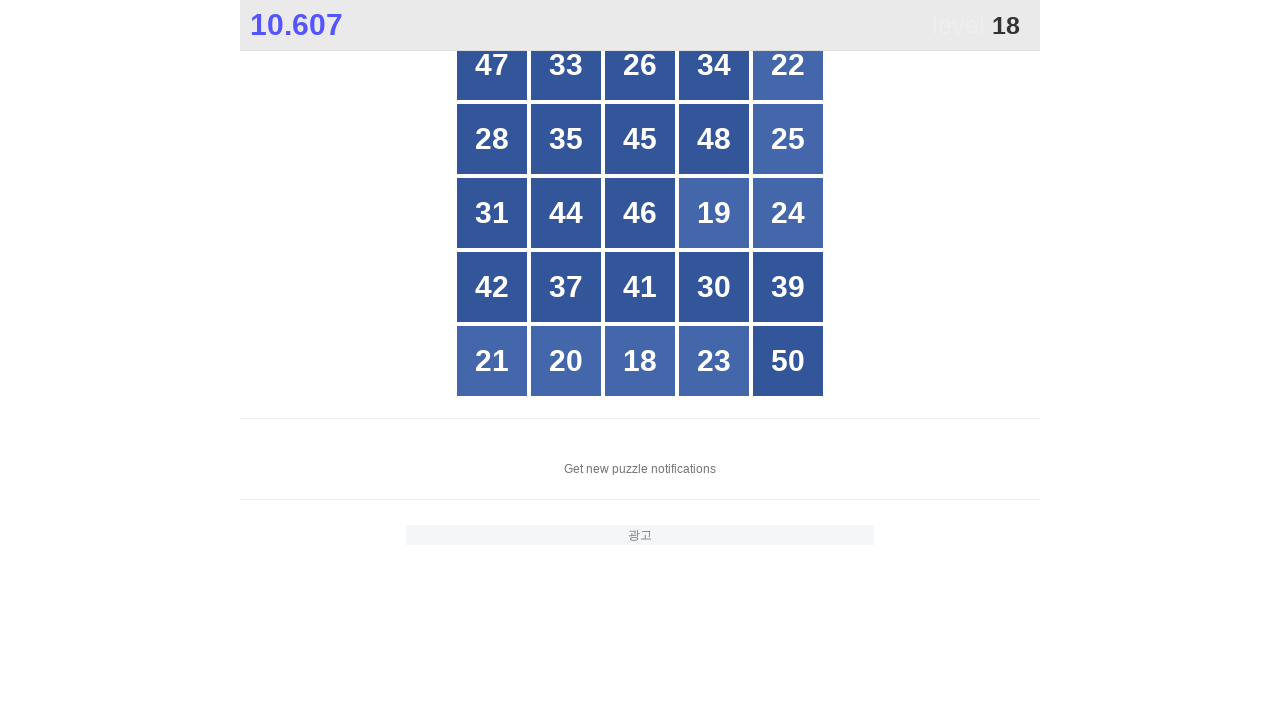

Retrieved button count: 25 buttons in grid
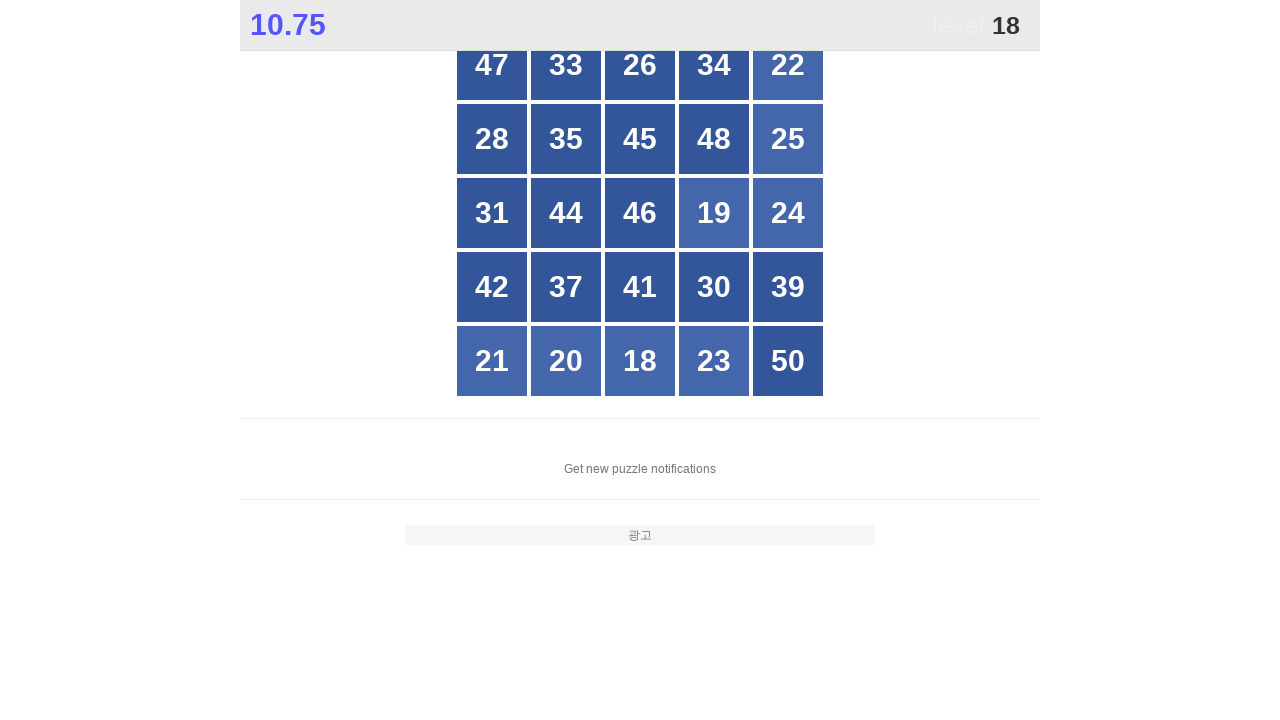

Clicked button with number 18 at (640, 361) on xpath=//*[@id="grid"]/div >> nth=22
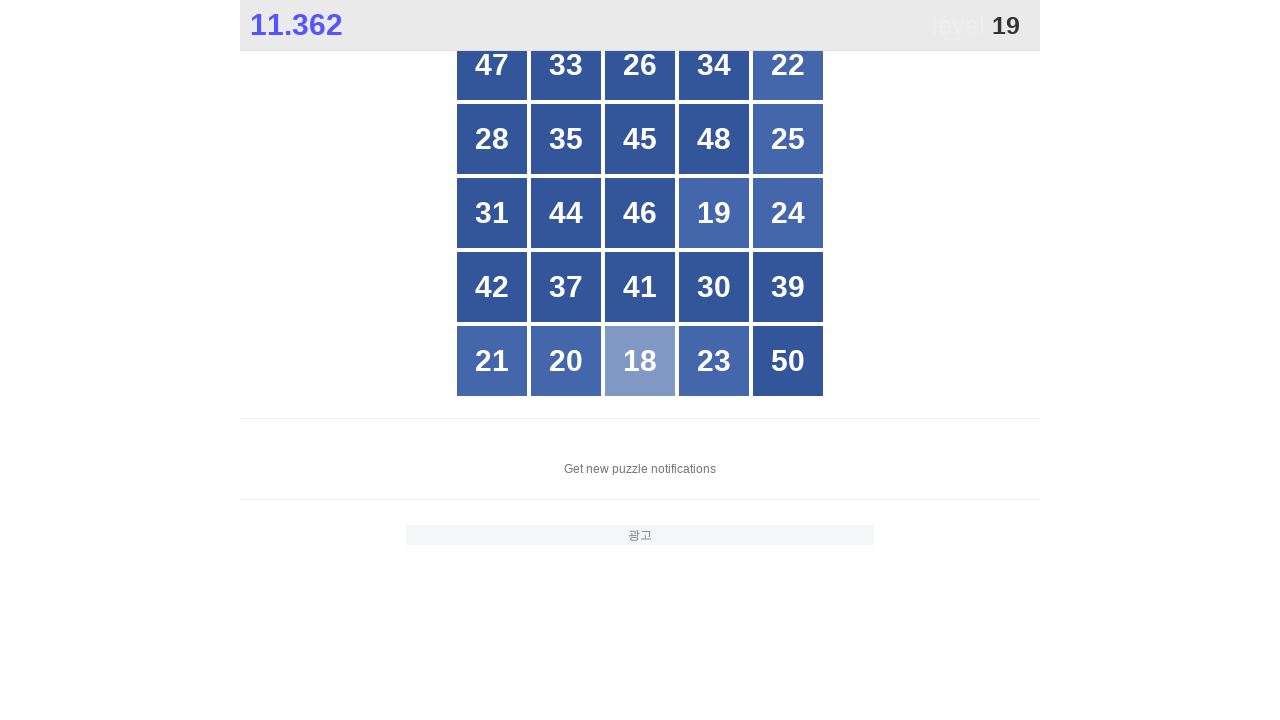

Located grid buttons for searching number 19
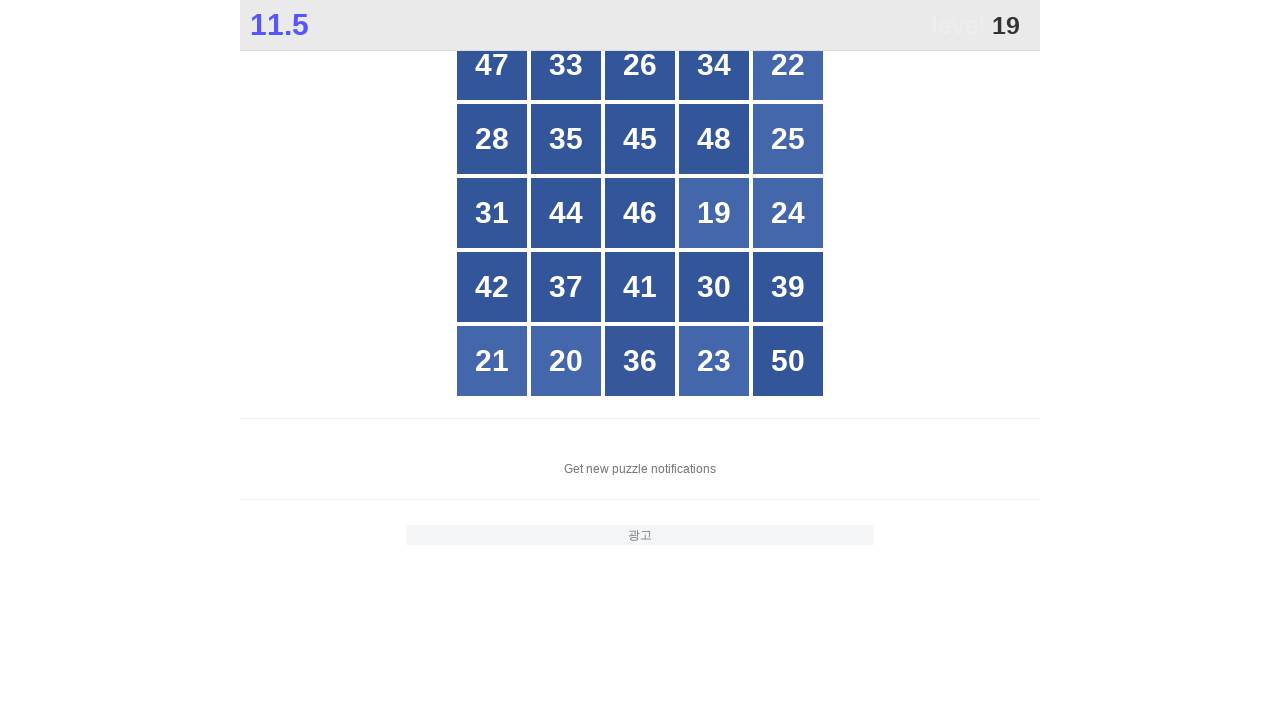

Retrieved button count: 25 buttons in grid
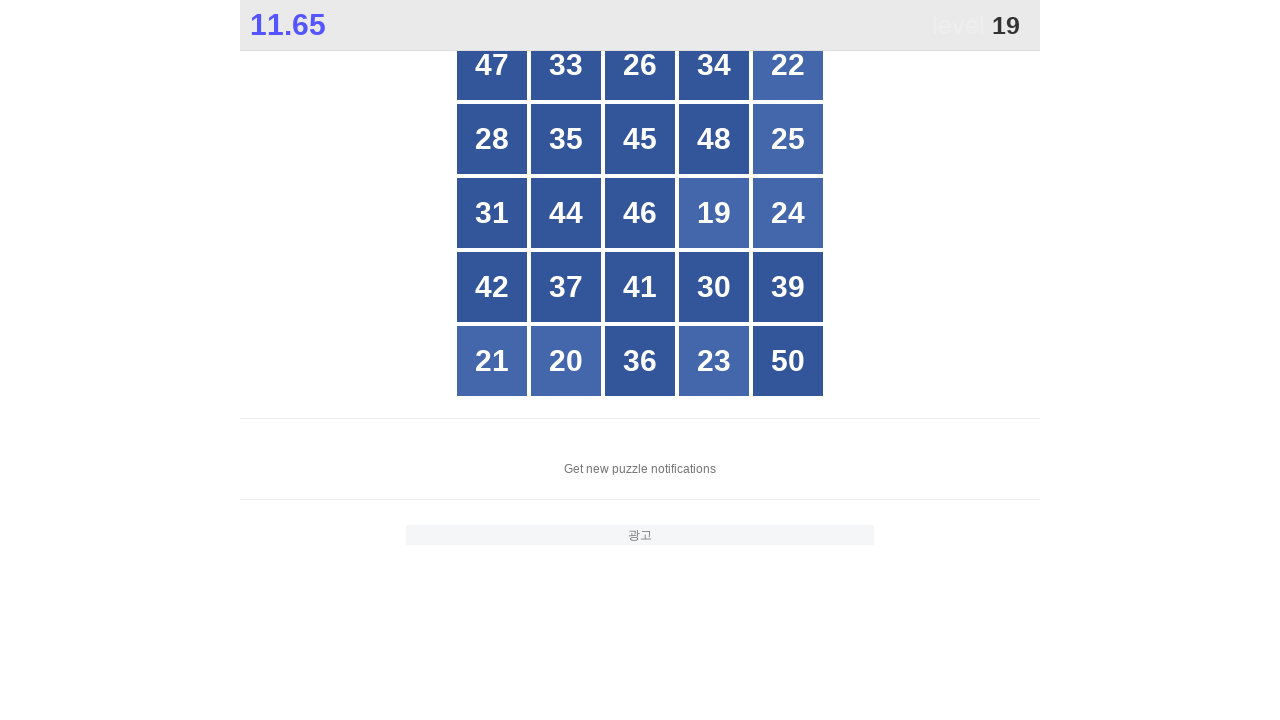

Clicked button with number 19 at (714, 213) on xpath=//*[@id="grid"]/div >> nth=13
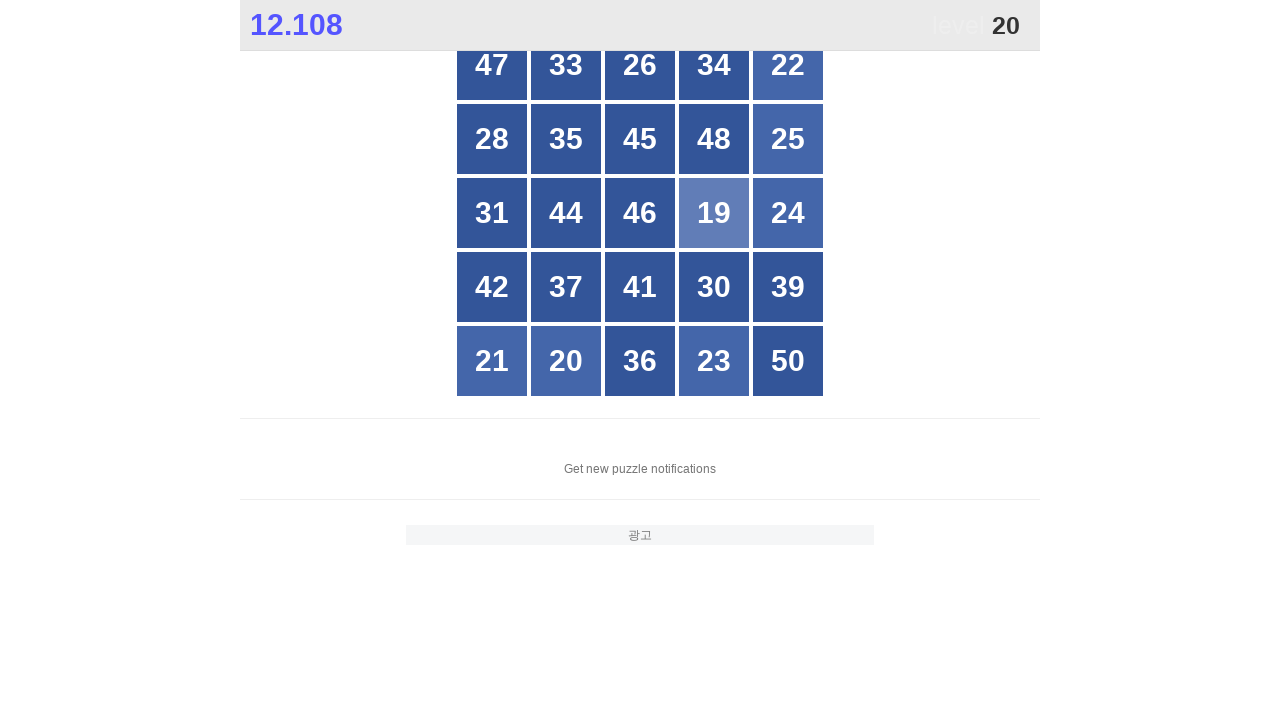

Located grid buttons for searching number 20
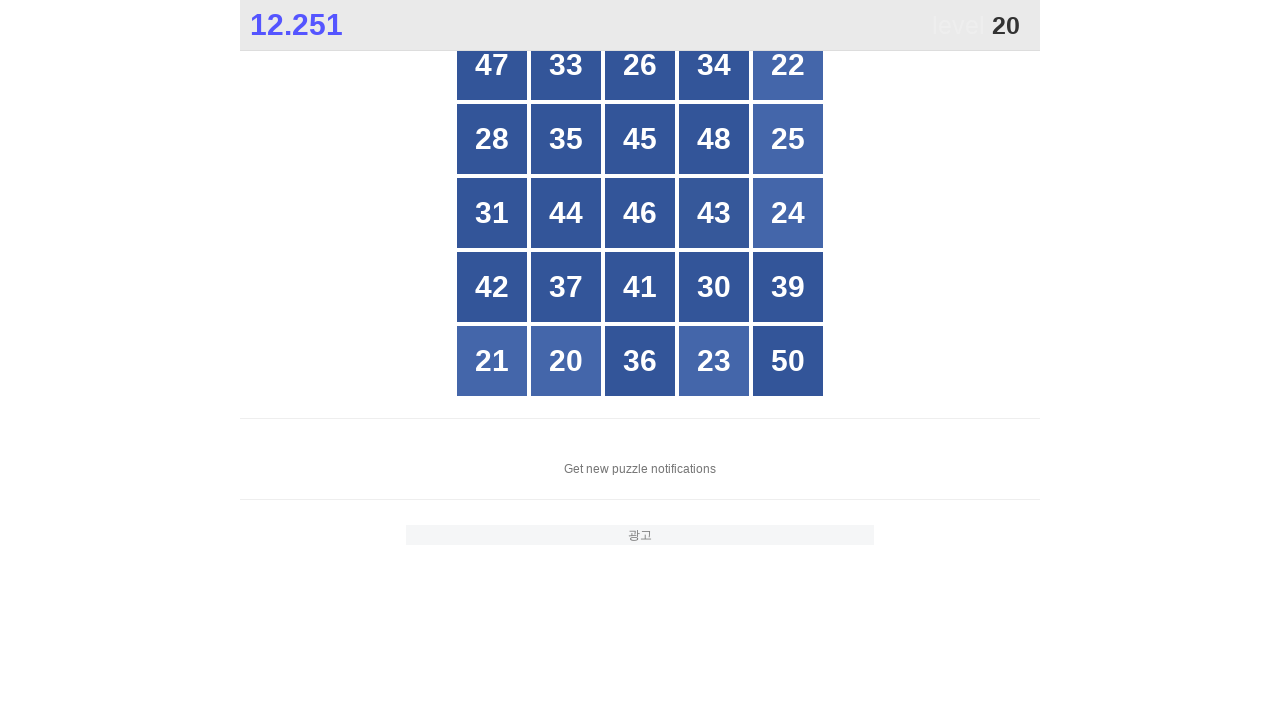

Retrieved button count: 25 buttons in grid
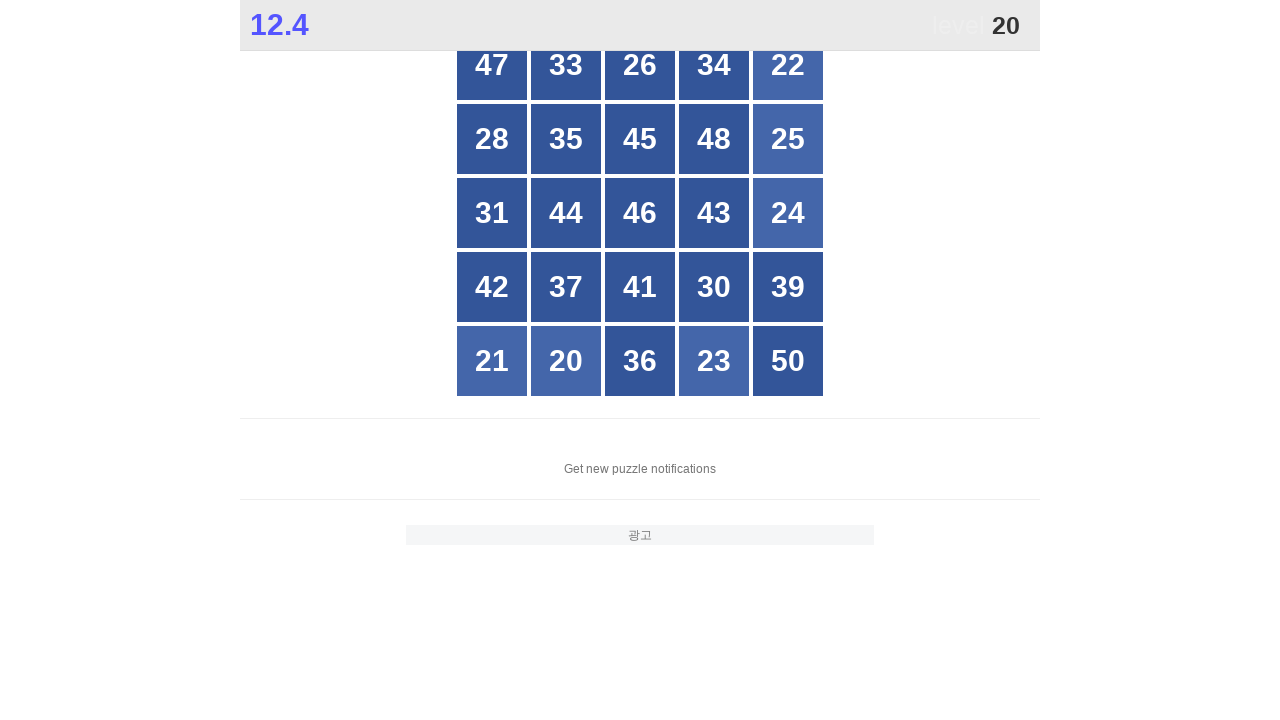

Clicked button with number 20 at (566, 361) on xpath=//*[@id="grid"]/div >> nth=21
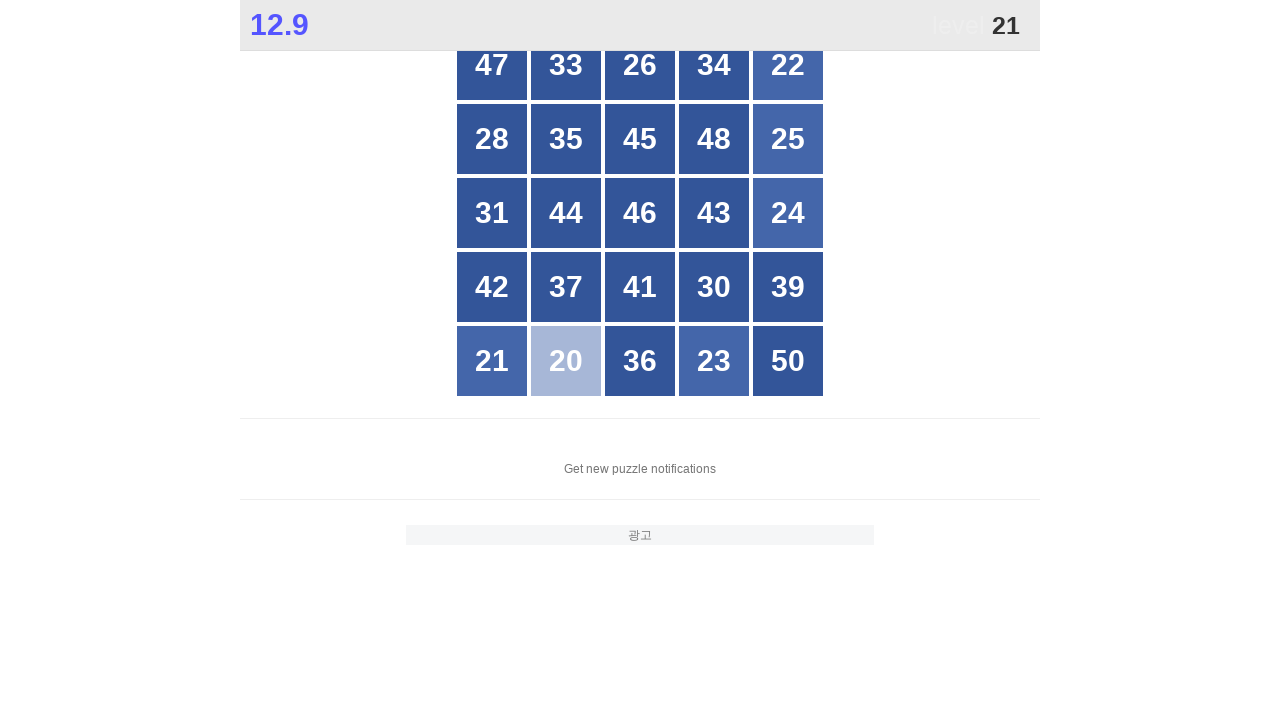

Located grid buttons for searching number 21
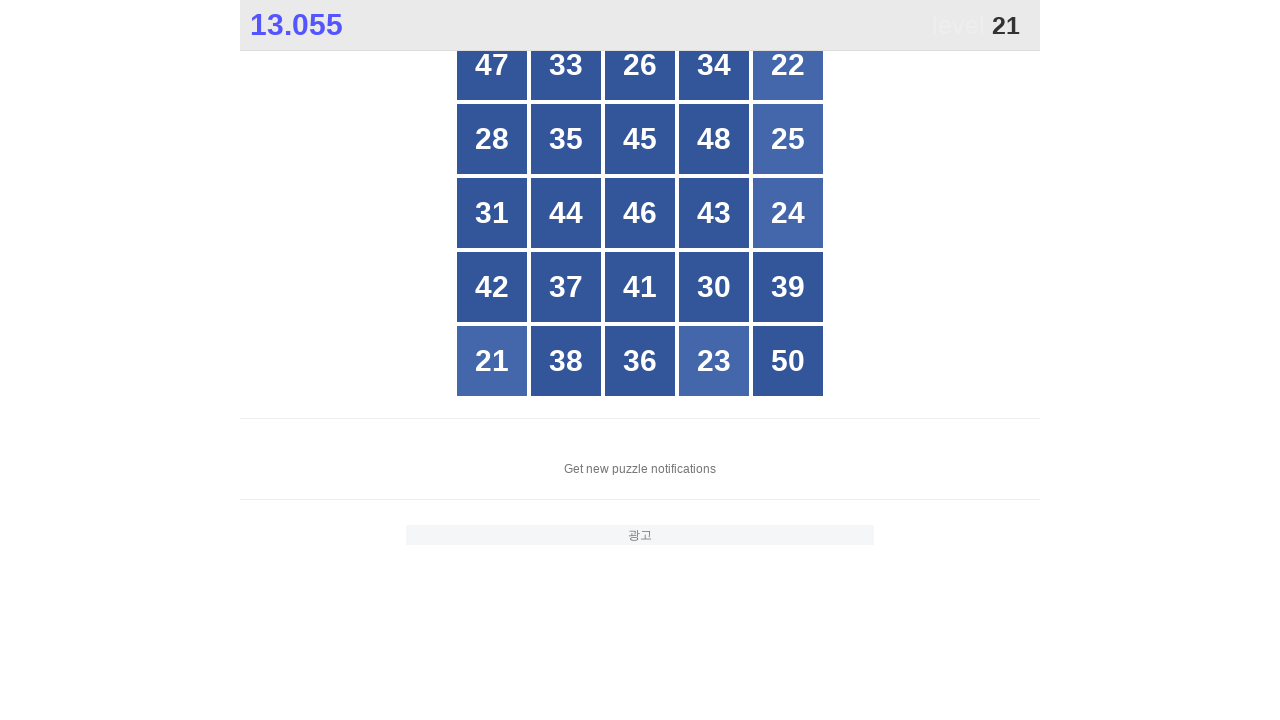

Retrieved button count: 25 buttons in grid
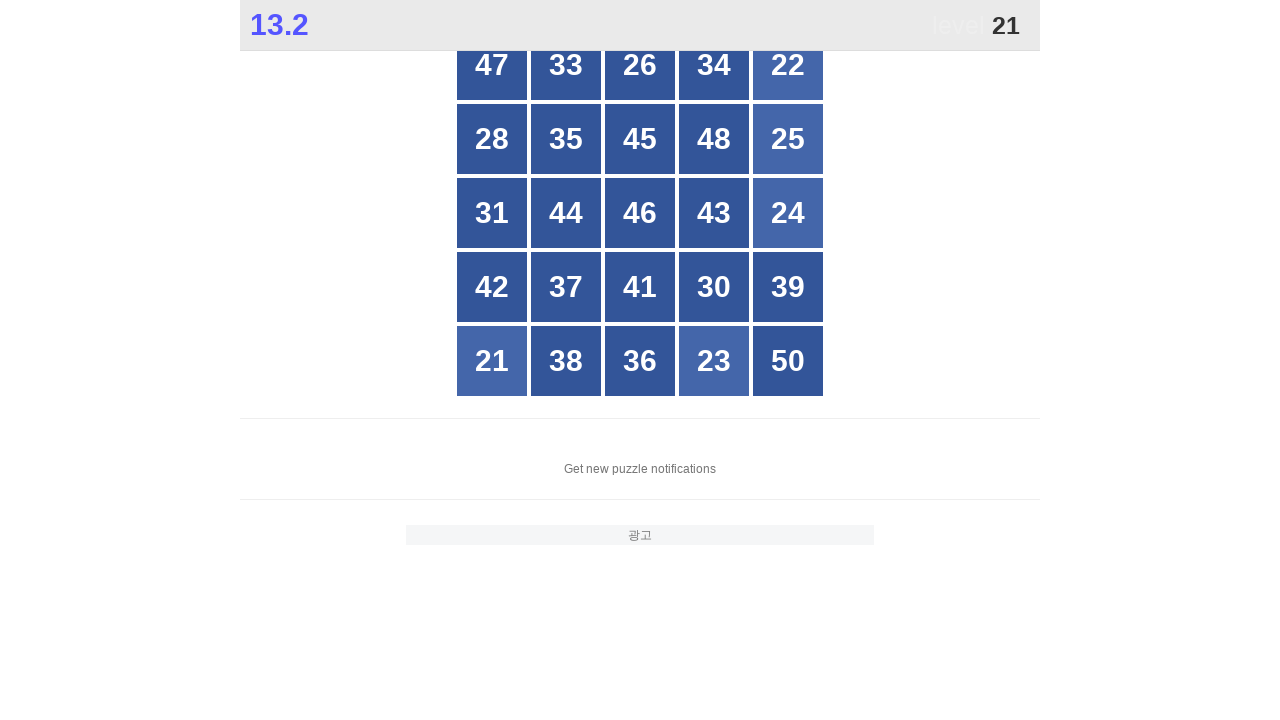

Clicked button with number 21 at (492, 361) on xpath=//*[@id="grid"]/div >> nth=20
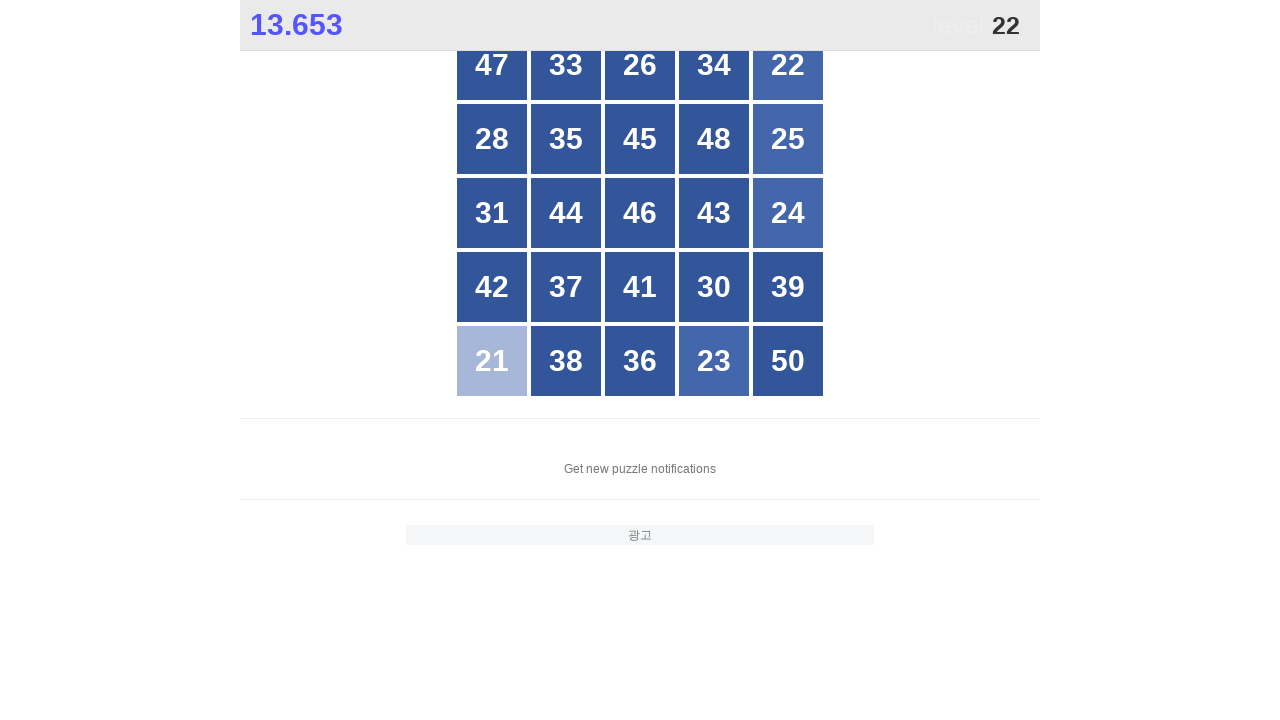

Located grid buttons for searching number 22
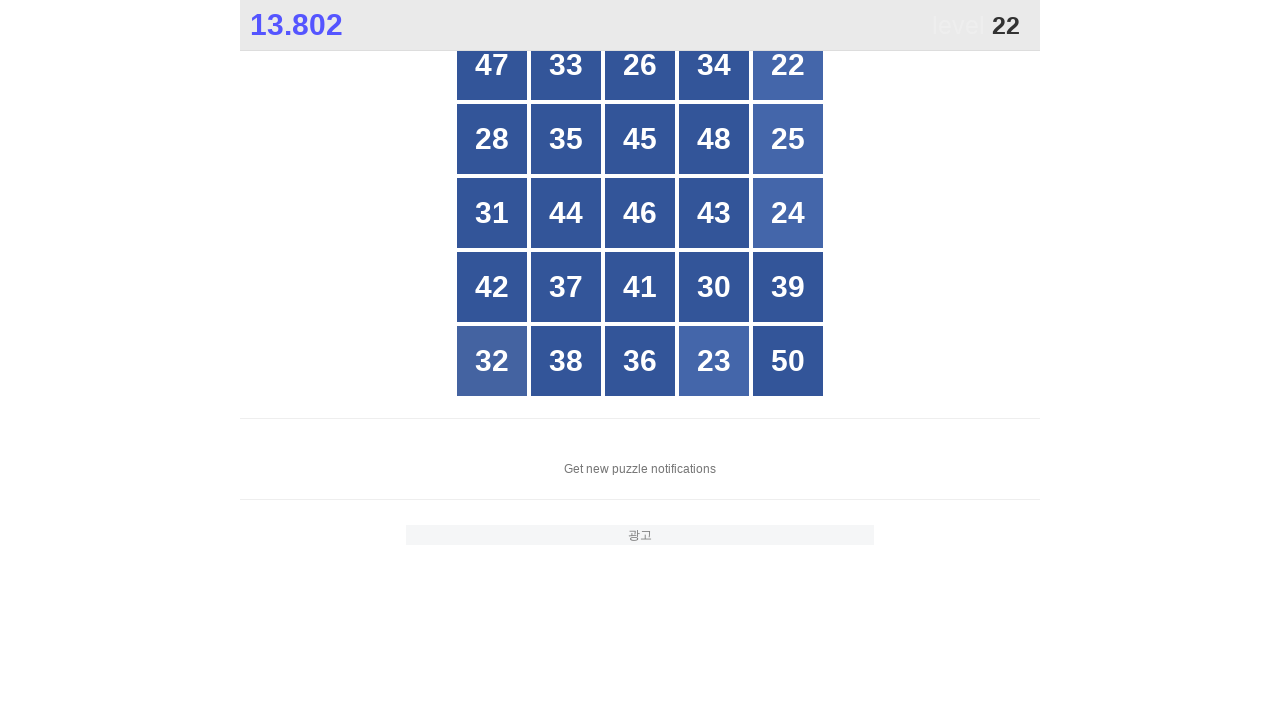

Retrieved button count: 25 buttons in grid
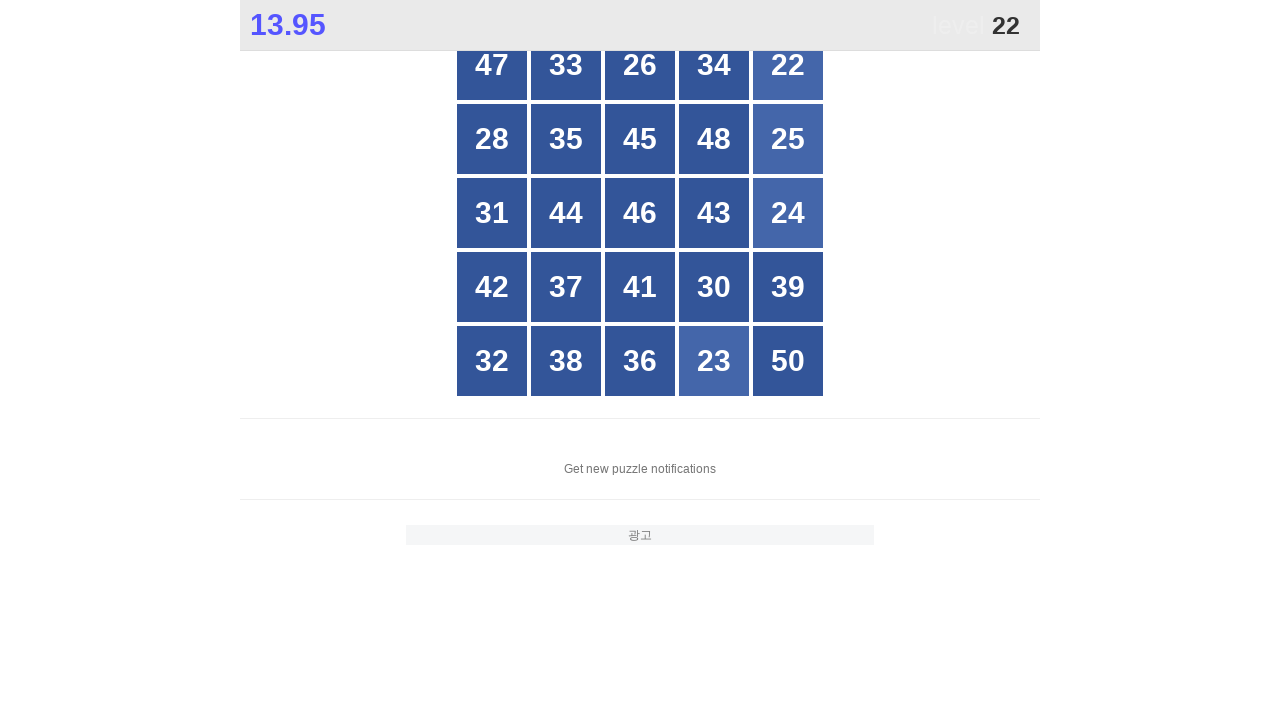

Clicked button with number 22 at (788, 65) on xpath=//*[@id="grid"]/div >> nth=4
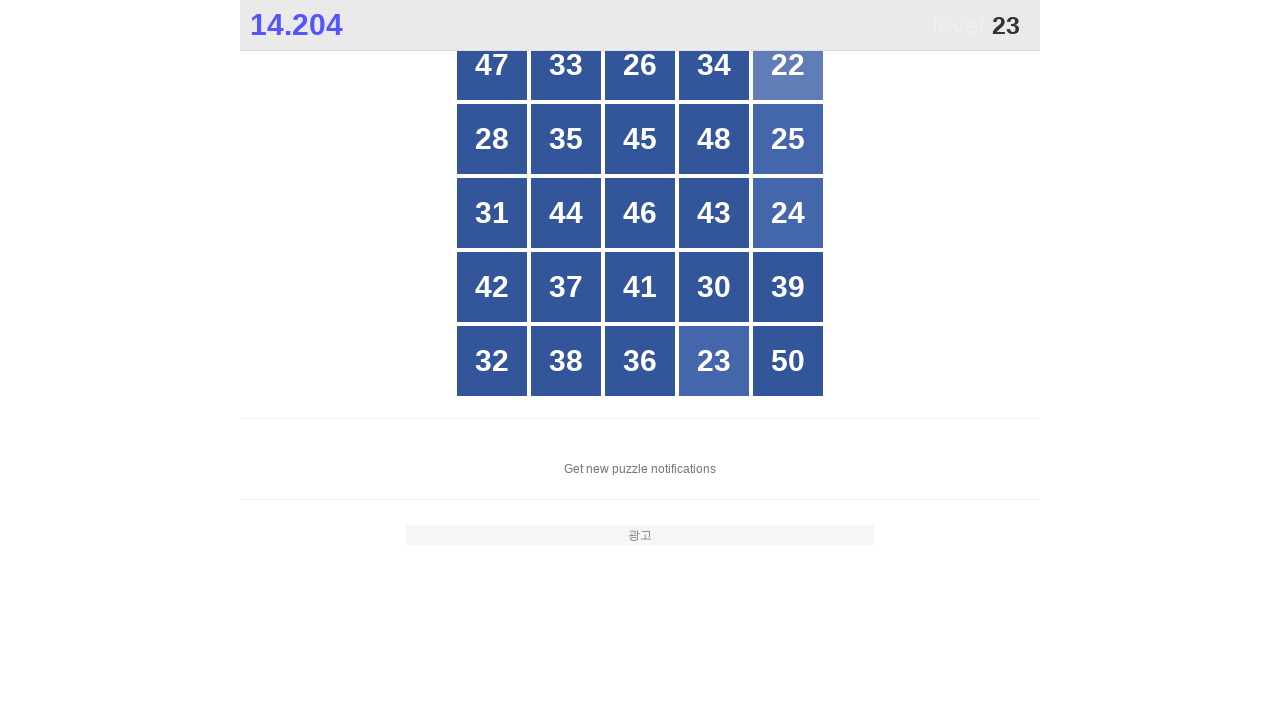

Located grid buttons for searching number 23
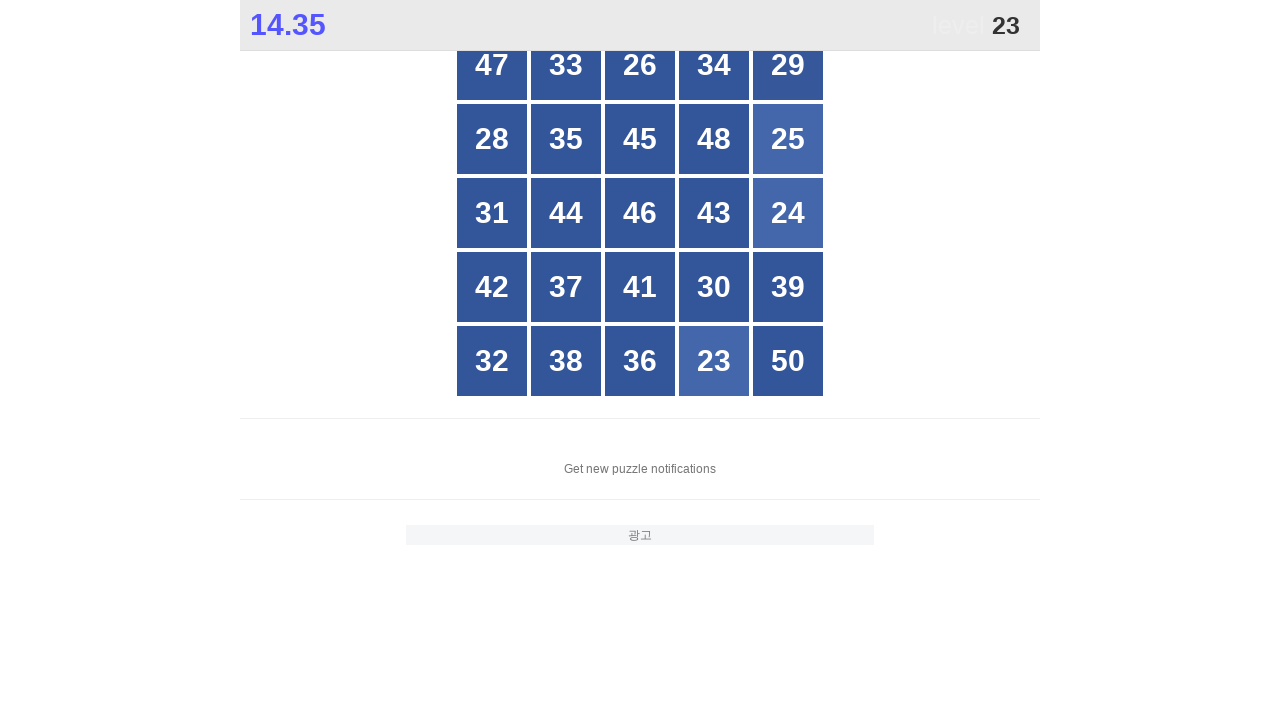

Retrieved button count: 25 buttons in grid
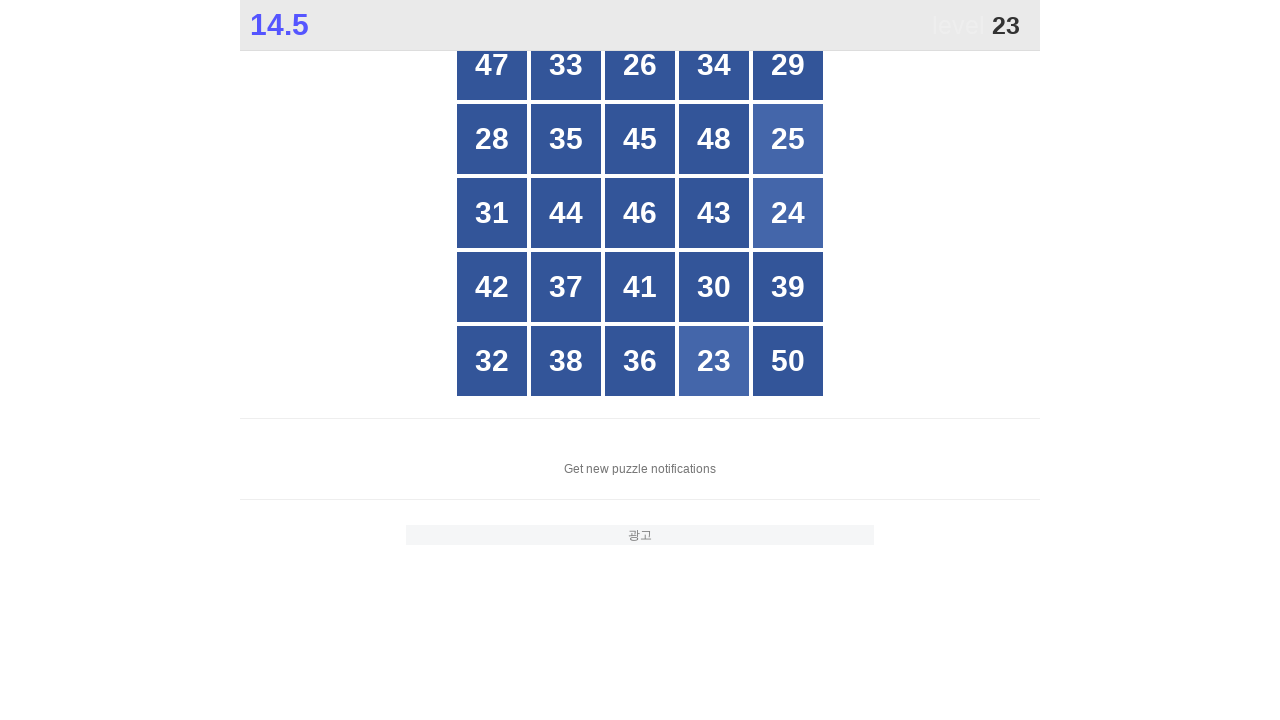

Clicked button with number 23 at (714, 361) on xpath=//*[@id="grid"]/div >> nth=23
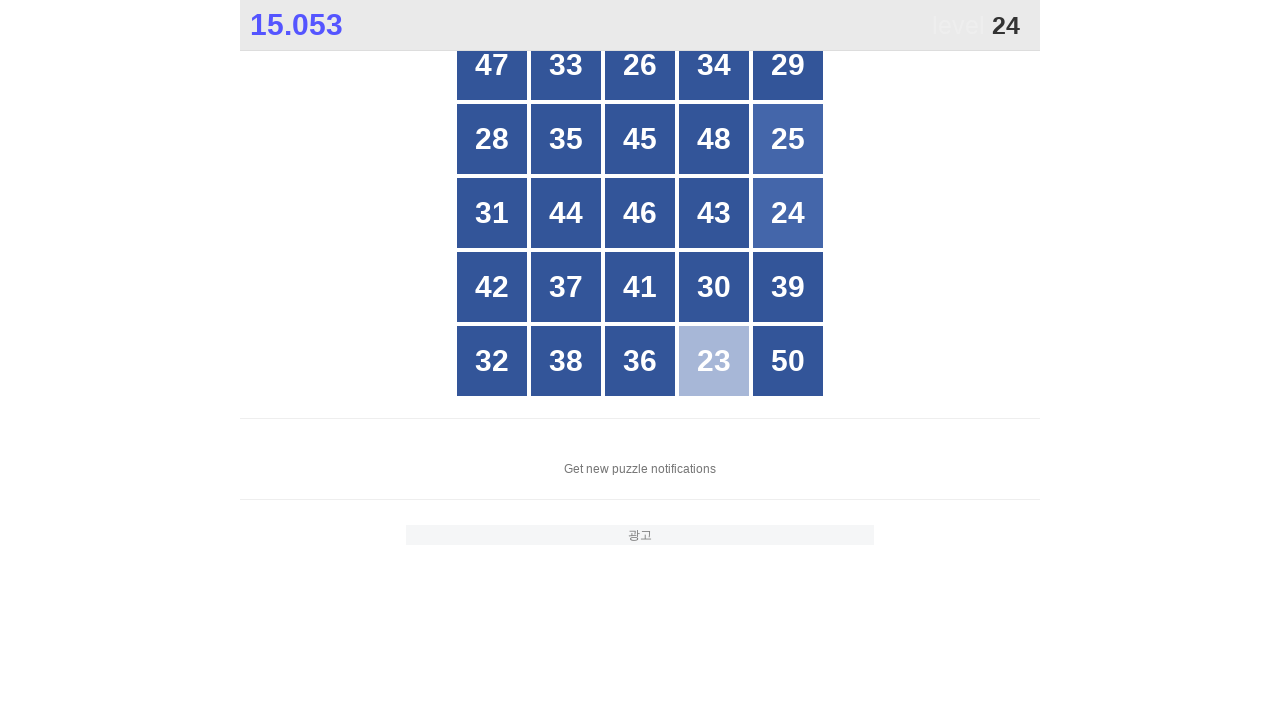

Located grid buttons for searching number 24
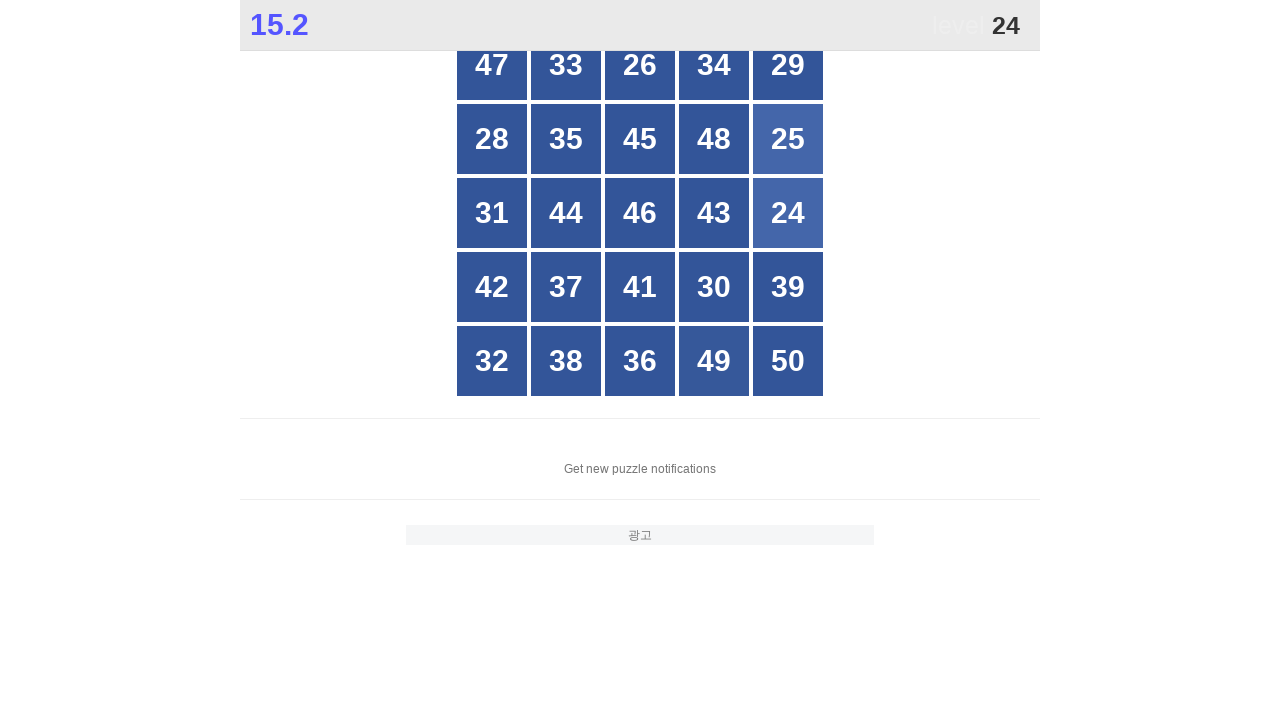

Retrieved button count: 25 buttons in grid
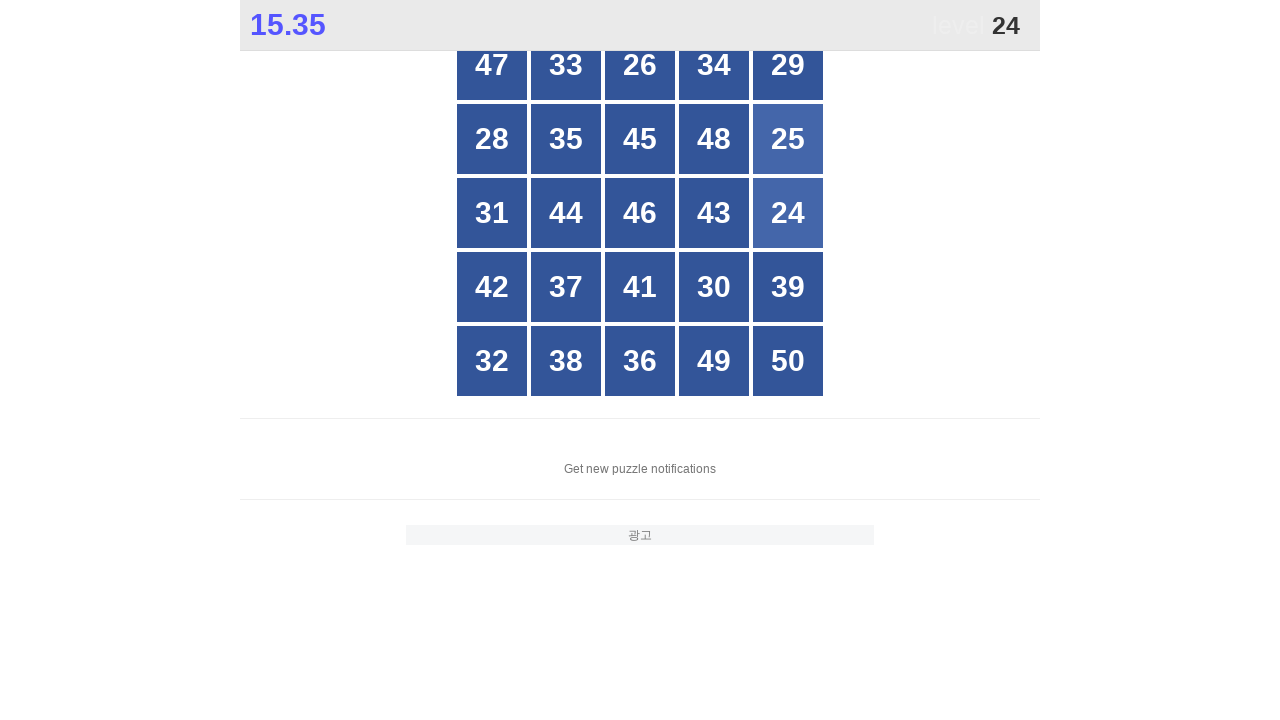

Clicked button with number 24 at (788, 213) on xpath=//*[@id="grid"]/div >> nth=14
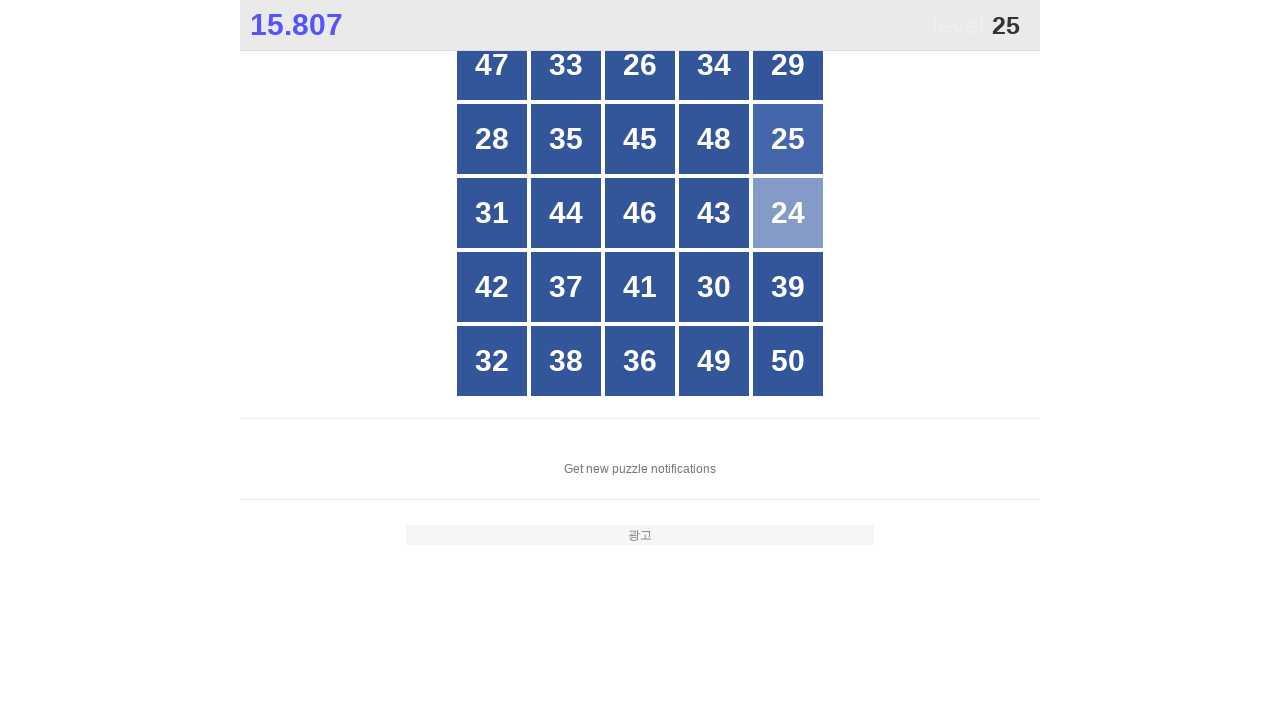

Located grid buttons for searching number 25
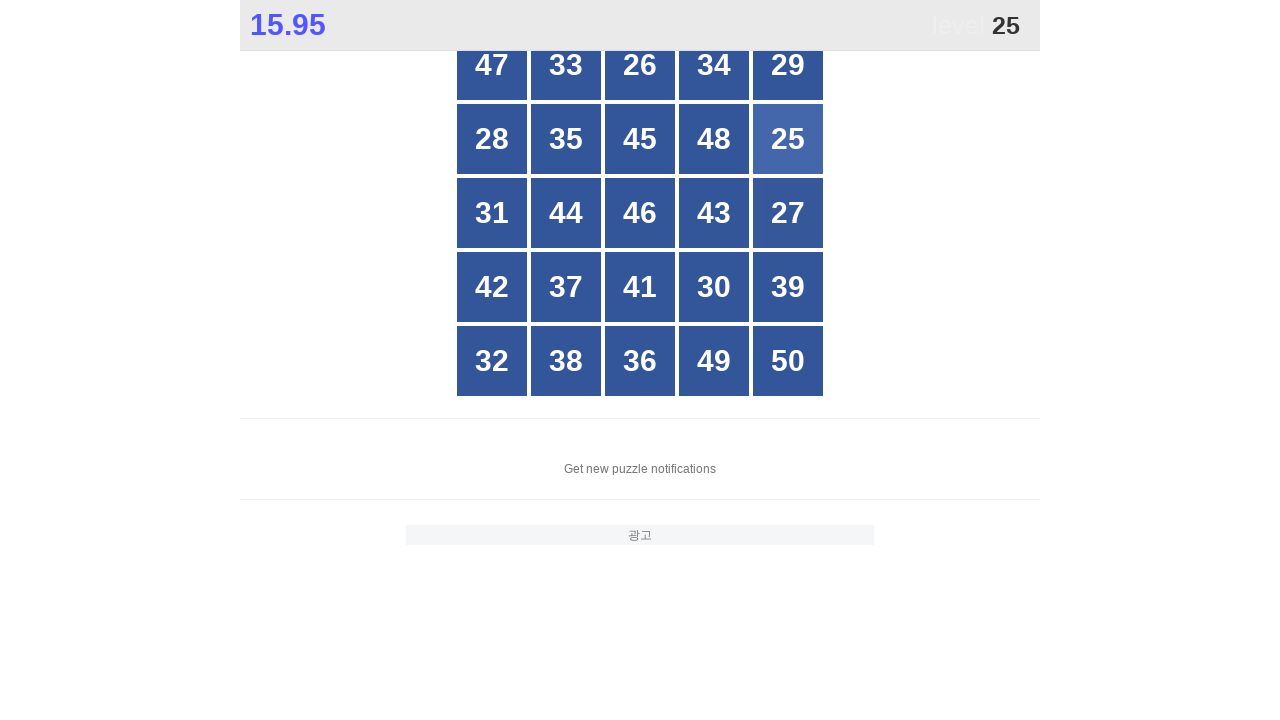

Retrieved button count: 25 buttons in grid
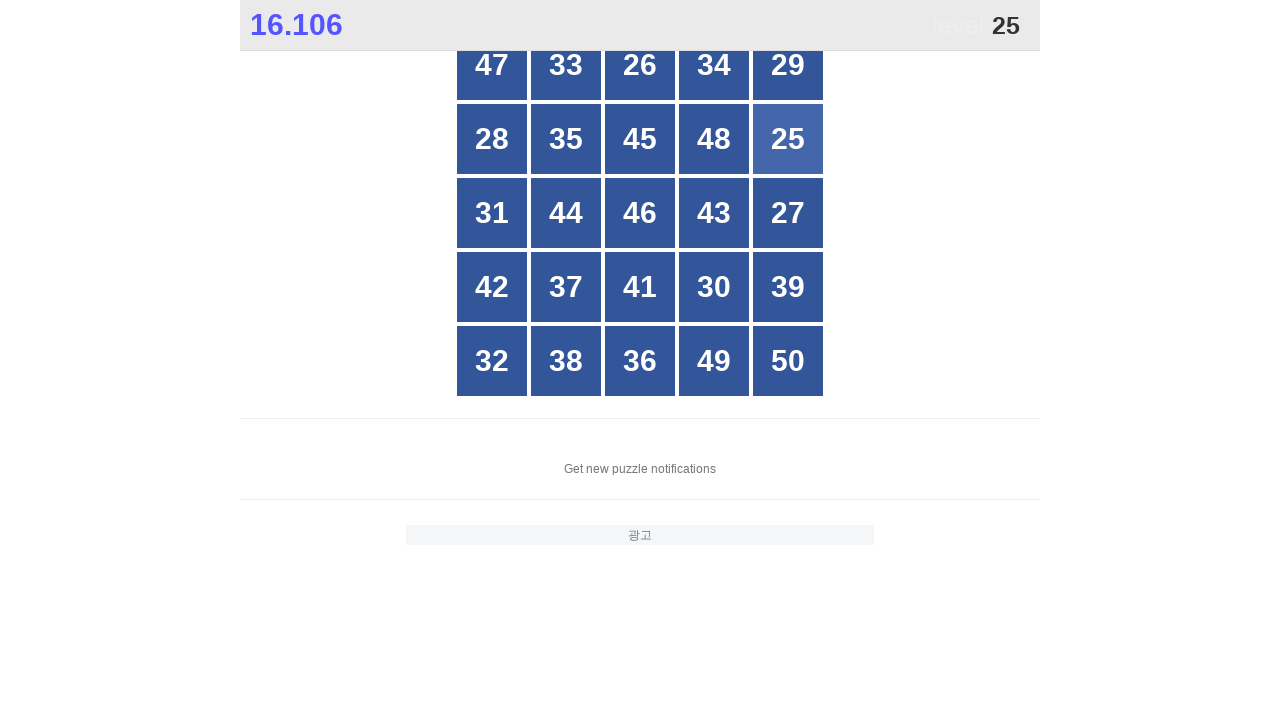

Clicked button with number 25 at (788, 139) on xpath=//*[@id="grid"]/div >> nth=9
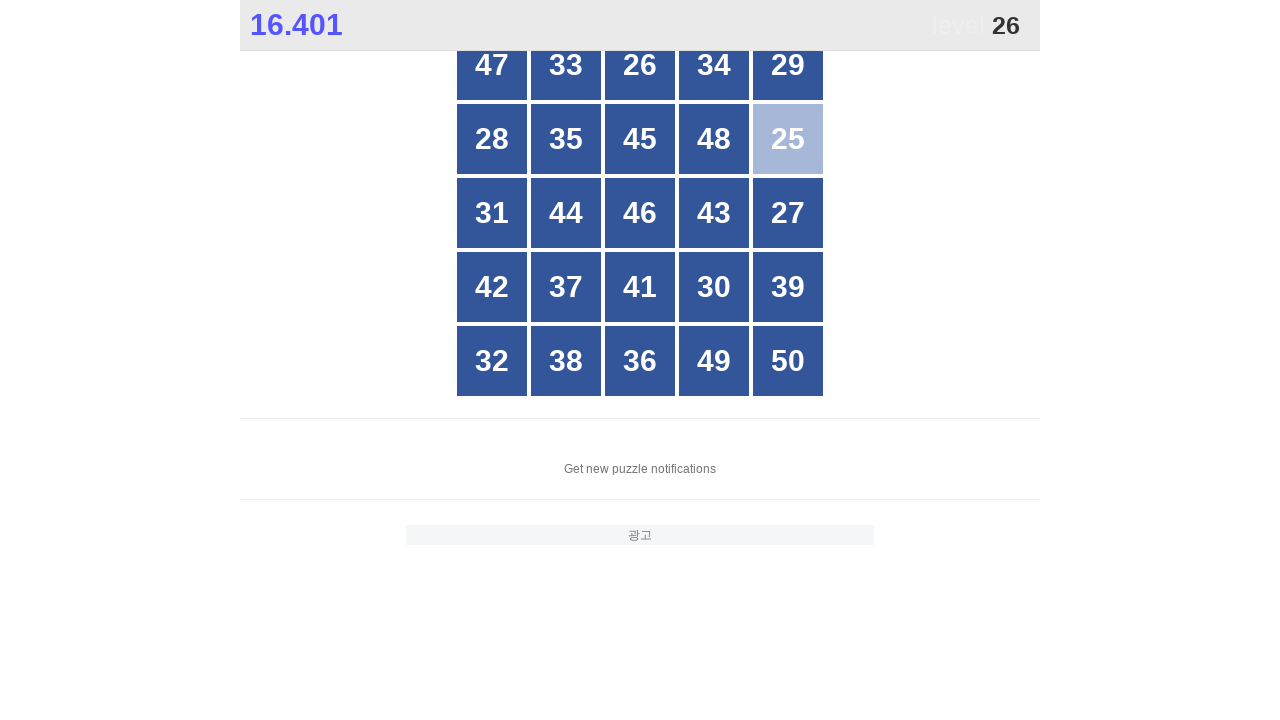

Located grid buttons for searching number 26
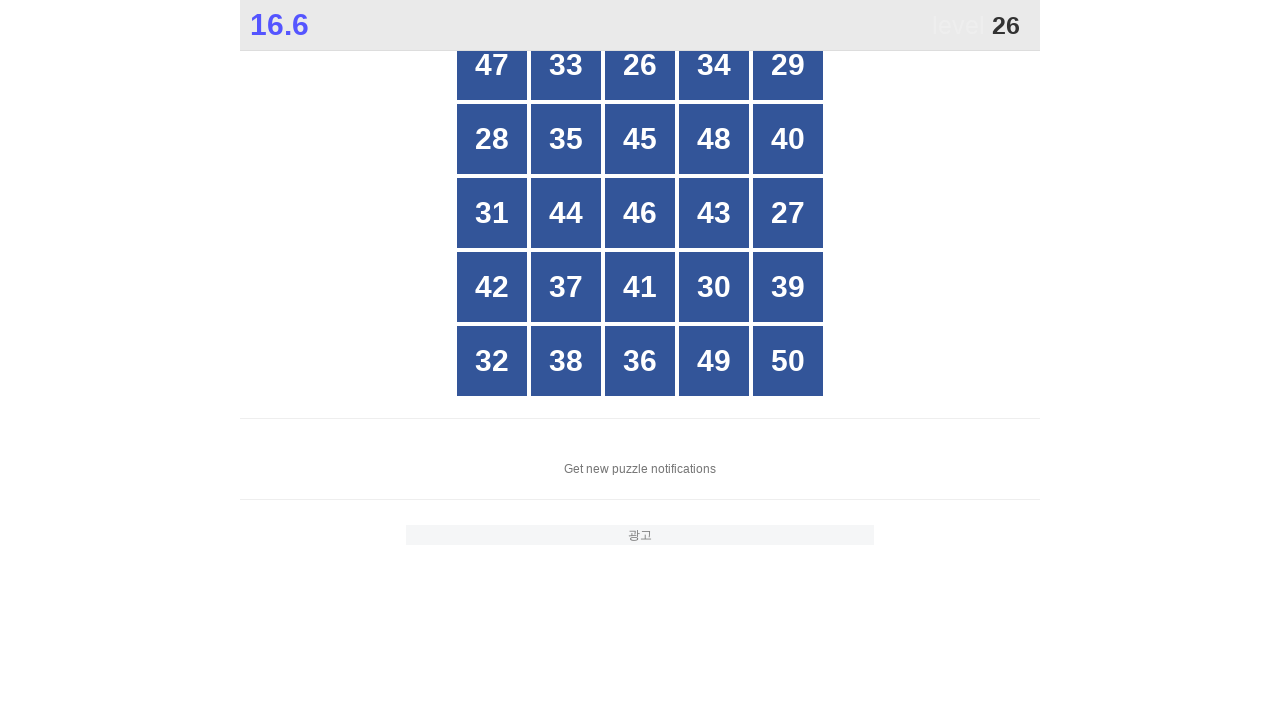

Retrieved button count: 25 buttons in grid
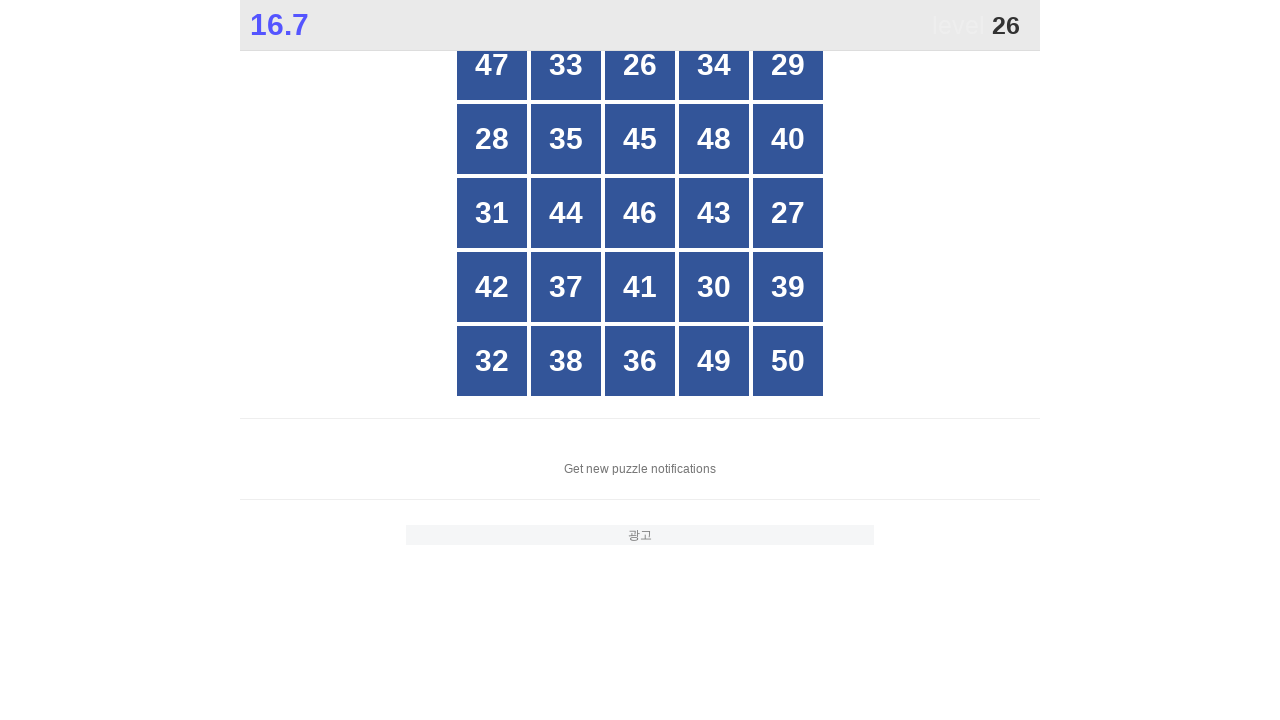

Clicked button with number 26 at (640, 65) on xpath=//*[@id="grid"]/div >> nth=2
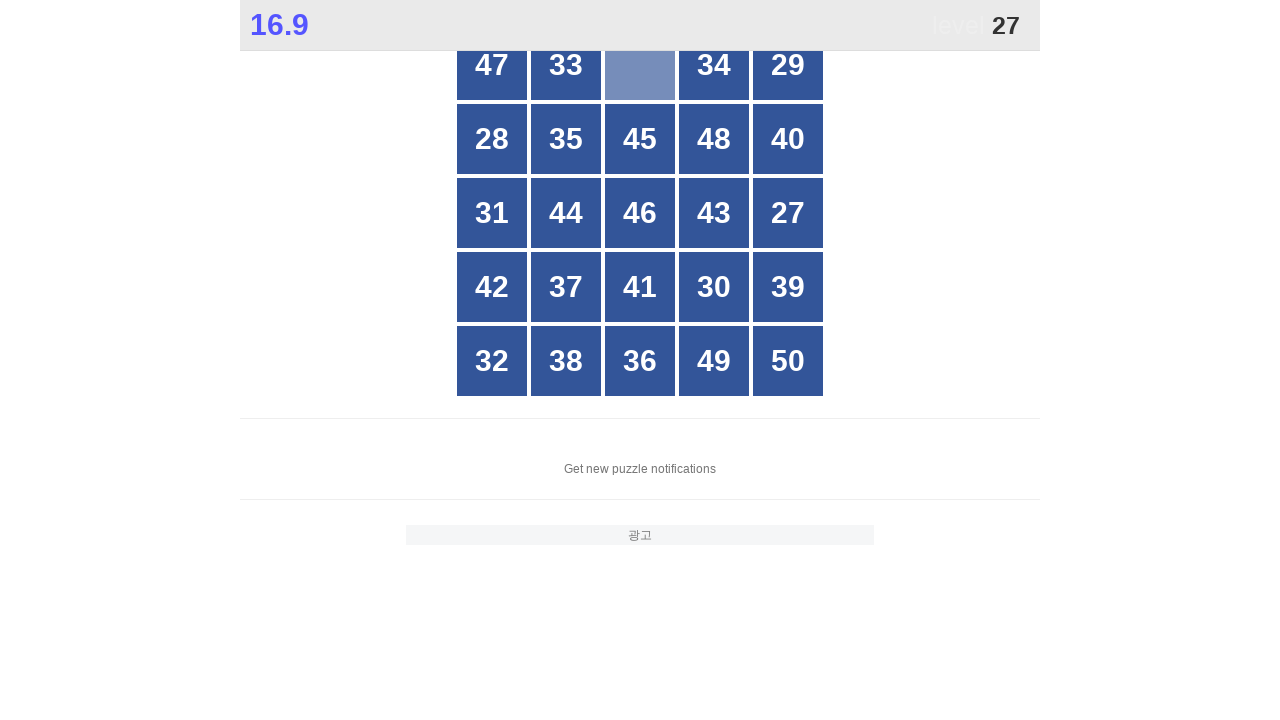

Located grid buttons for searching number 27
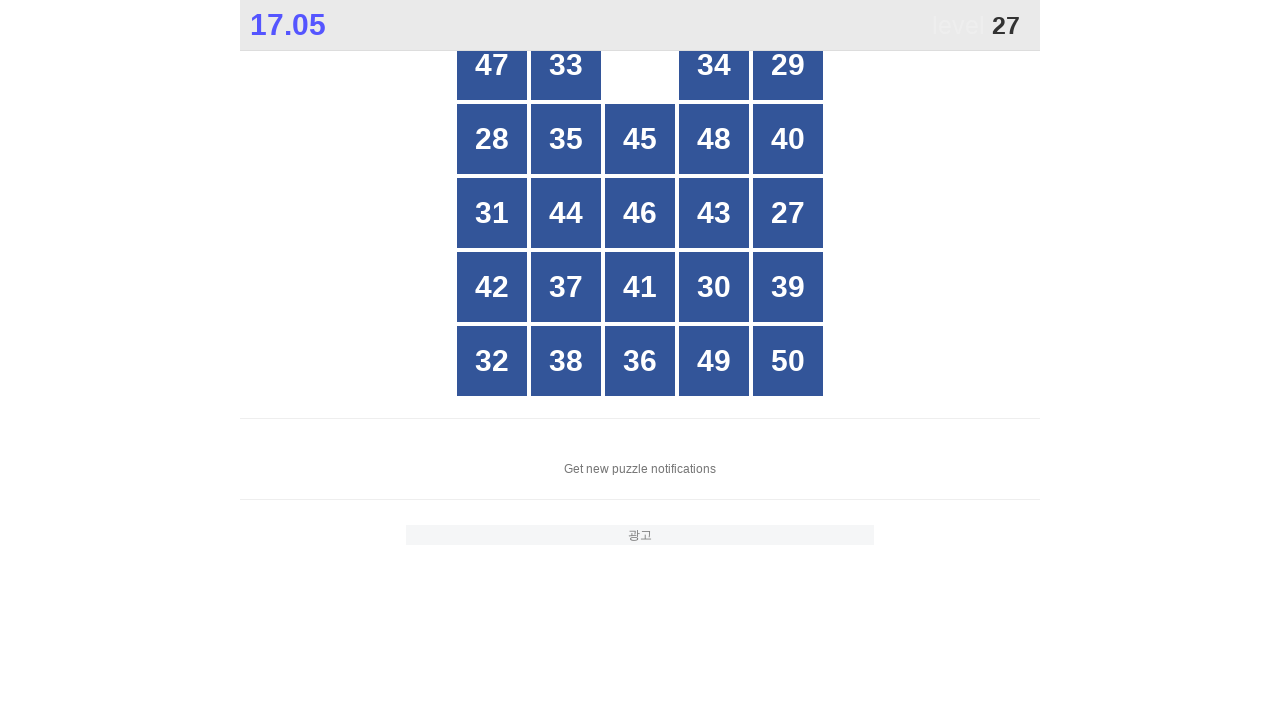

Retrieved button count: 25 buttons in grid
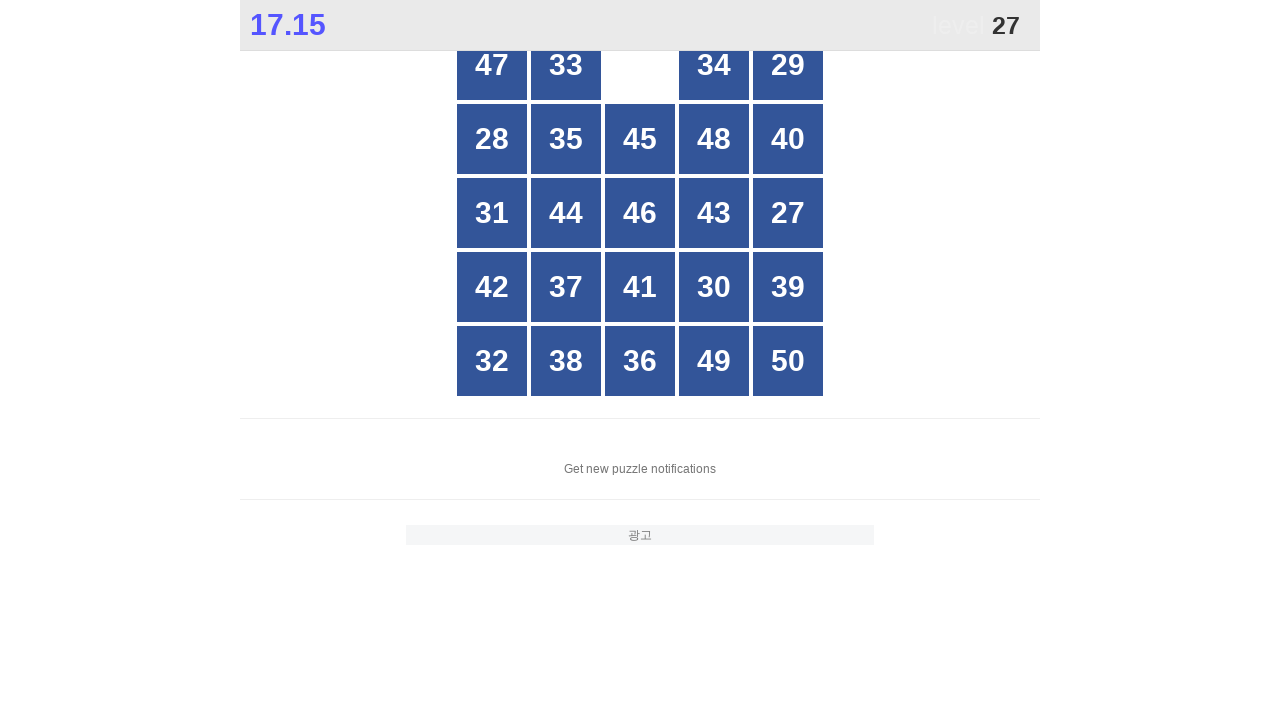

Clicked button with number 27 at (788, 213) on xpath=//*[@id="grid"]/div >> nth=14
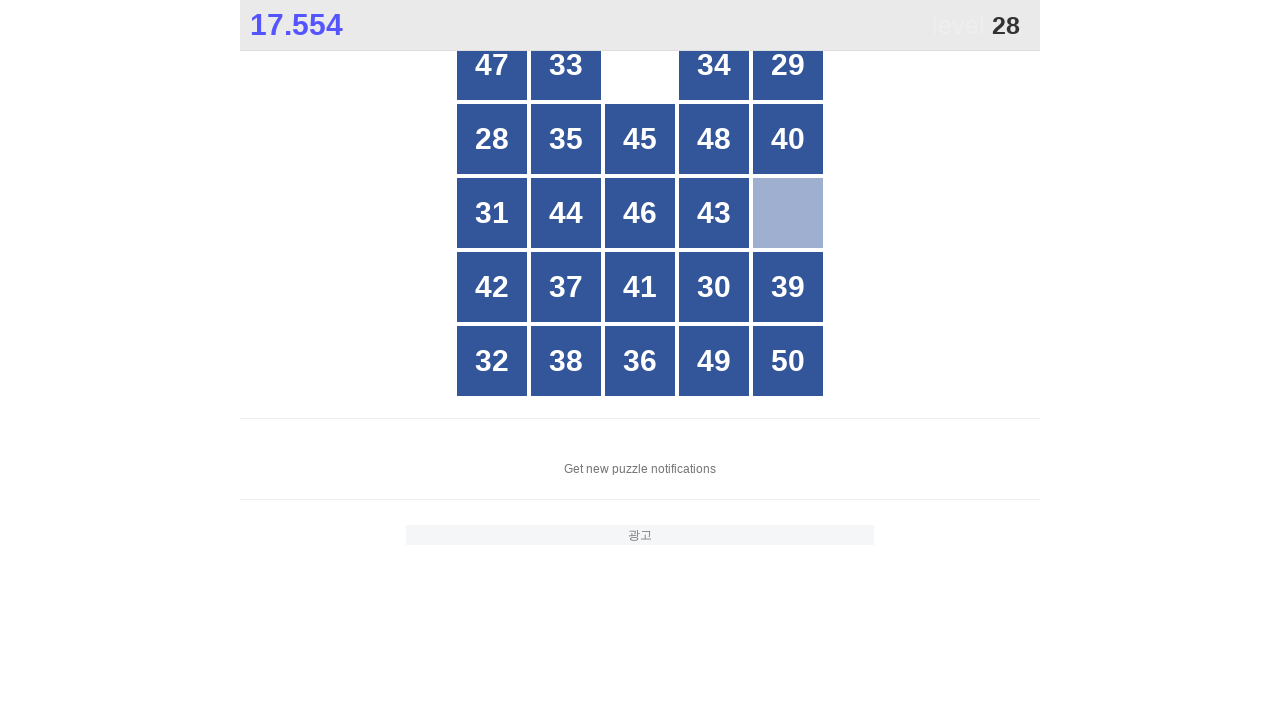

Located grid buttons for searching number 28
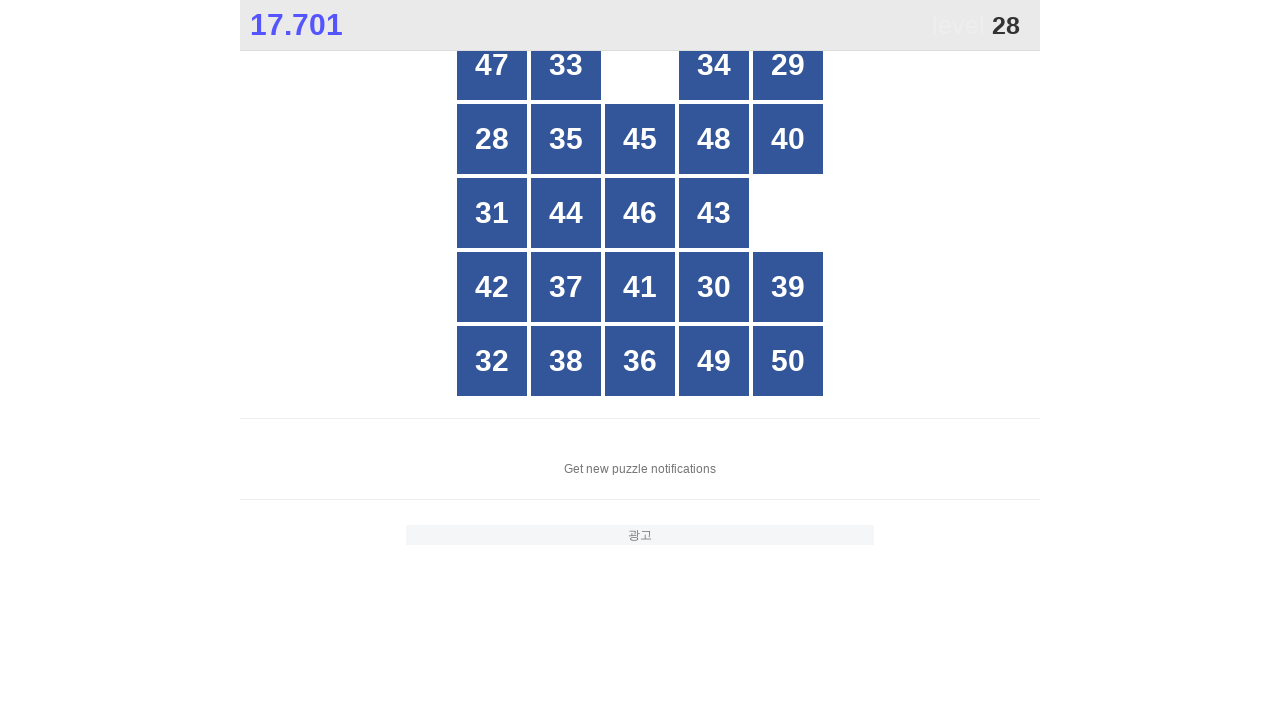

Retrieved button count: 25 buttons in grid
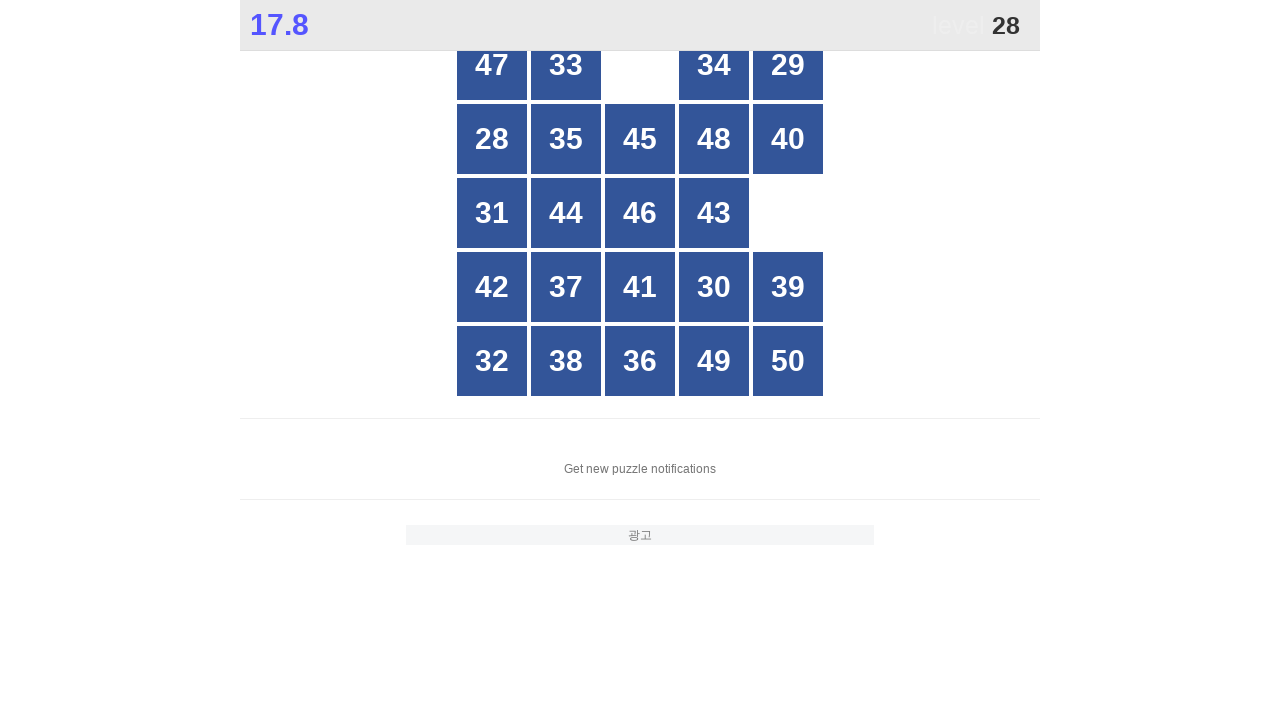

Clicked button with number 28 at (492, 139) on xpath=//*[@id="grid"]/div >> nth=5
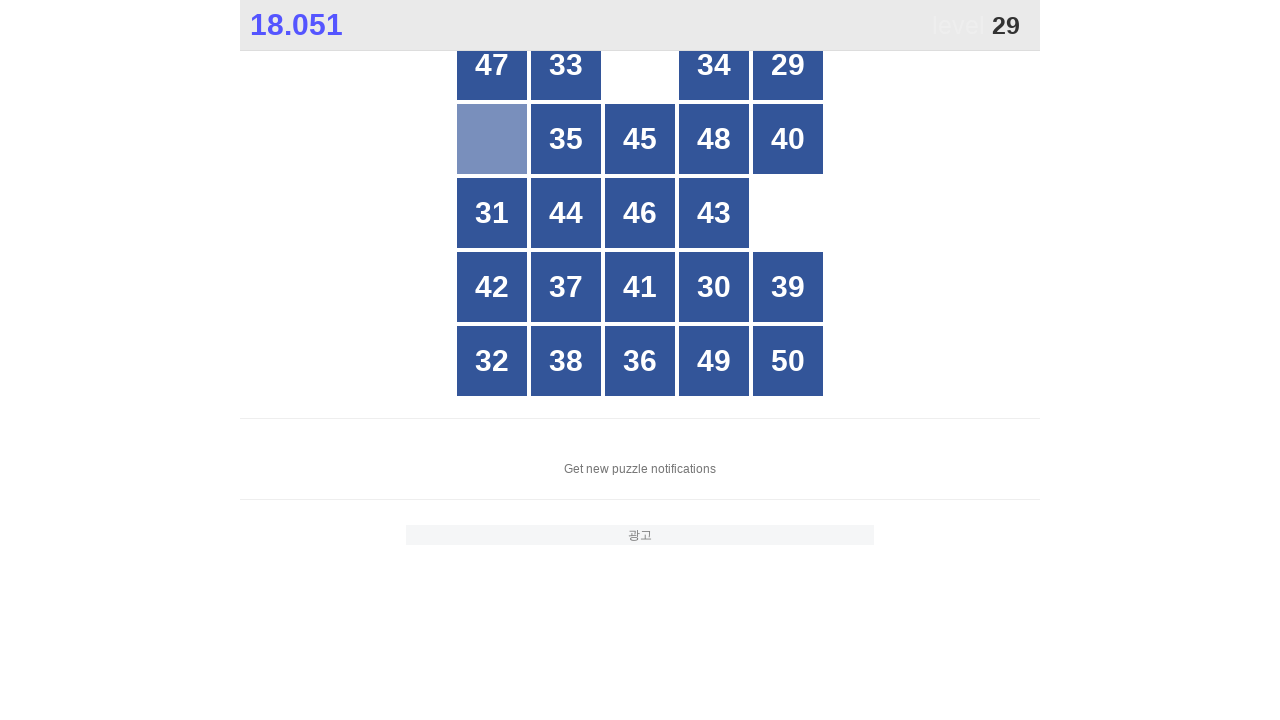

Located grid buttons for searching number 29
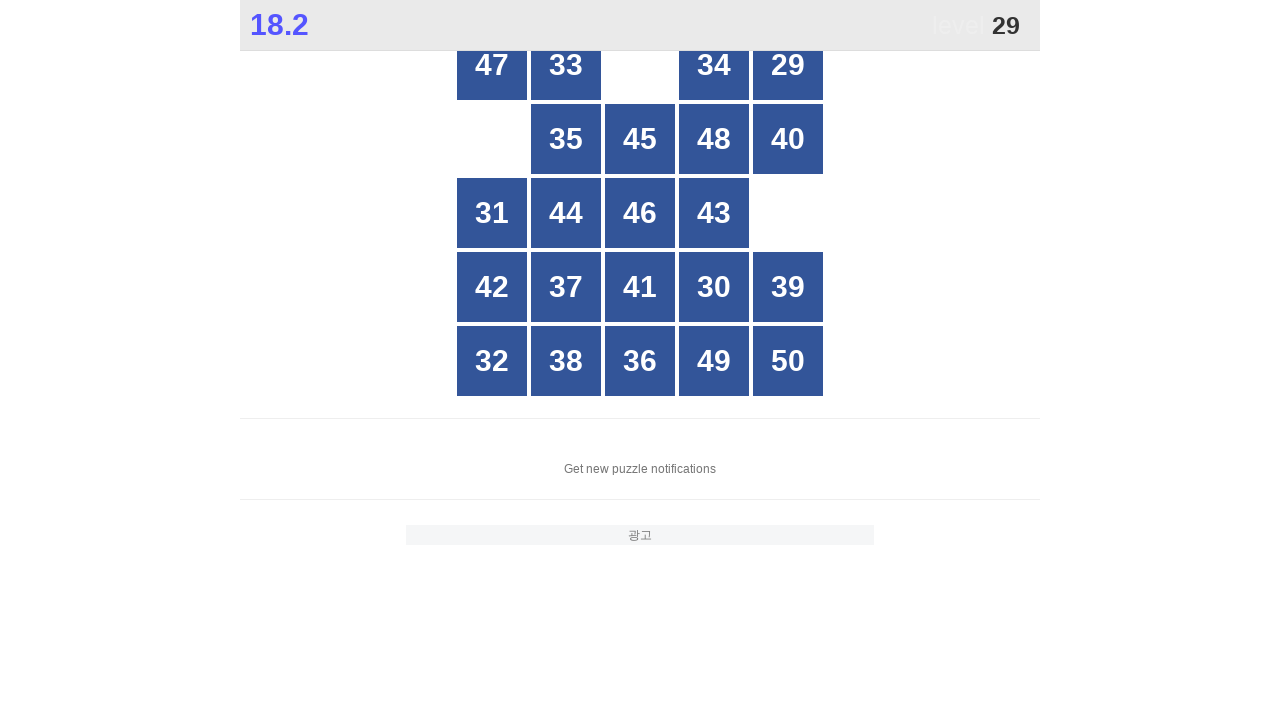

Retrieved button count: 25 buttons in grid
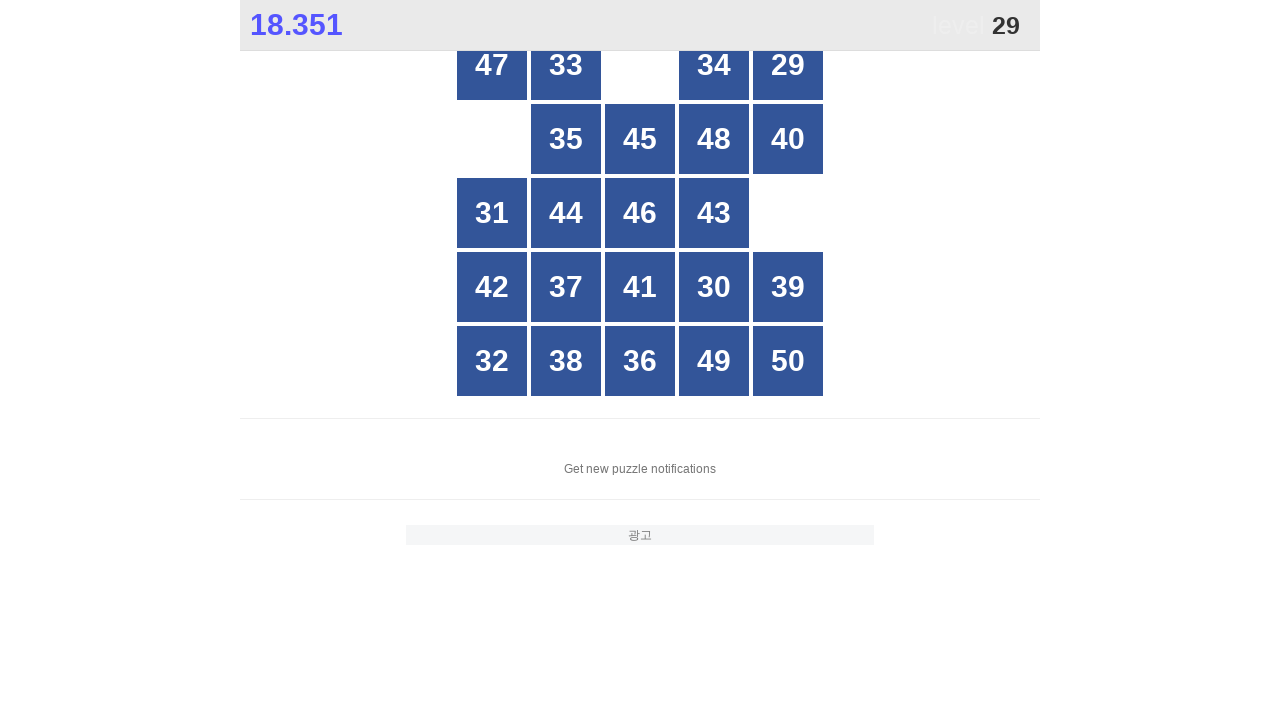

Clicked button with number 29 at (788, 65) on xpath=//*[@id="grid"]/div >> nth=4
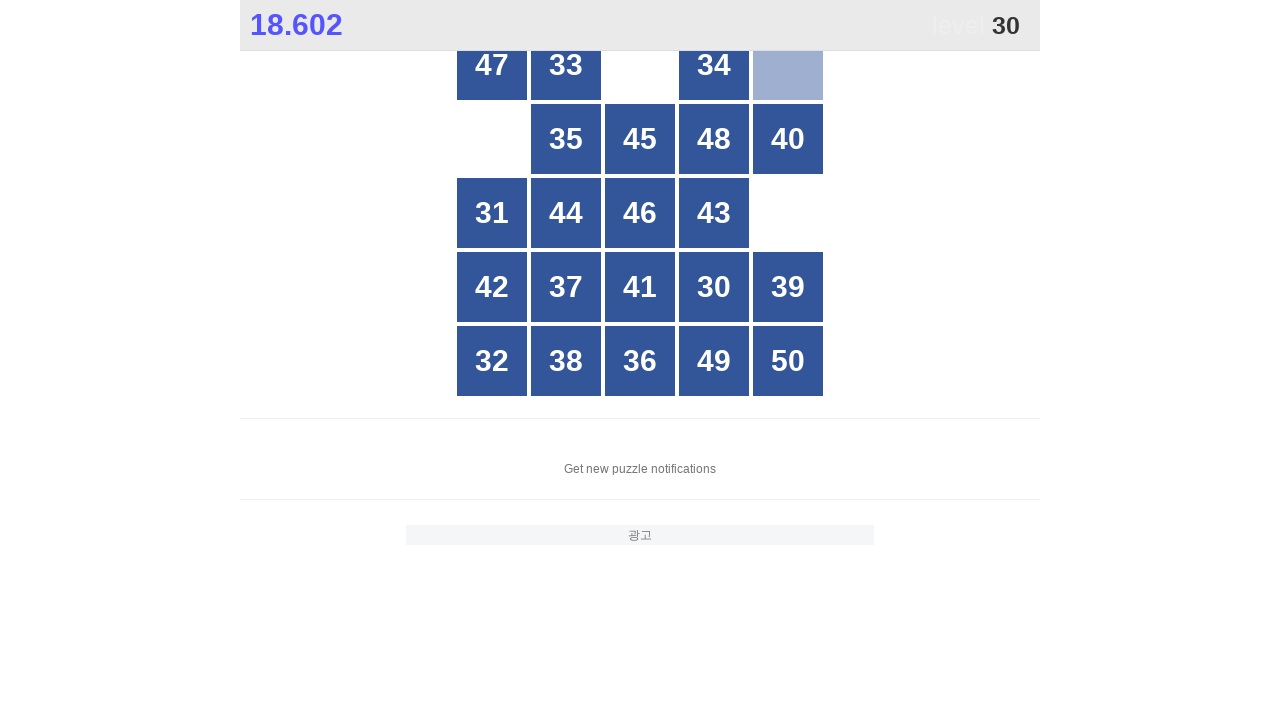

Located grid buttons for searching number 30
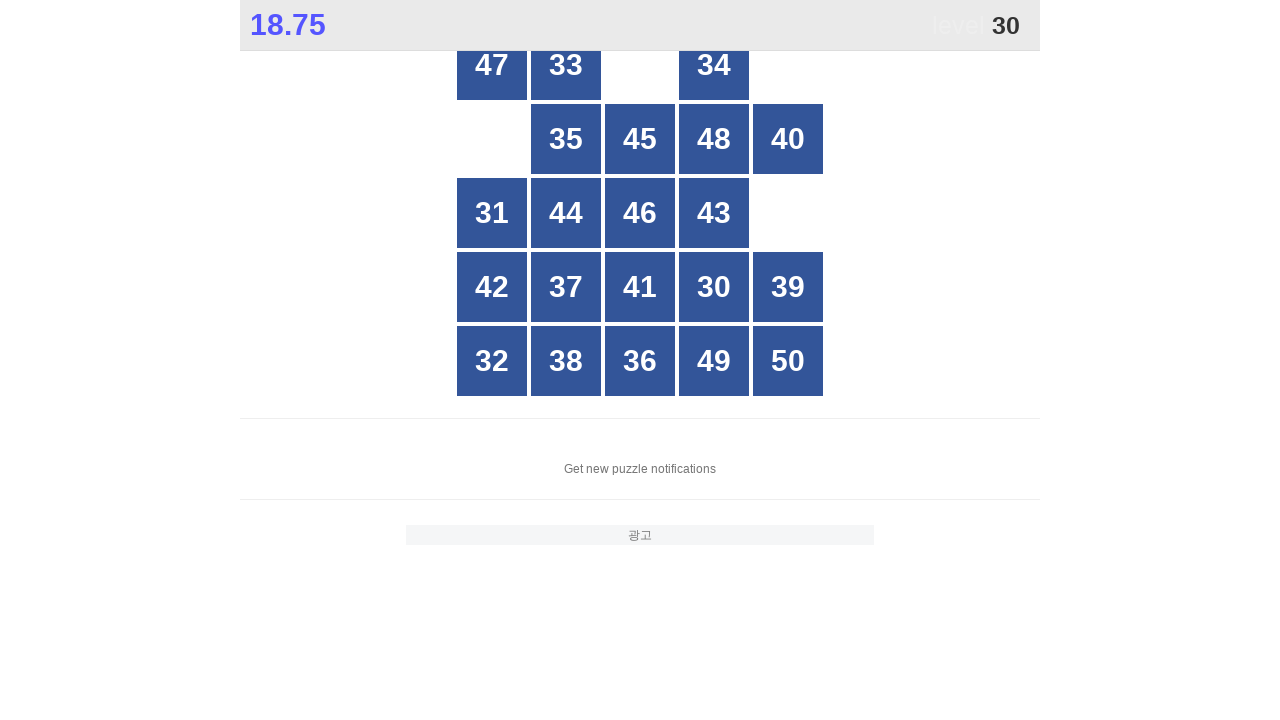

Retrieved button count: 25 buttons in grid
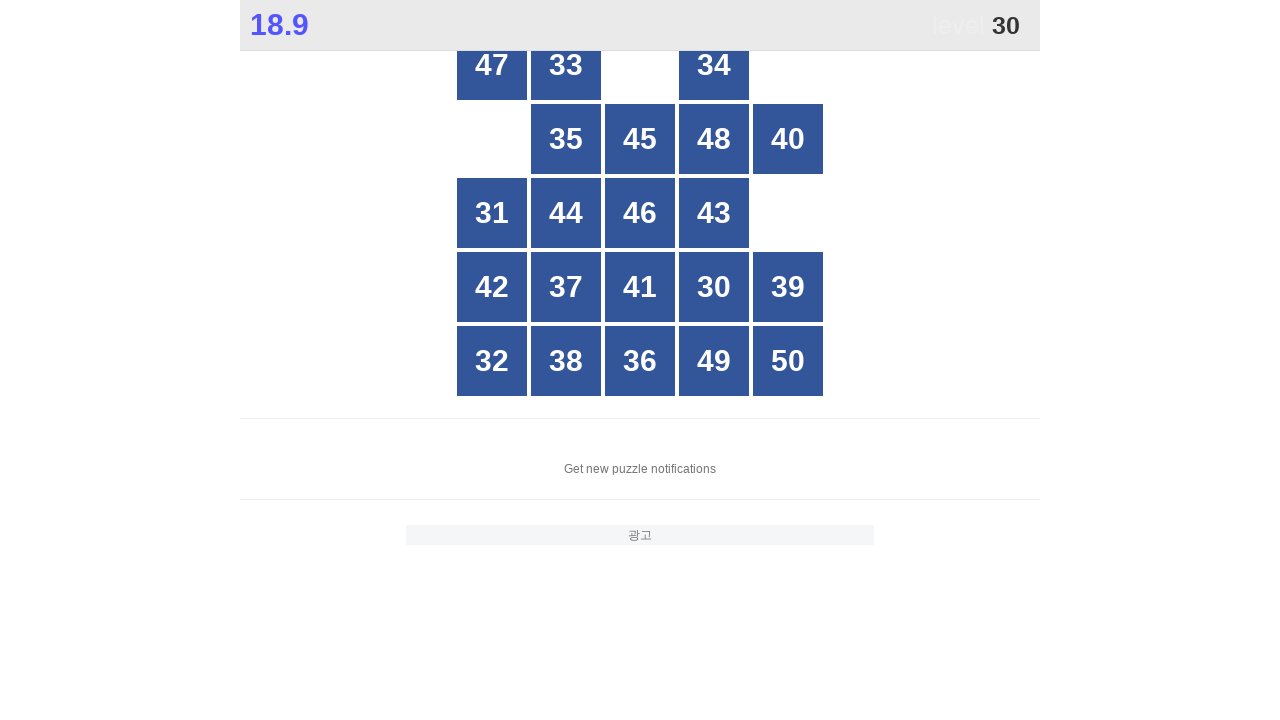

Clicked button with number 30 at (714, 287) on xpath=//*[@id="grid"]/div >> nth=18
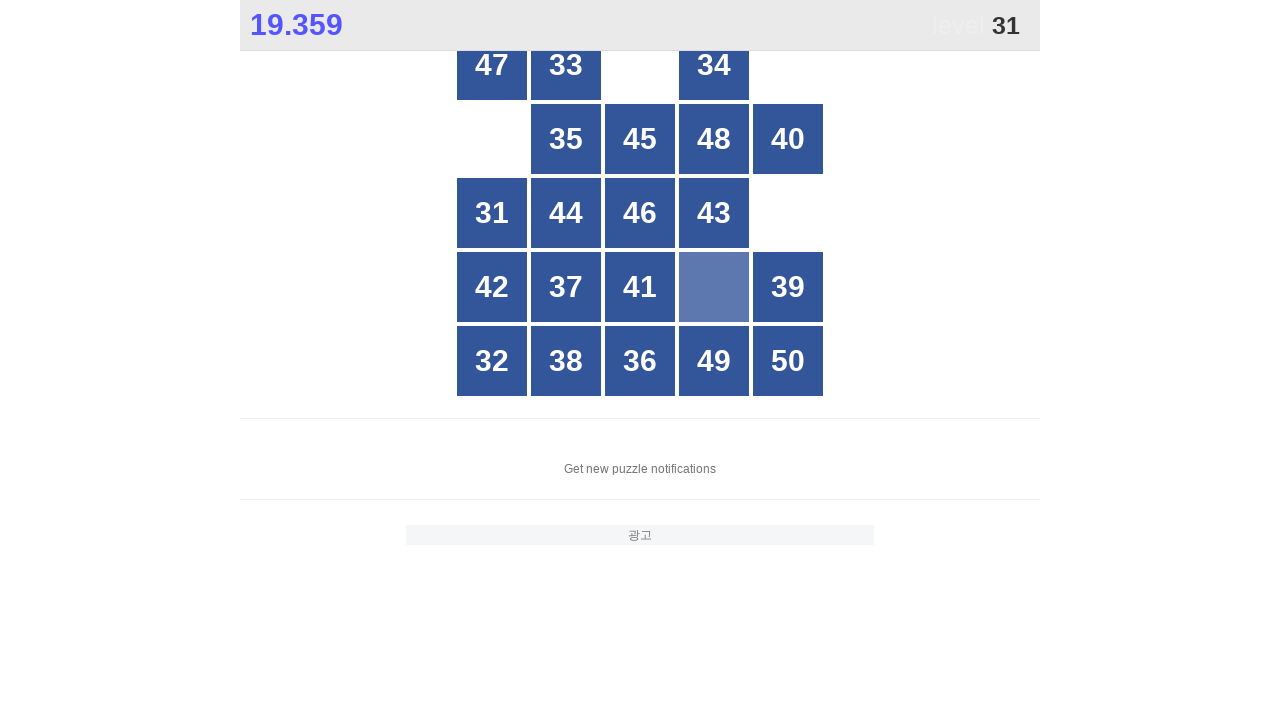

Located grid buttons for searching number 31
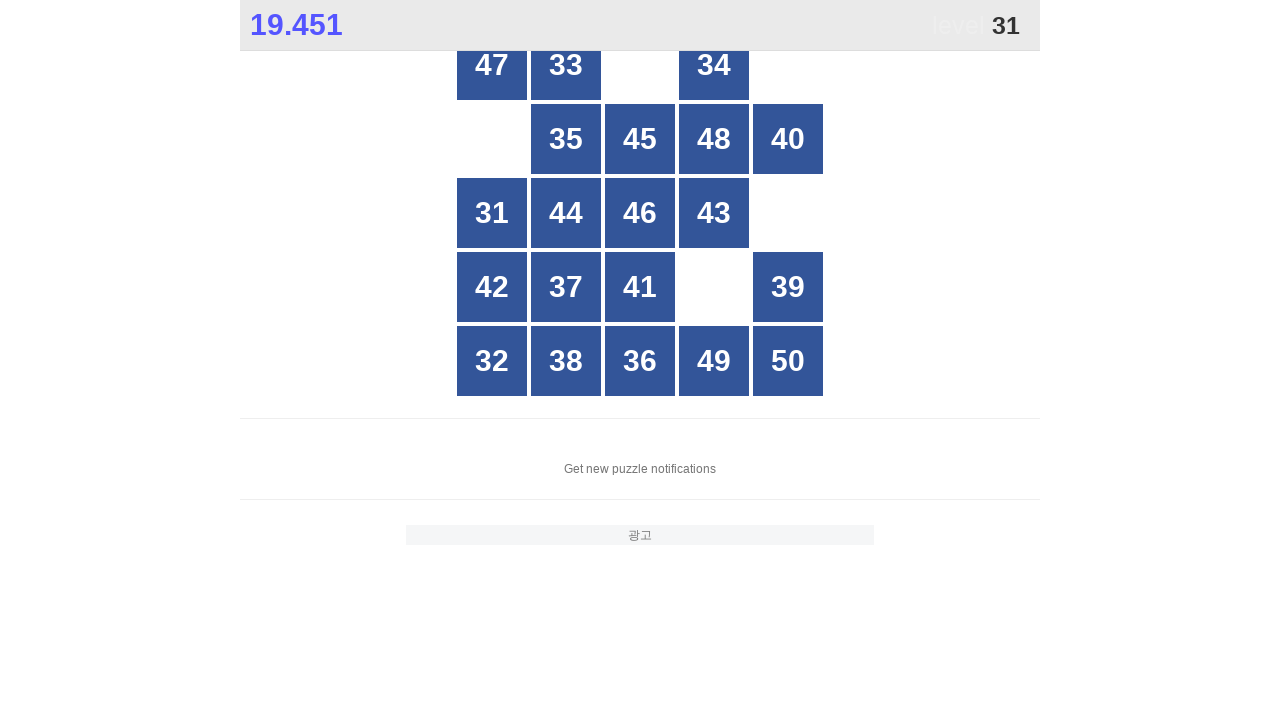

Retrieved button count: 25 buttons in grid
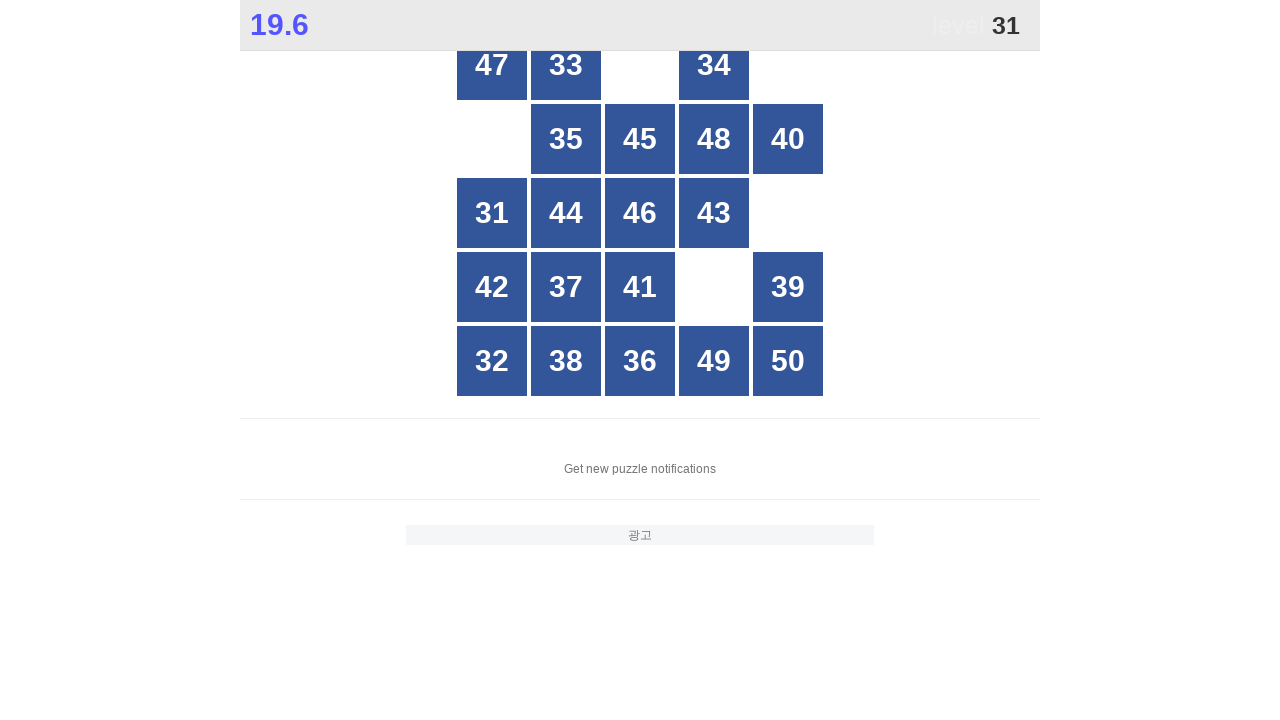

Clicked button with number 31 at (492, 213) on xpath=//*[@id="grid"]/div >> nth=10
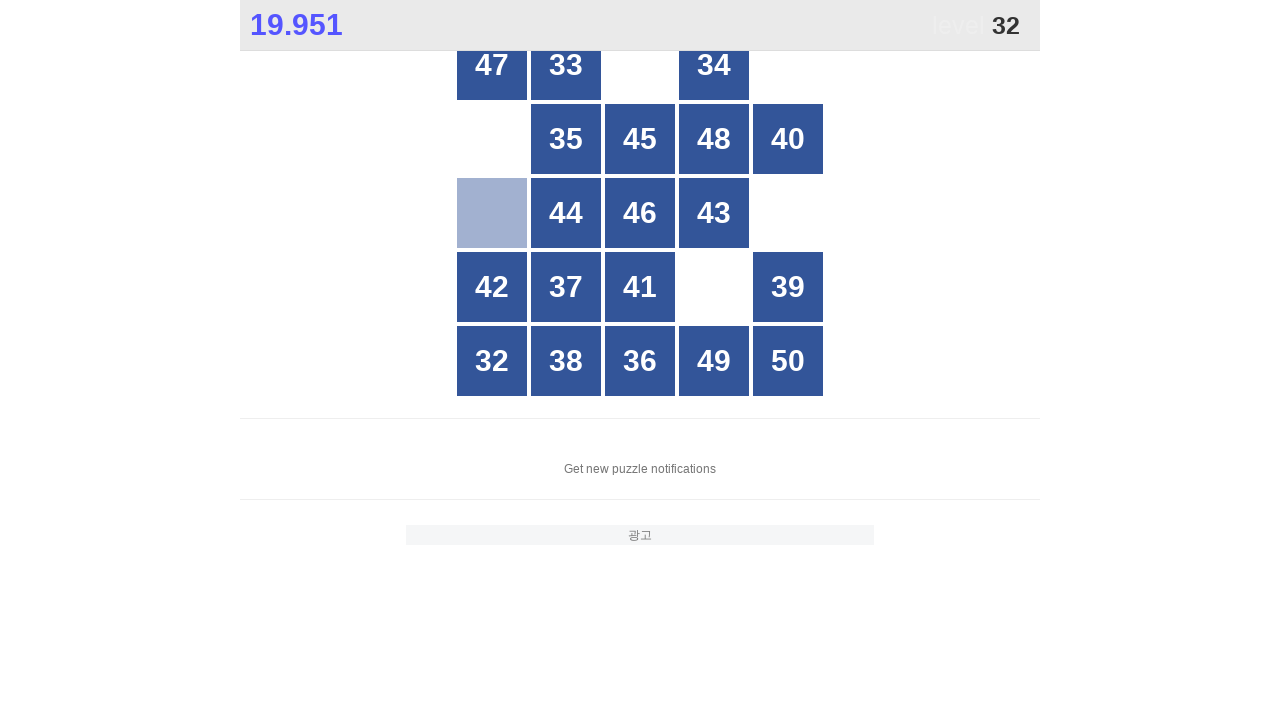

Located grid buttons for searching number 32
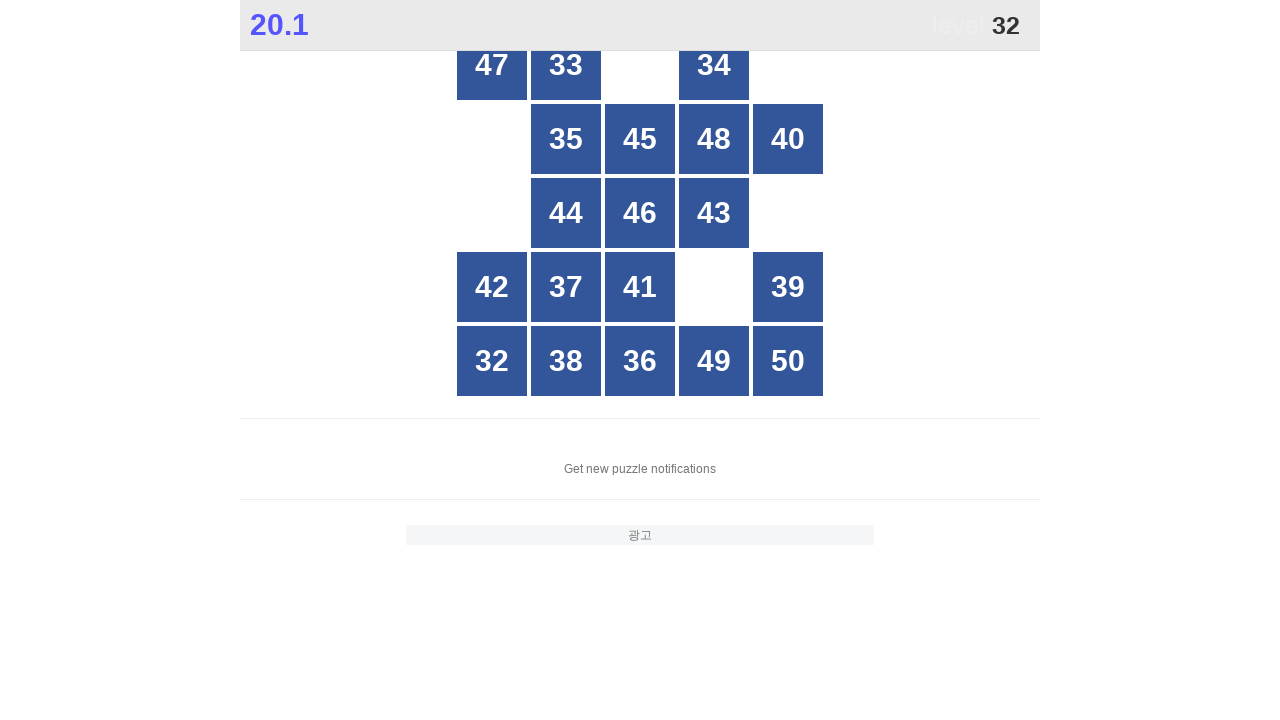

Retrieved button count: 25 buttons in grid
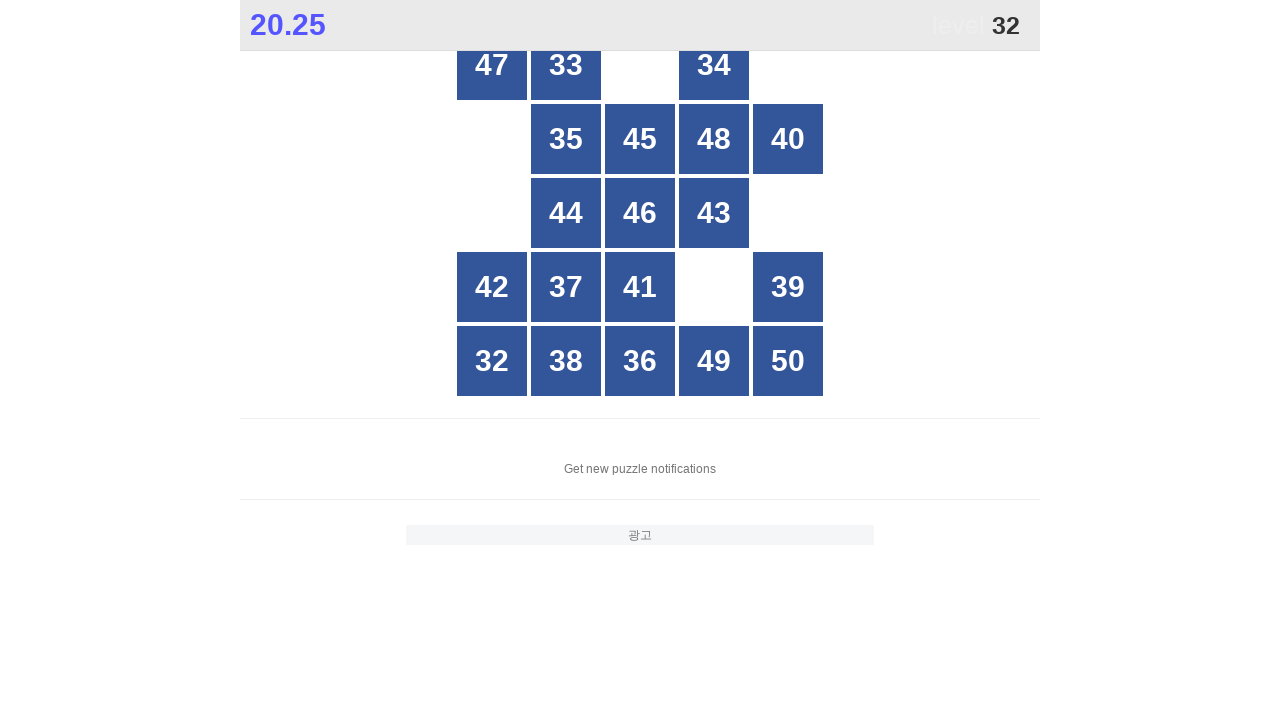

Clicked button with number 32 at (492, 361) on xpath=//*[@id="grid"]/div >> nth=20
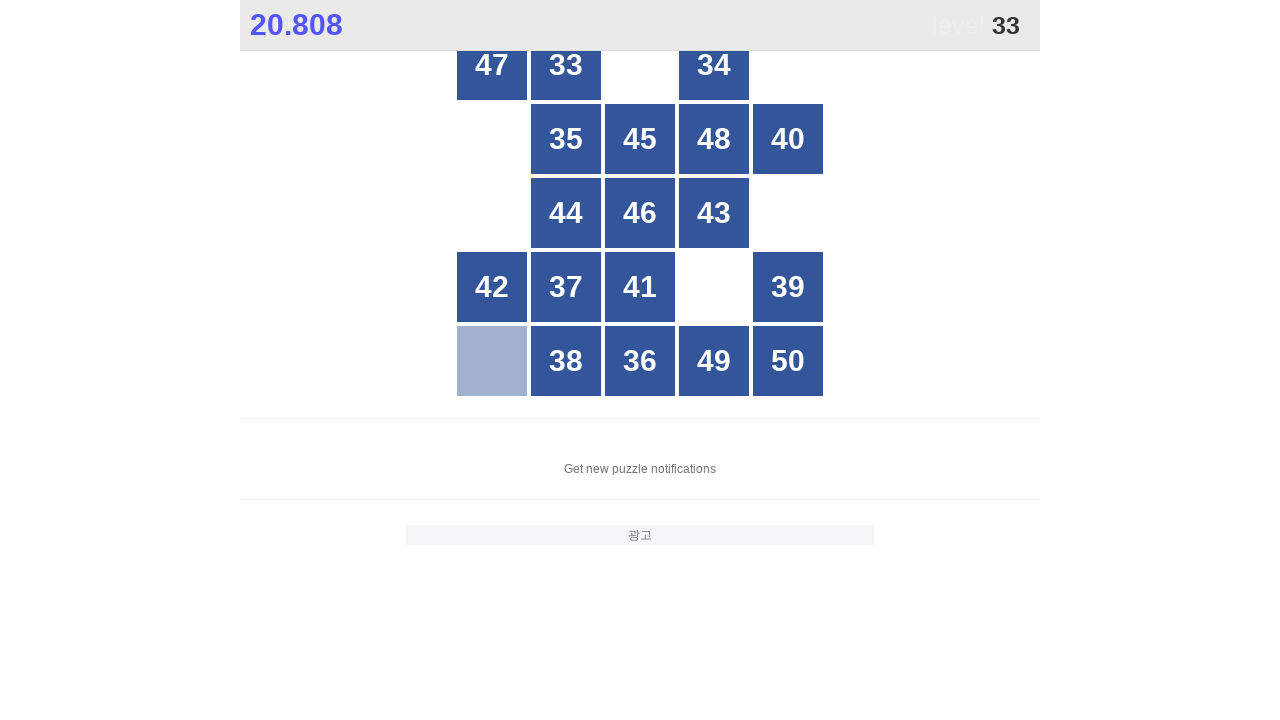

Located grid buttons for searching number 33
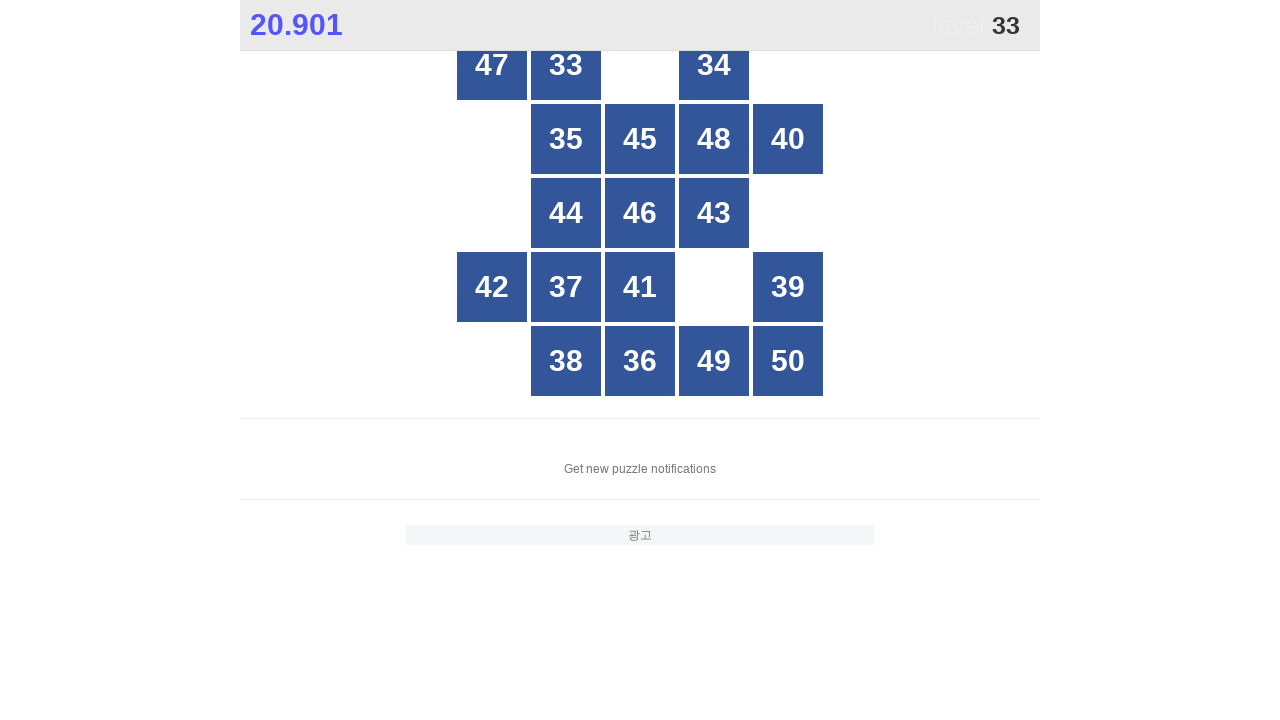

Retrieved button count: 25 buttons in grid
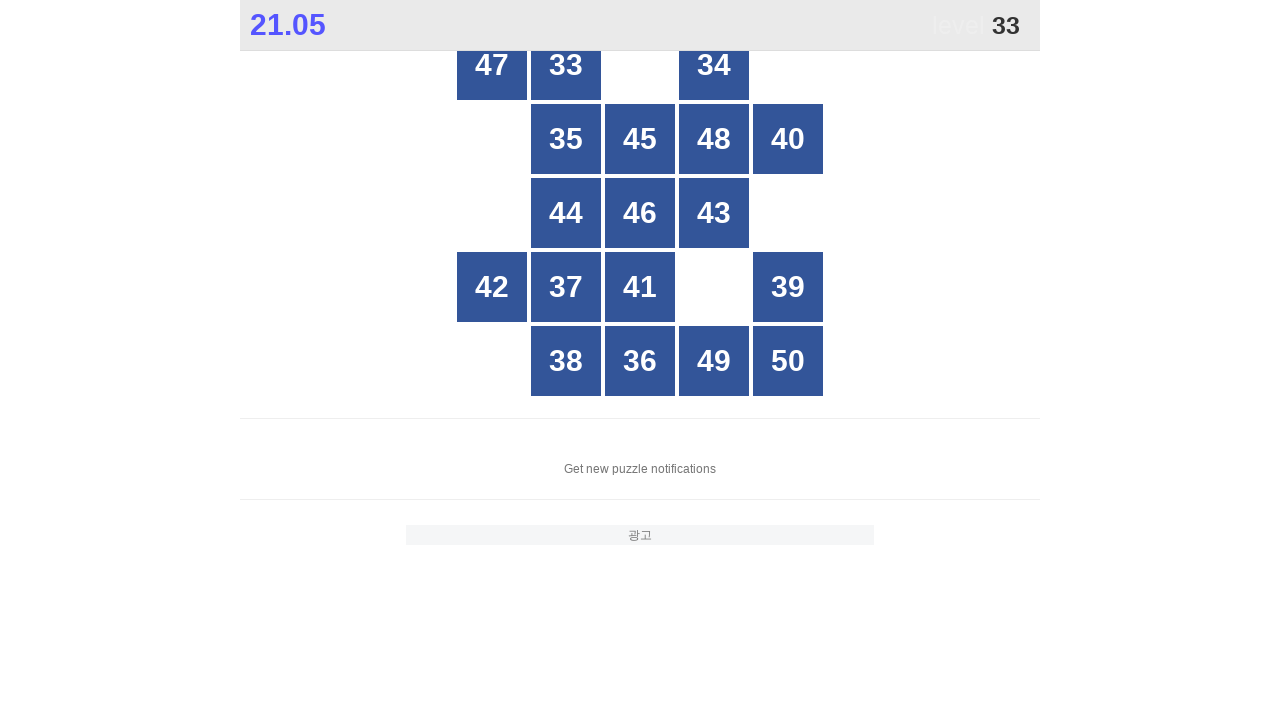

Clicked button with number 33 at (566, 65) on xpath=//*[@id="grid"]/div >> nth=1
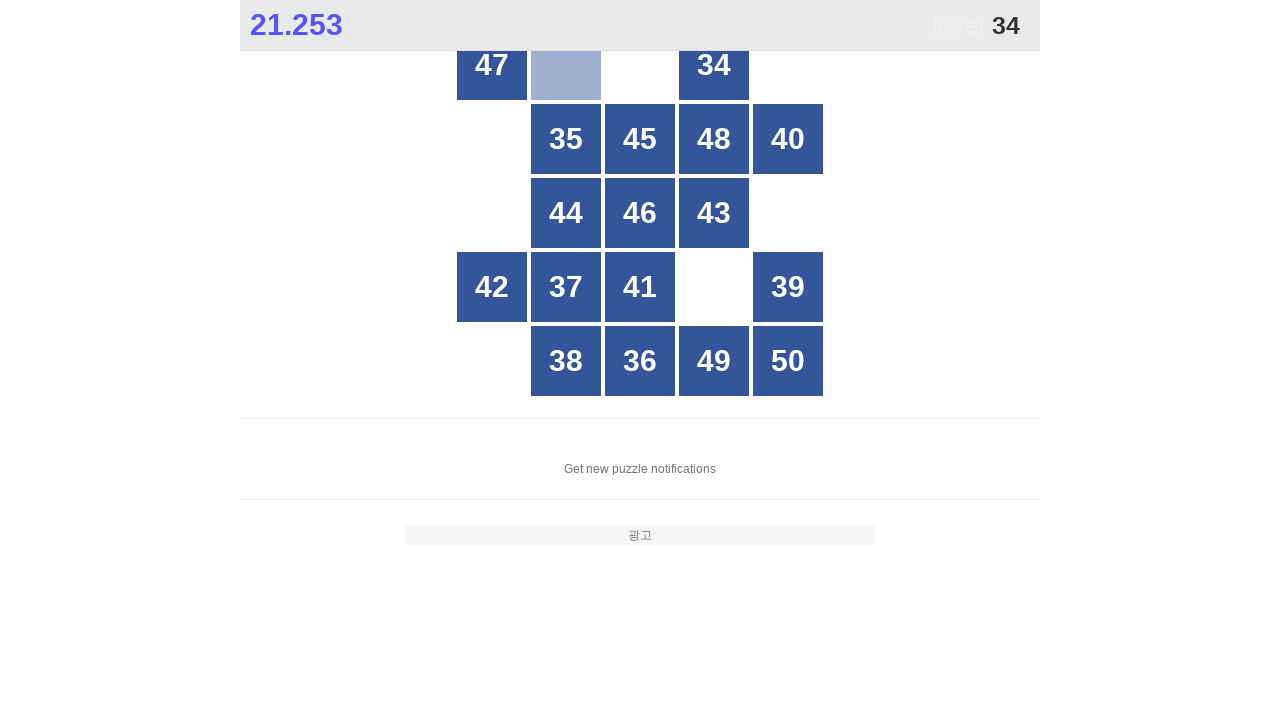

Located grid buttons for searching number 34
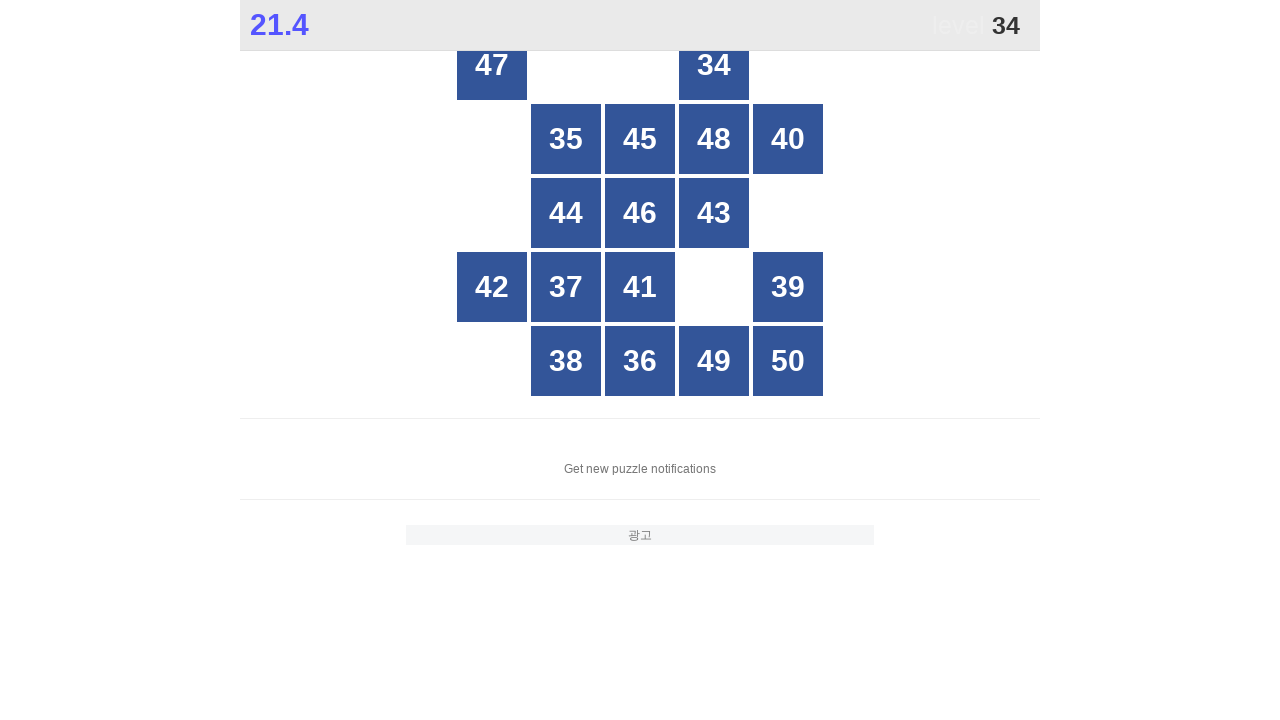

Retrieved button count: 25 buttons in grid
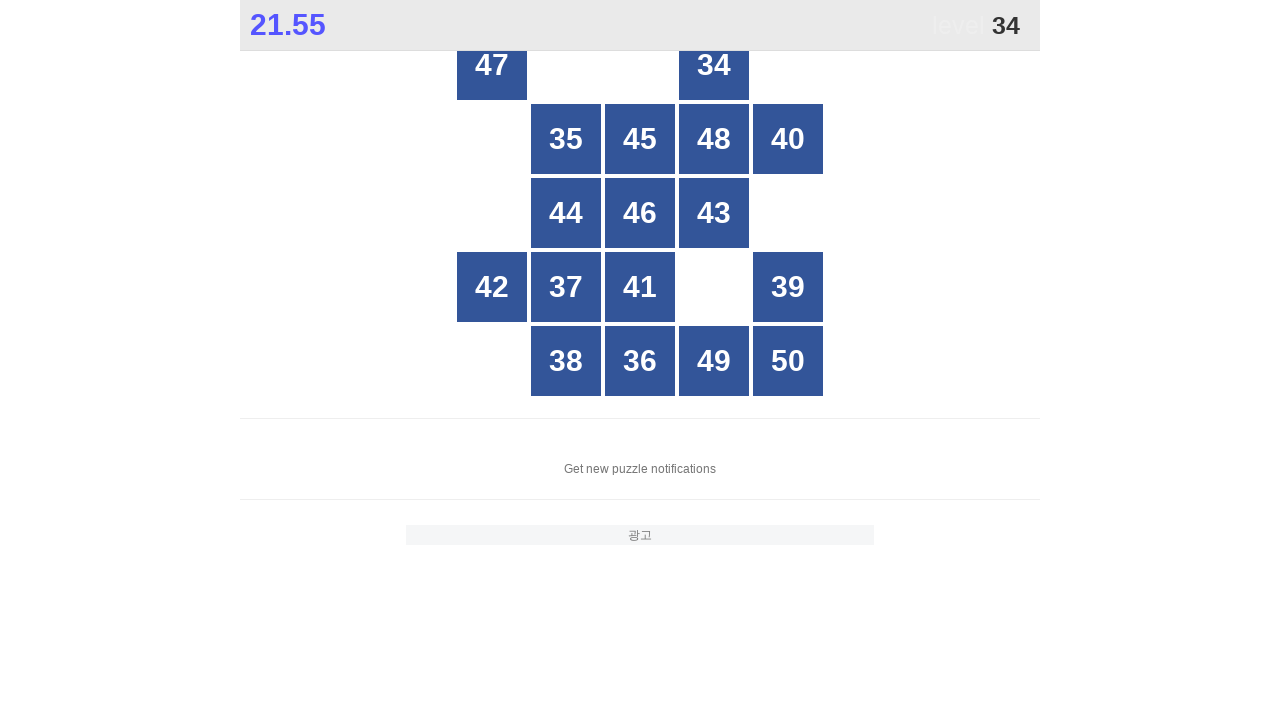

Clicked button with number 34 at (714, 65) on xpath=//*[@id="grid"]/div >> nth=3
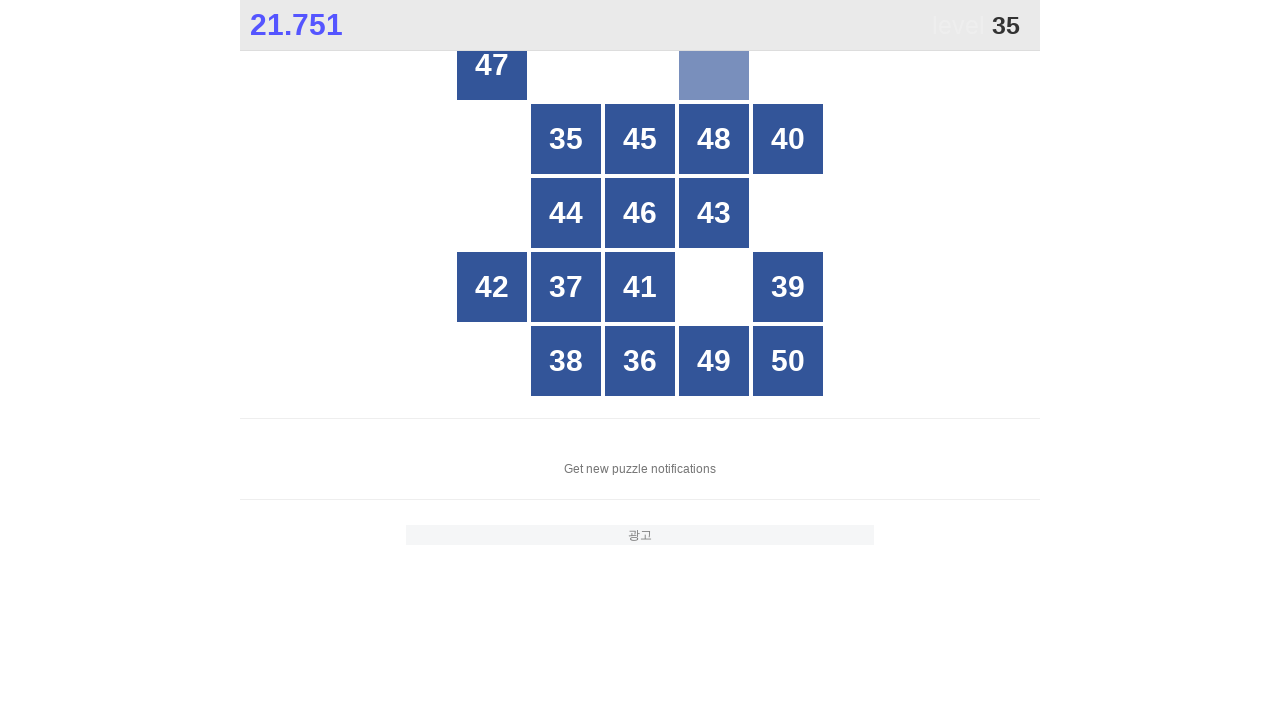

Located grid buttons for searching number 35
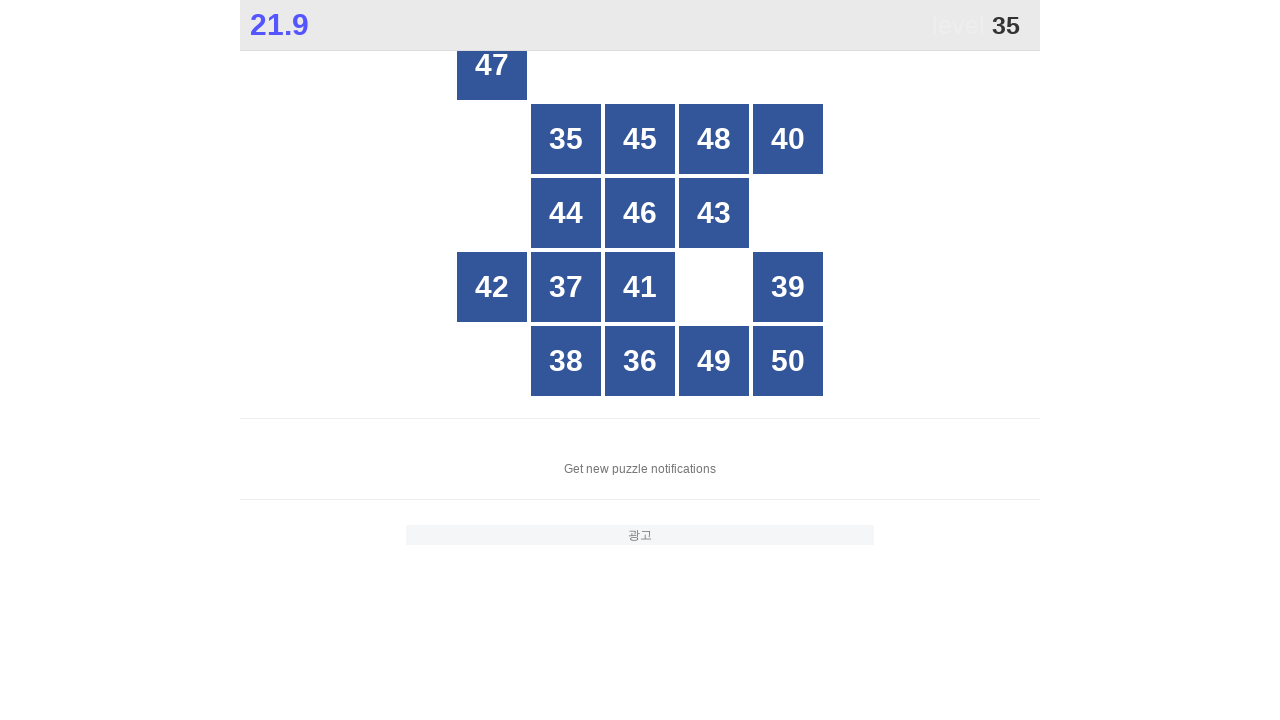

Retrieved button count: 25 buttons in grid
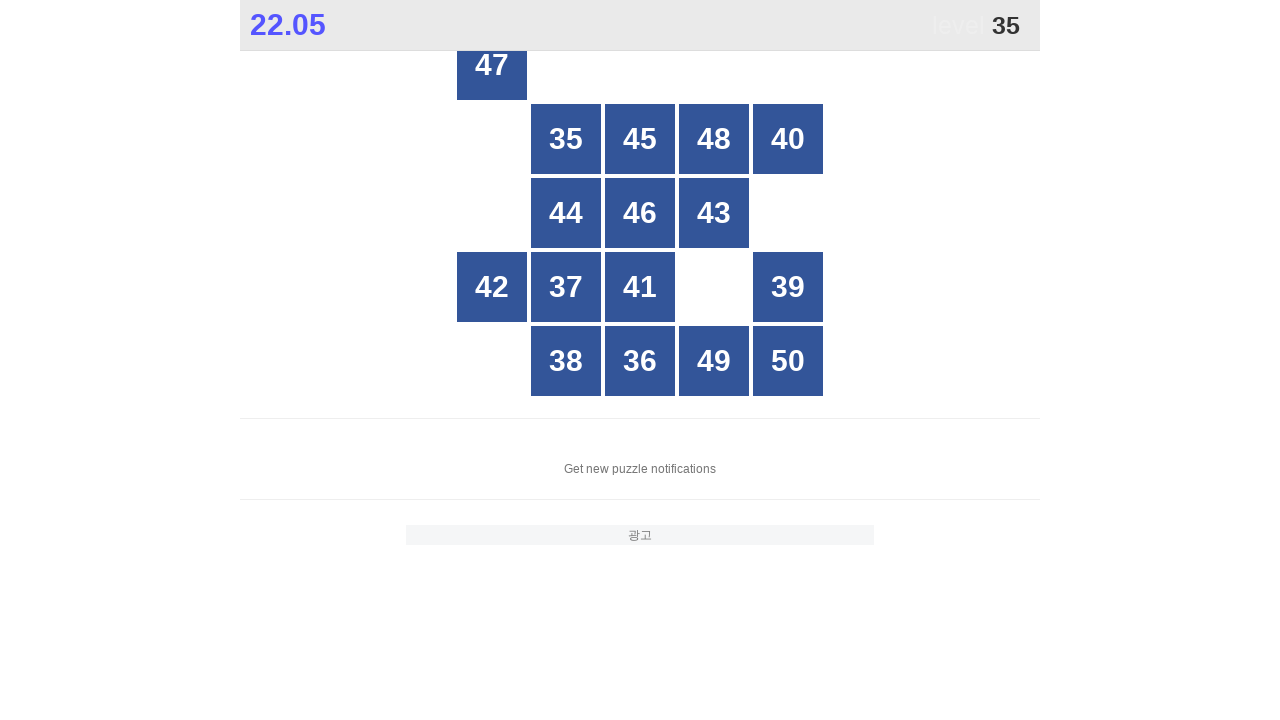

Clicked button with number 35 at (566, 139) on xpath=//*[@id="grid"]/div >> nth=6
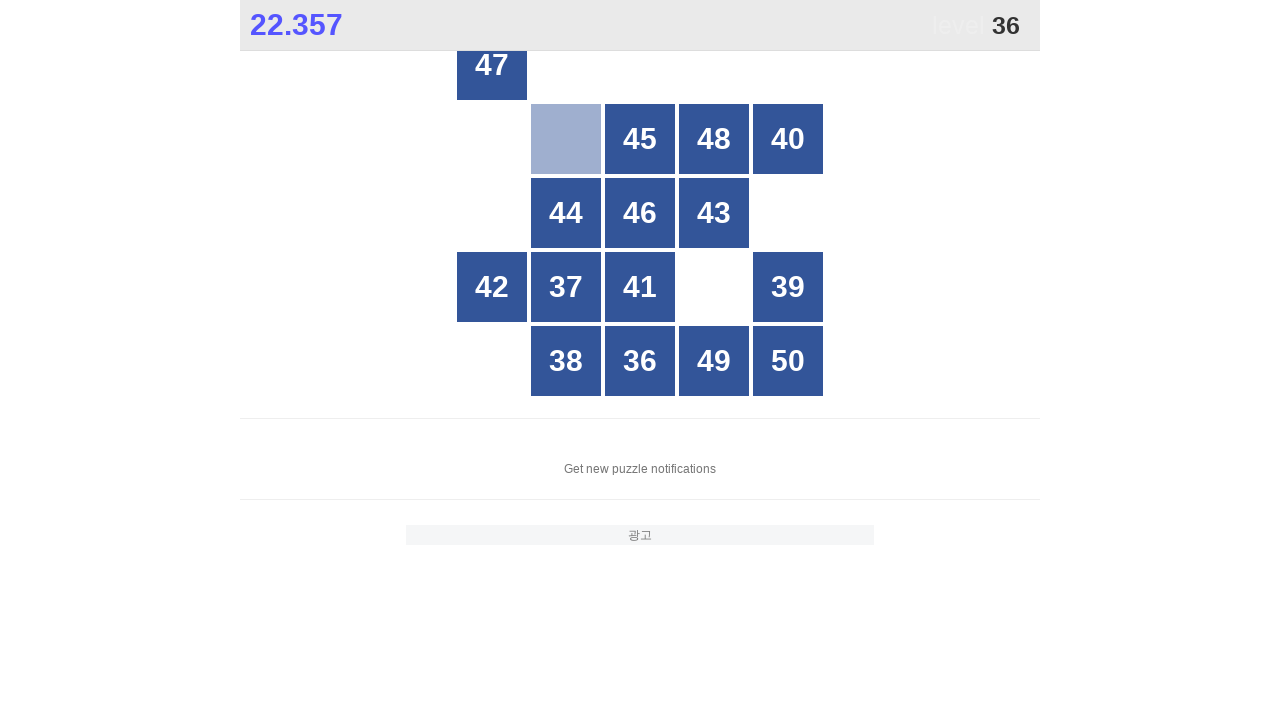

Located grid buttons for searching number 36
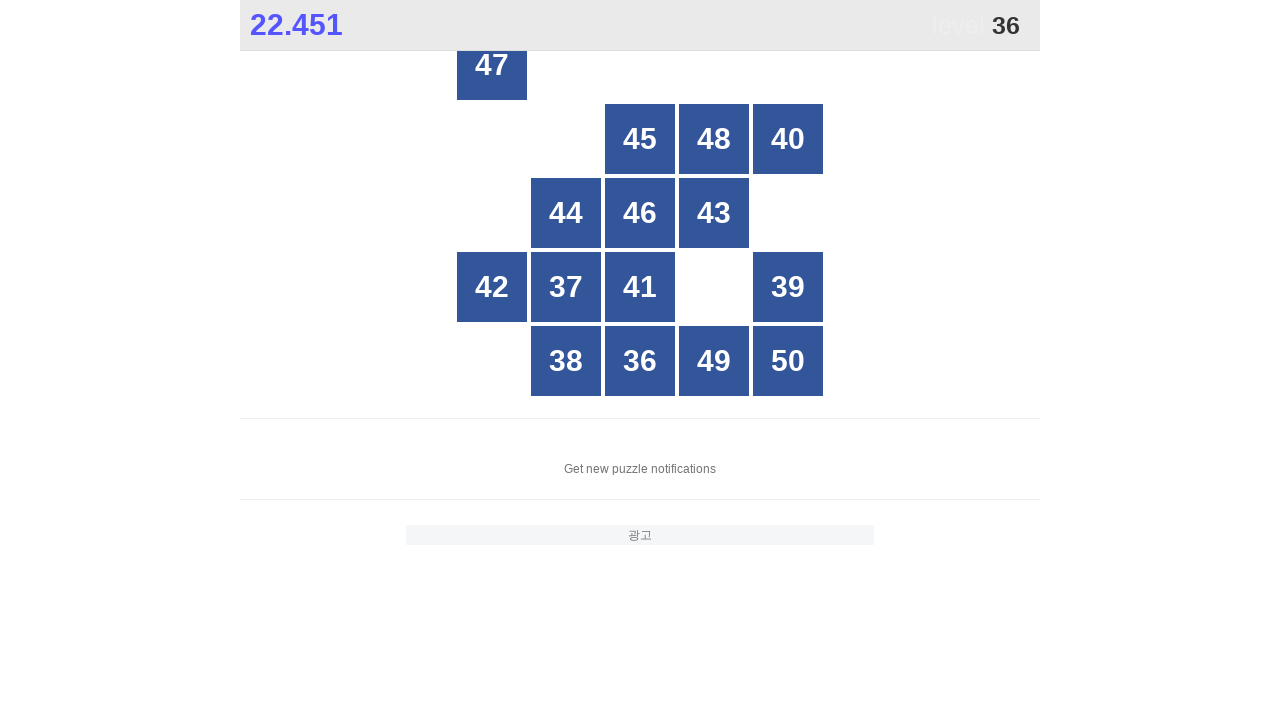

Retrieved button count: 25 buttons in grid
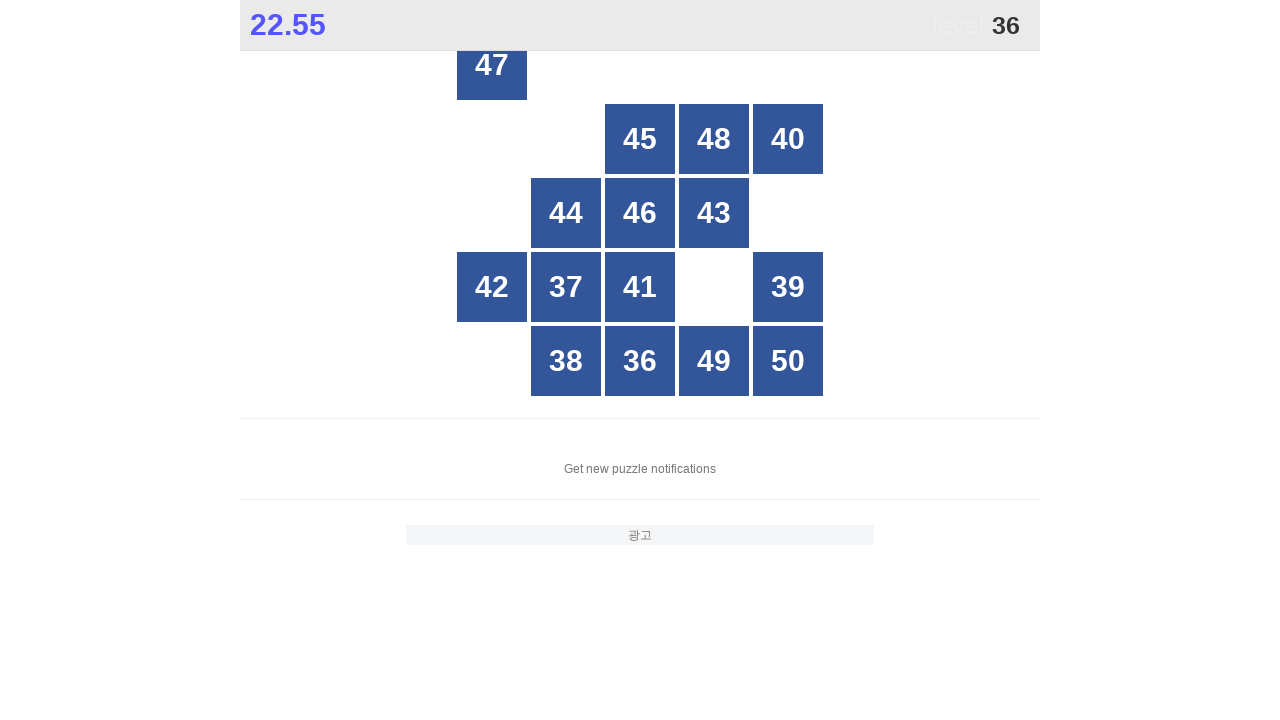

Clicked button with number 36 at (640, 361) on xpath=//*[@id="grid"]/div >> nth=22
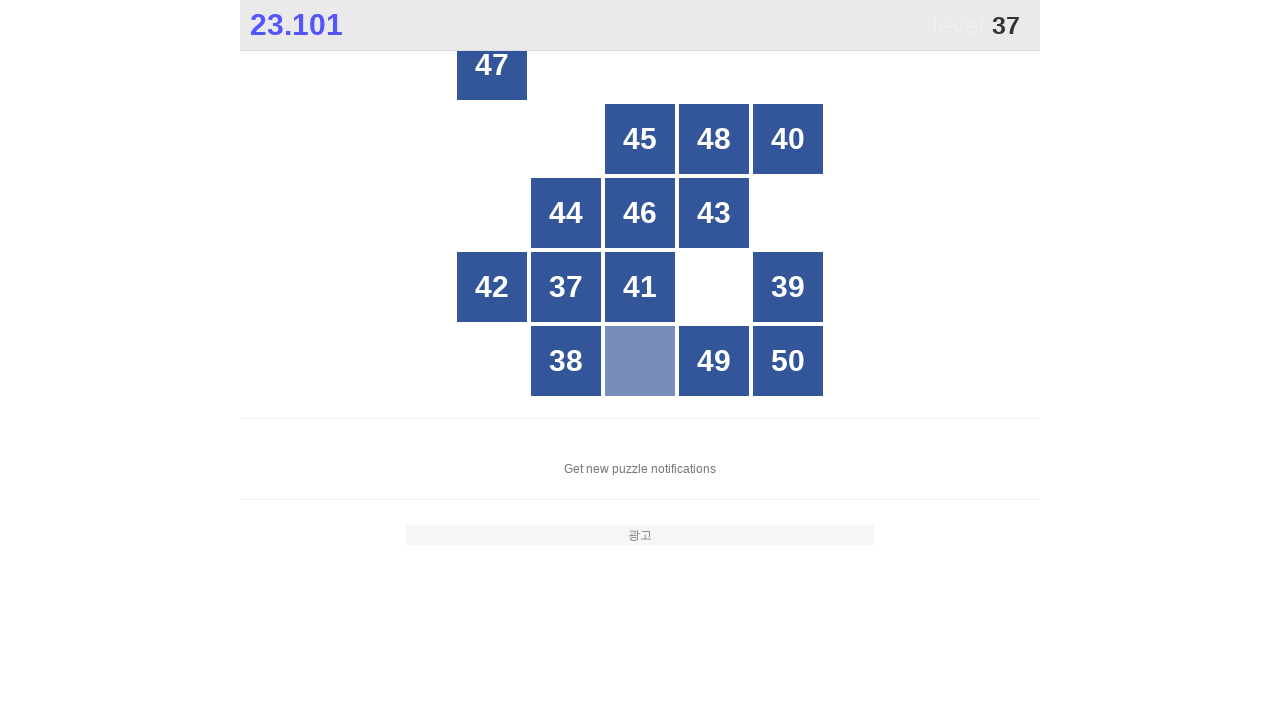

Located grid buttons for searching number 37
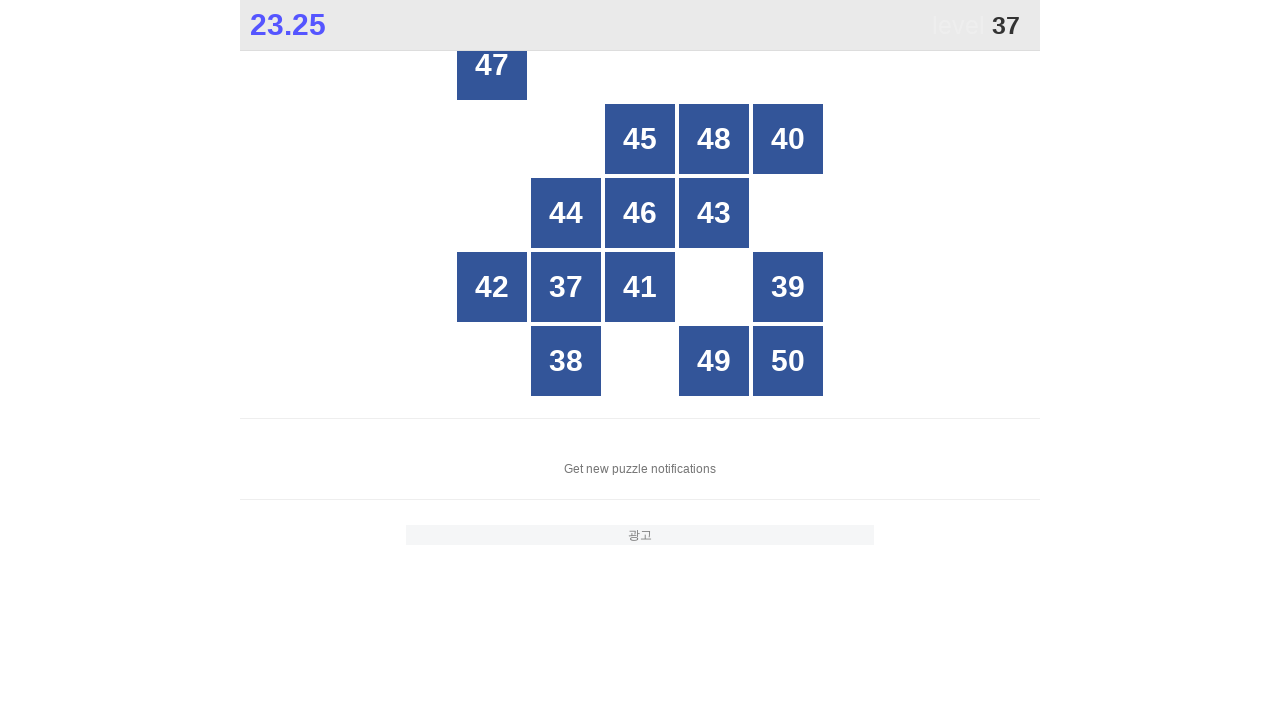

Retrieved button count: 25 buttons in grid
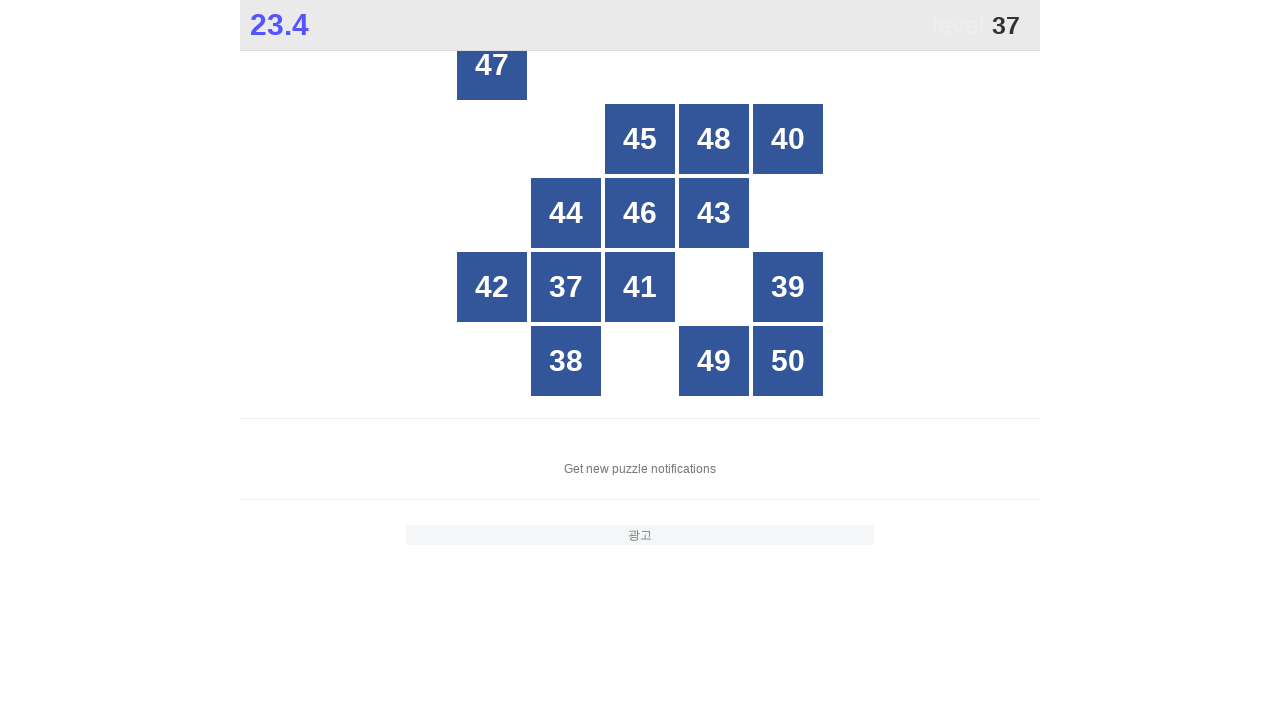

Clicked button with number 37 at (566, 287) on xpath=//*[@id="grid"]/div >> nth=16
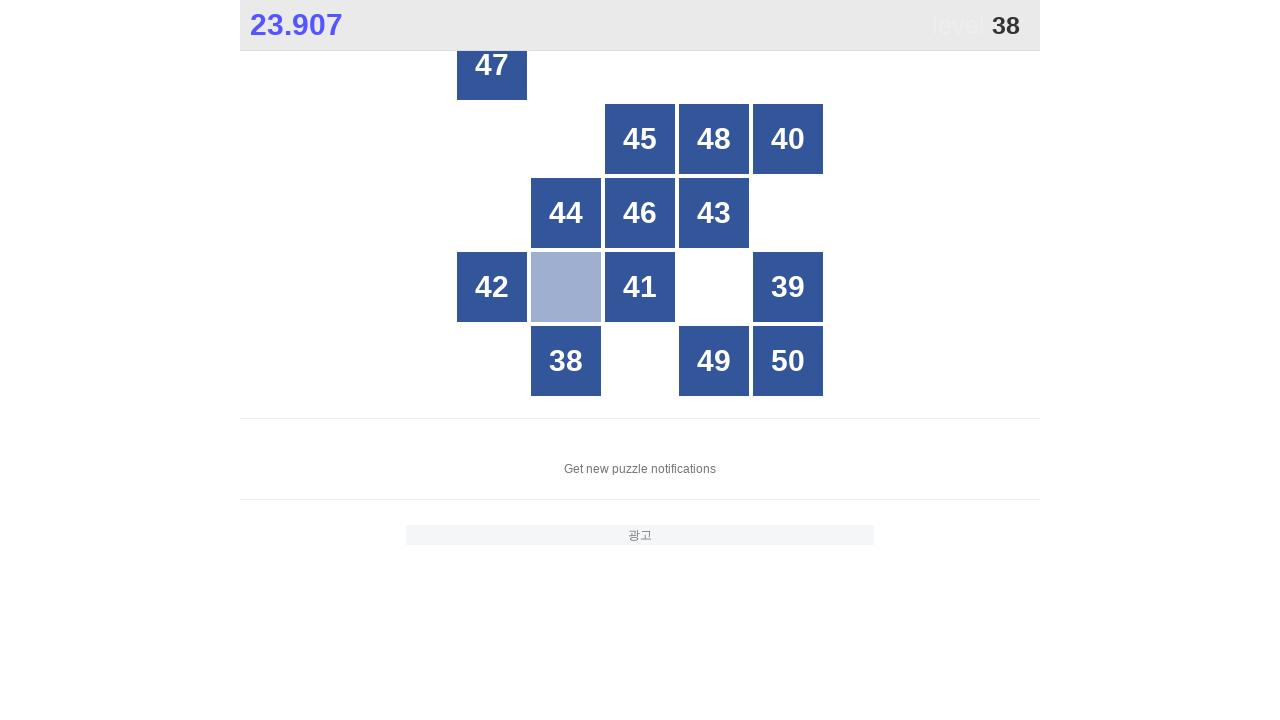

Located grid buttons for searching number 38
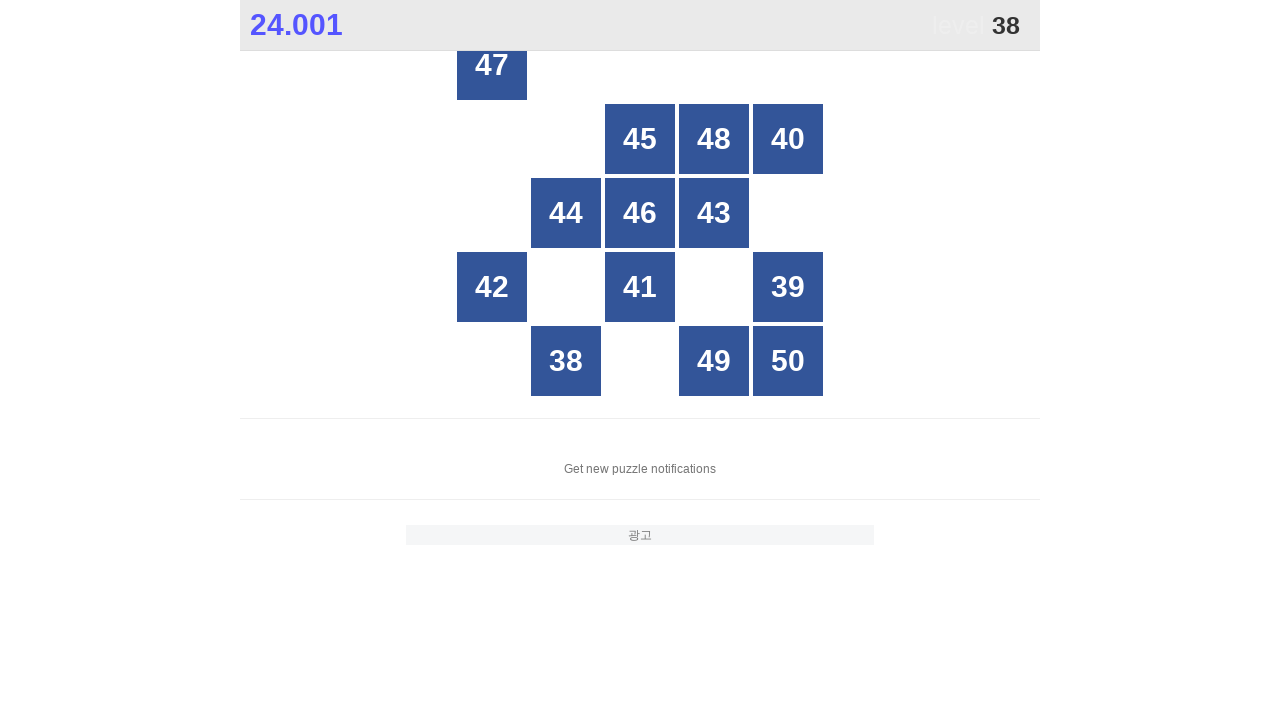

Retrieved button count: 25 buttons in grid
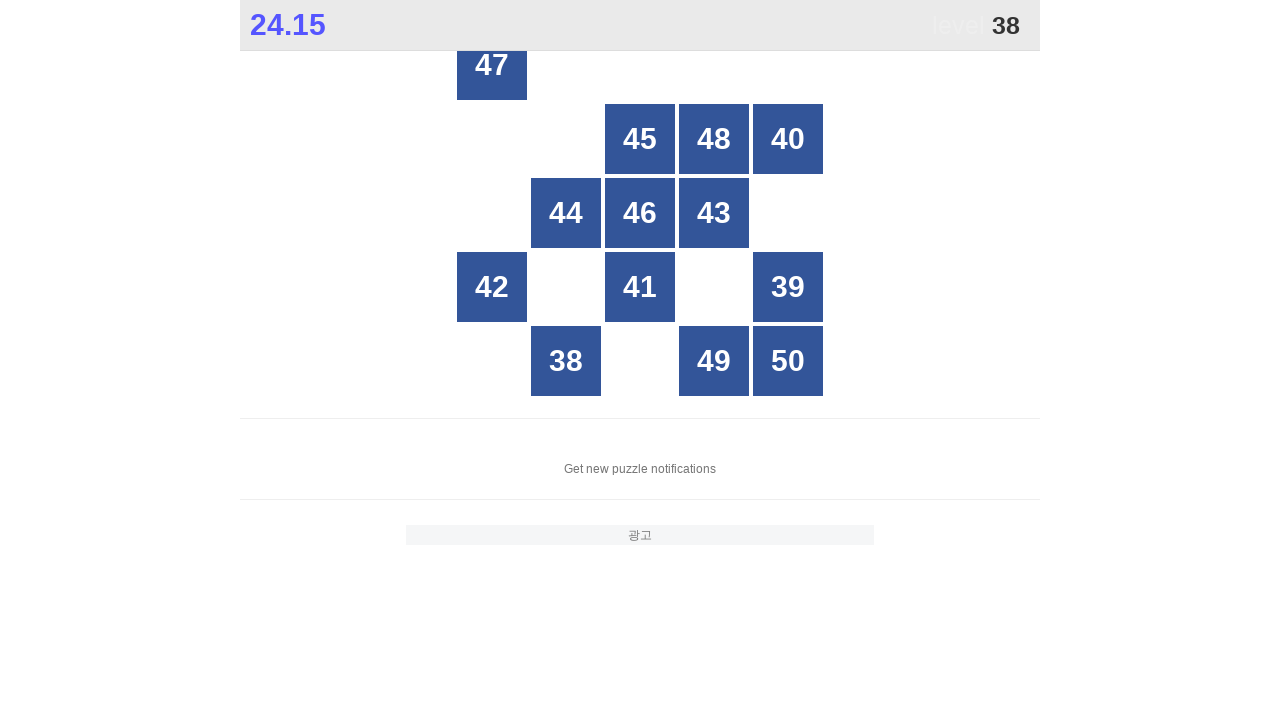

Clicked button with number 38 at (566, 361) on xpath=//*[@id="grid"]/div >> nth=21
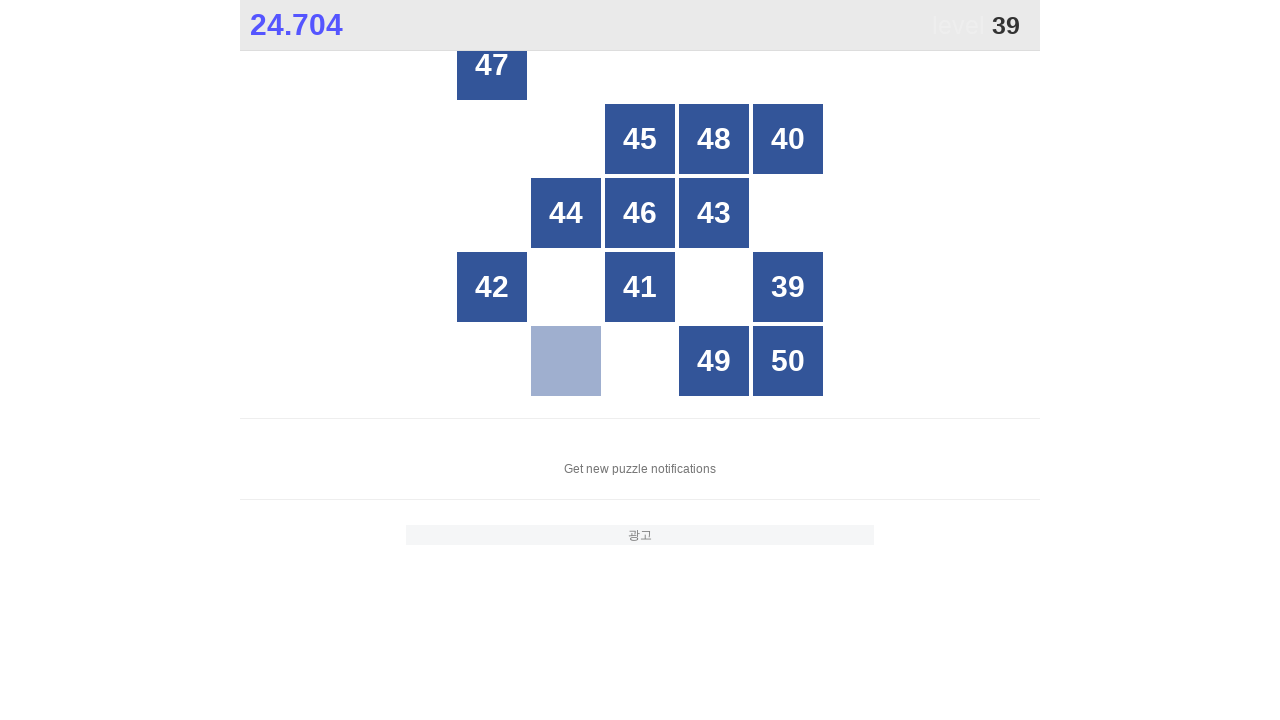

Located grid buttons for searching number 39
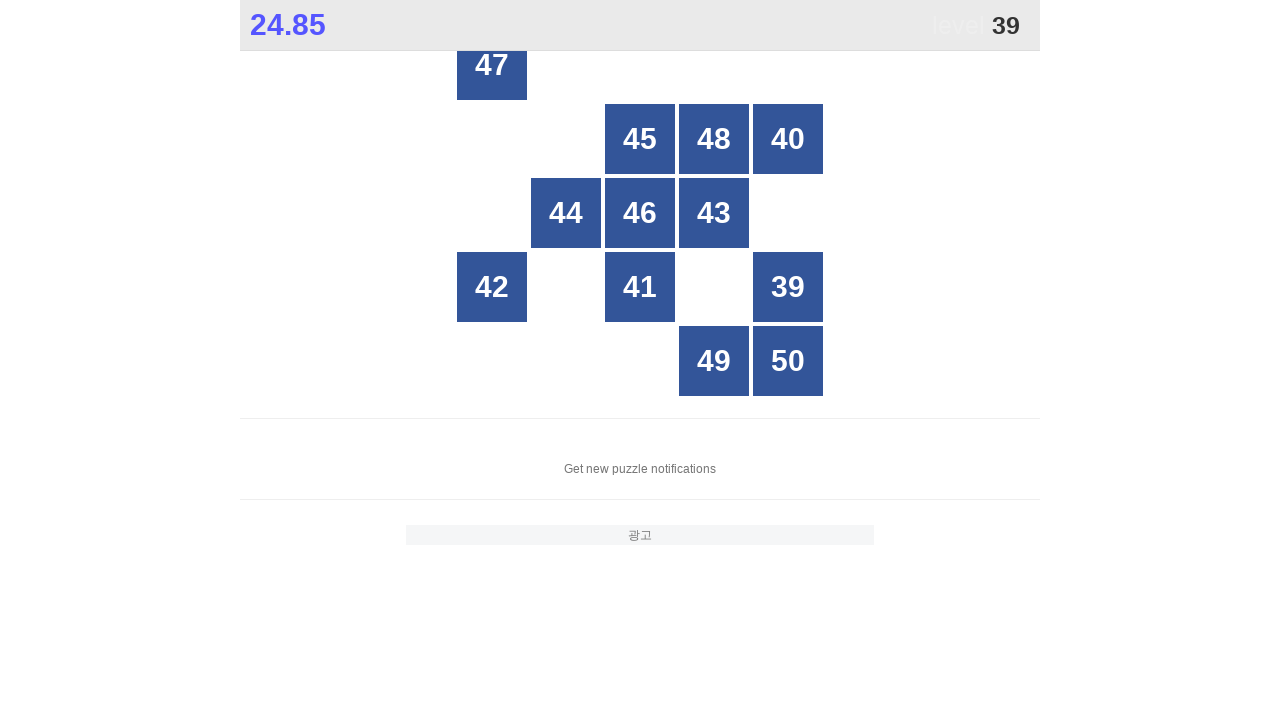

Retrieved button count: 25 buttons in grid
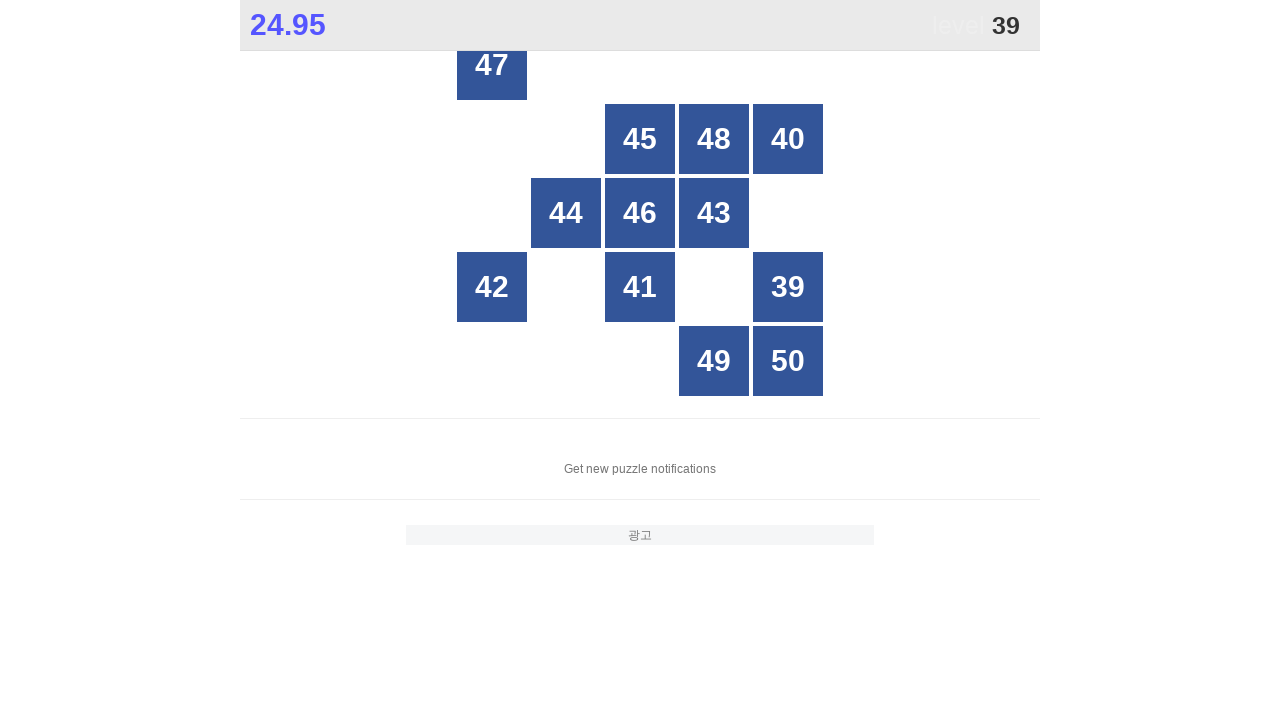

Clicked button with number 39 at (788, 287) on xpath=//*[@id="grid"]/div >> nth=19
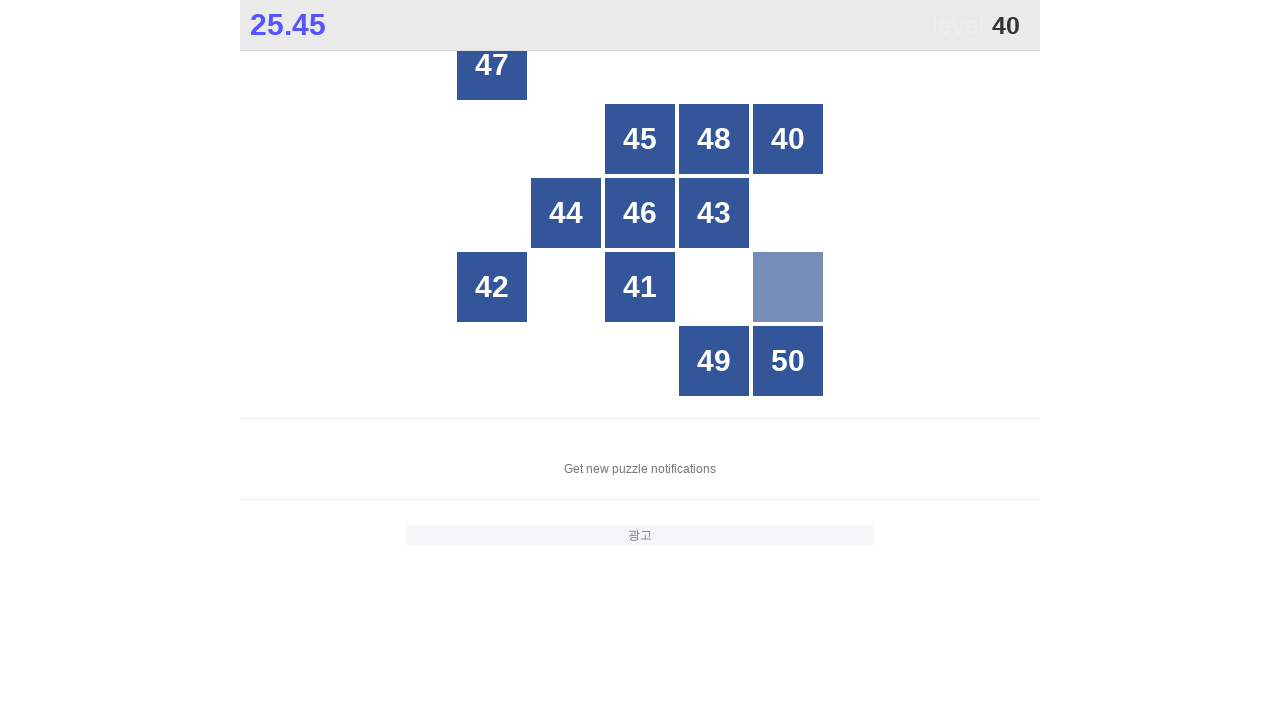

Located grid buttons for searching number 40
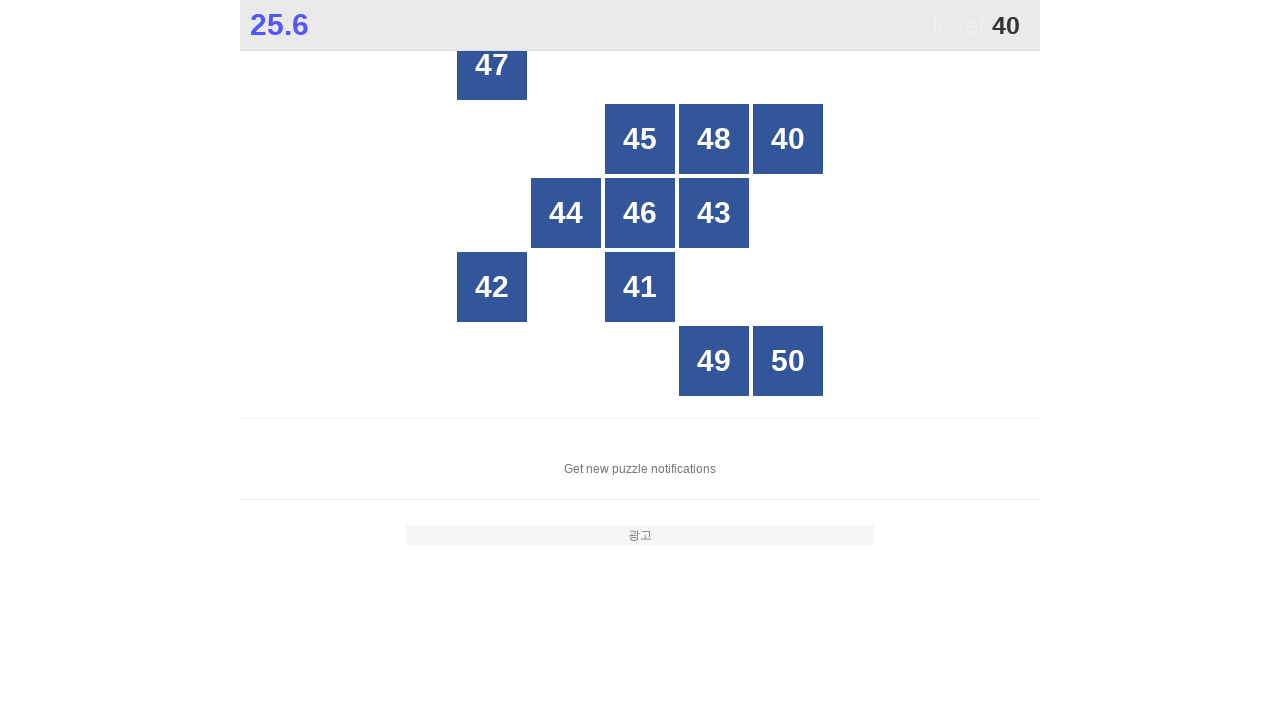

Retrieved button count: 25 buttons in grid
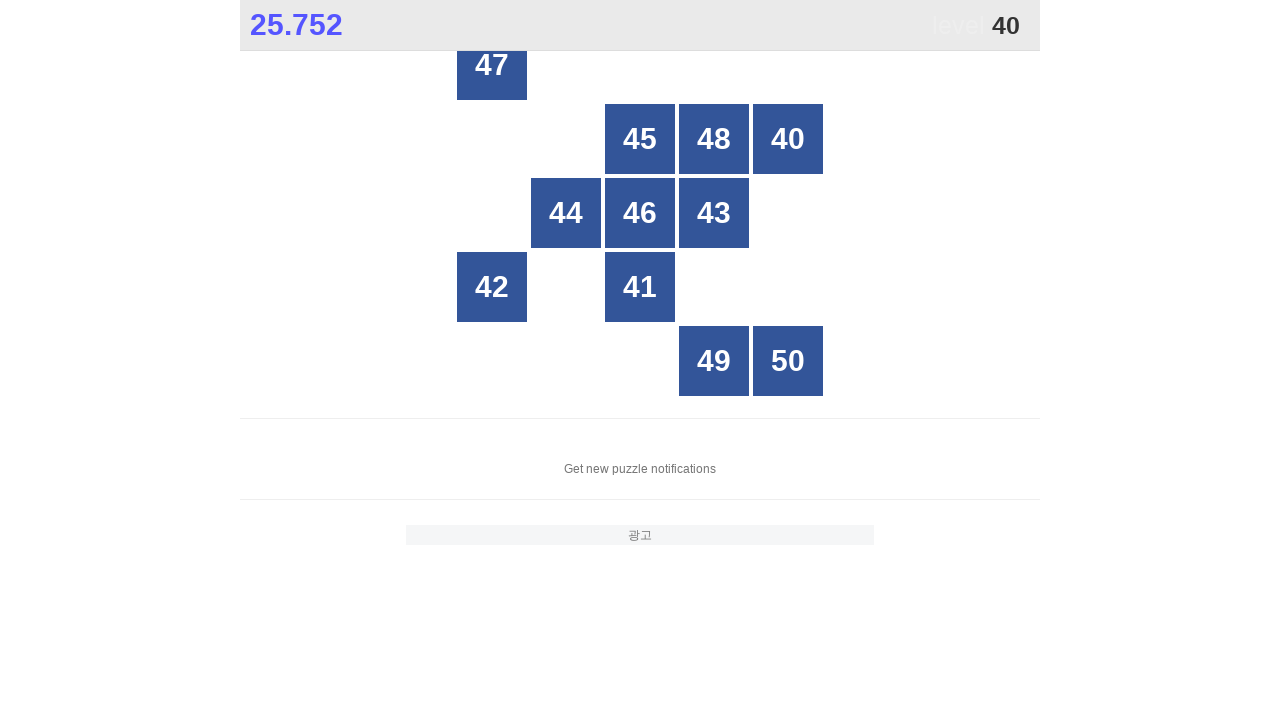

Clicked button with number 40 at (788, 139) on xpath=//*[@id="grid"]/div >> nth=9
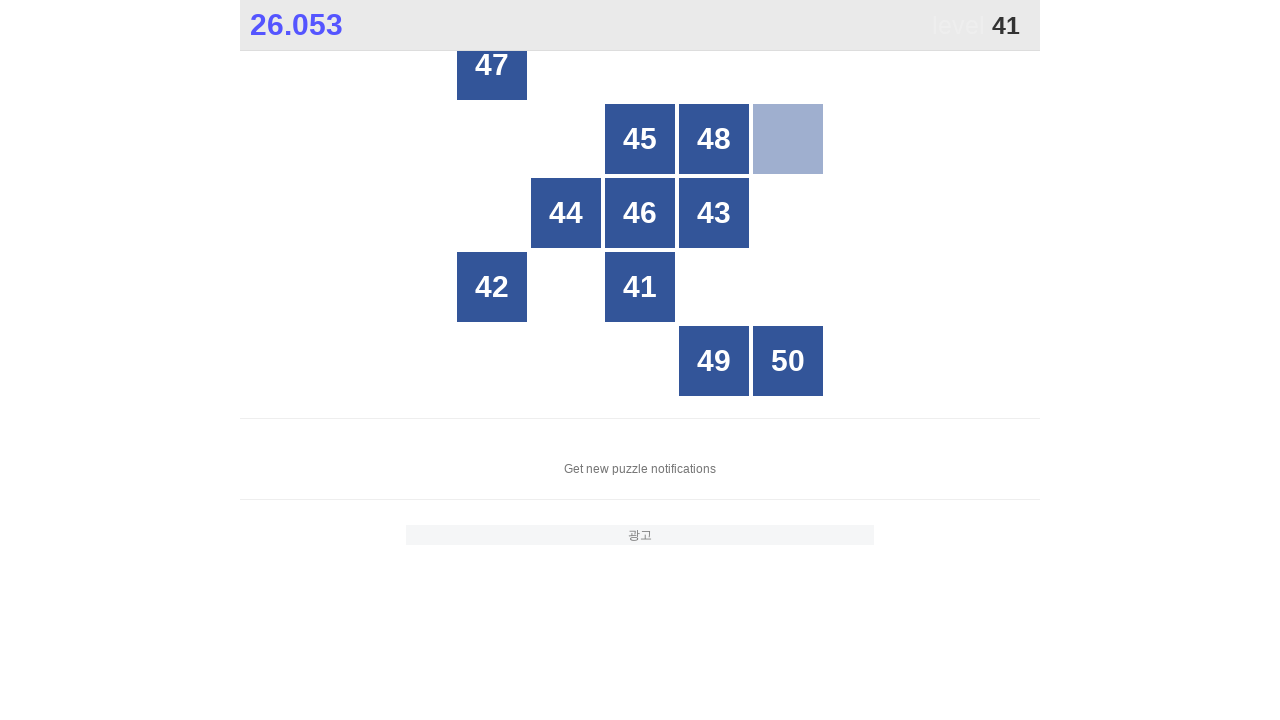

Located grid buttons for searching number 41
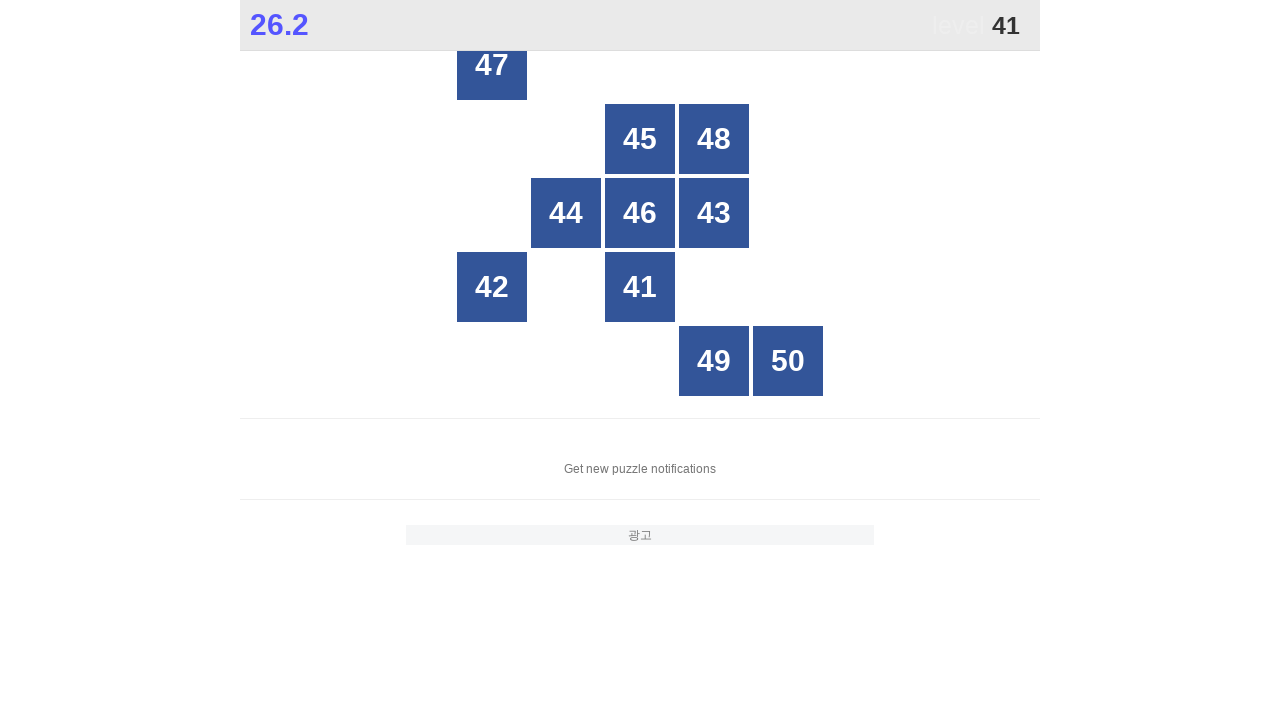

Retrieved button count: 25 buttons in grid
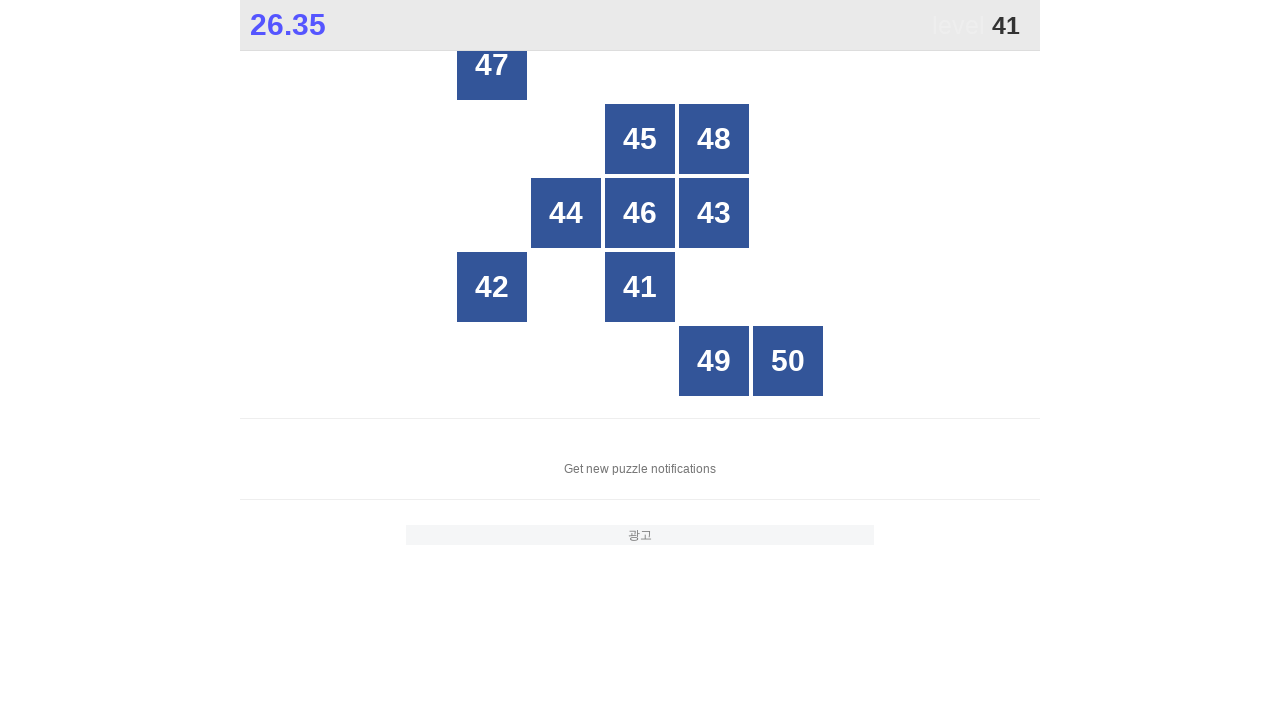

Clicked button with number 41 at (640, 287) on xpath=//*[@id="grid"]/div >> nth=17
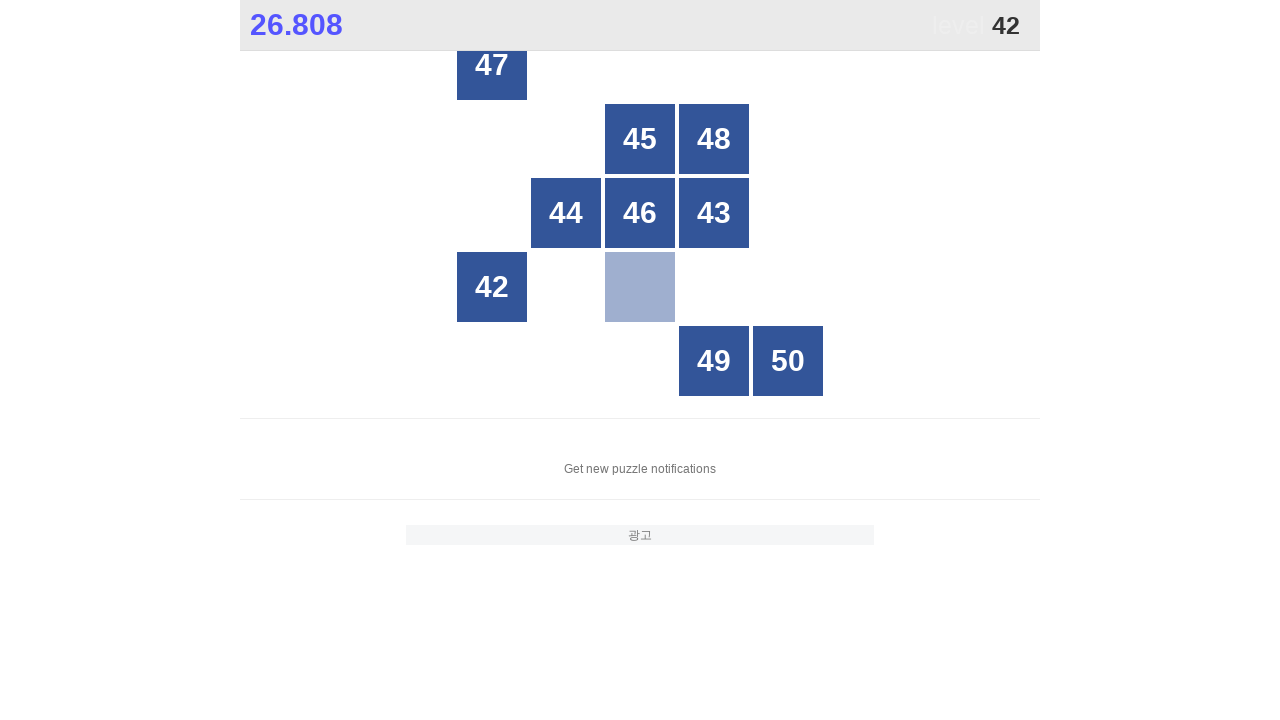

Located grid buttons for searching number 42
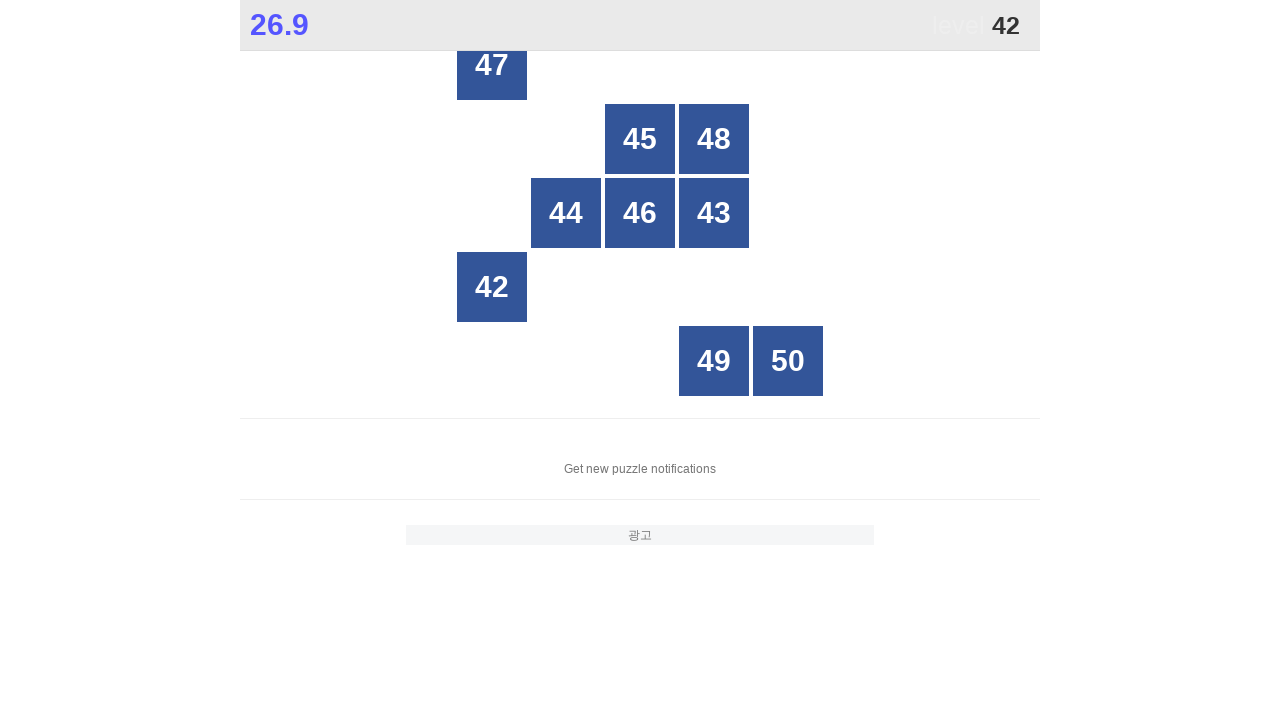

Retrieved button count: 25 buttons in grid
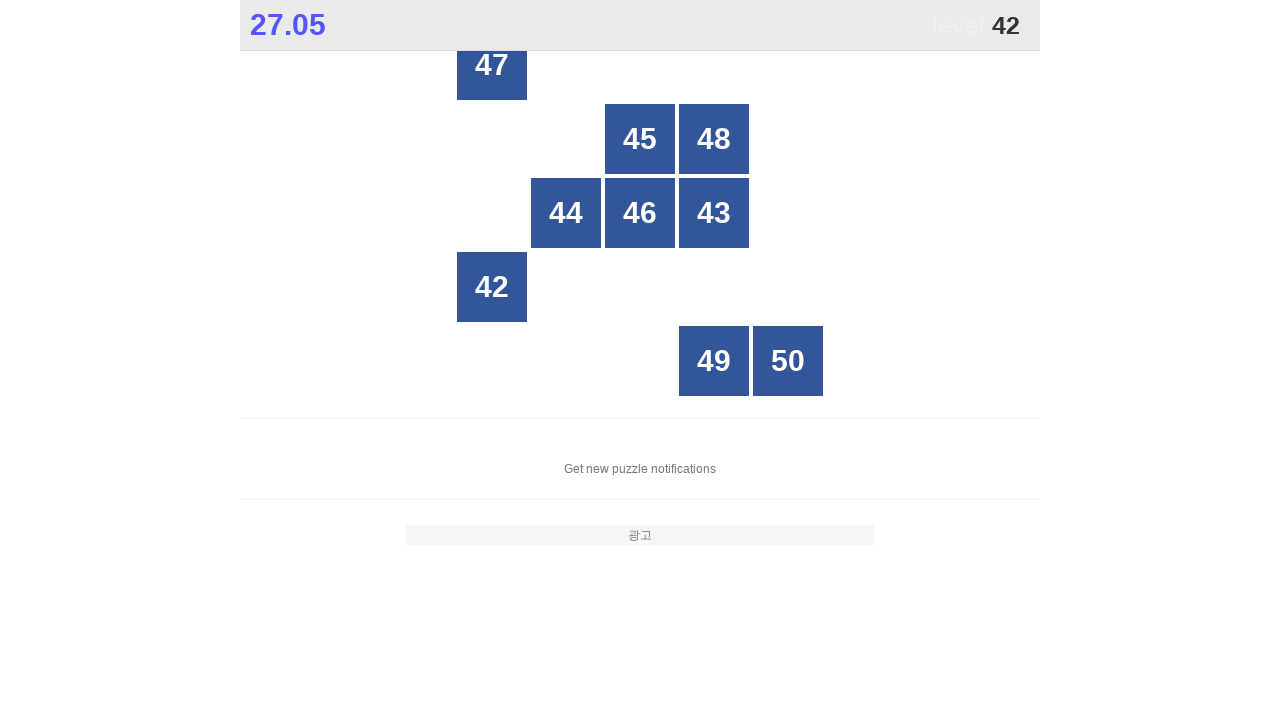

Clicked button with number 42 at (492, 287) on xpath=//*[@id="grid"]/div >> nth=15
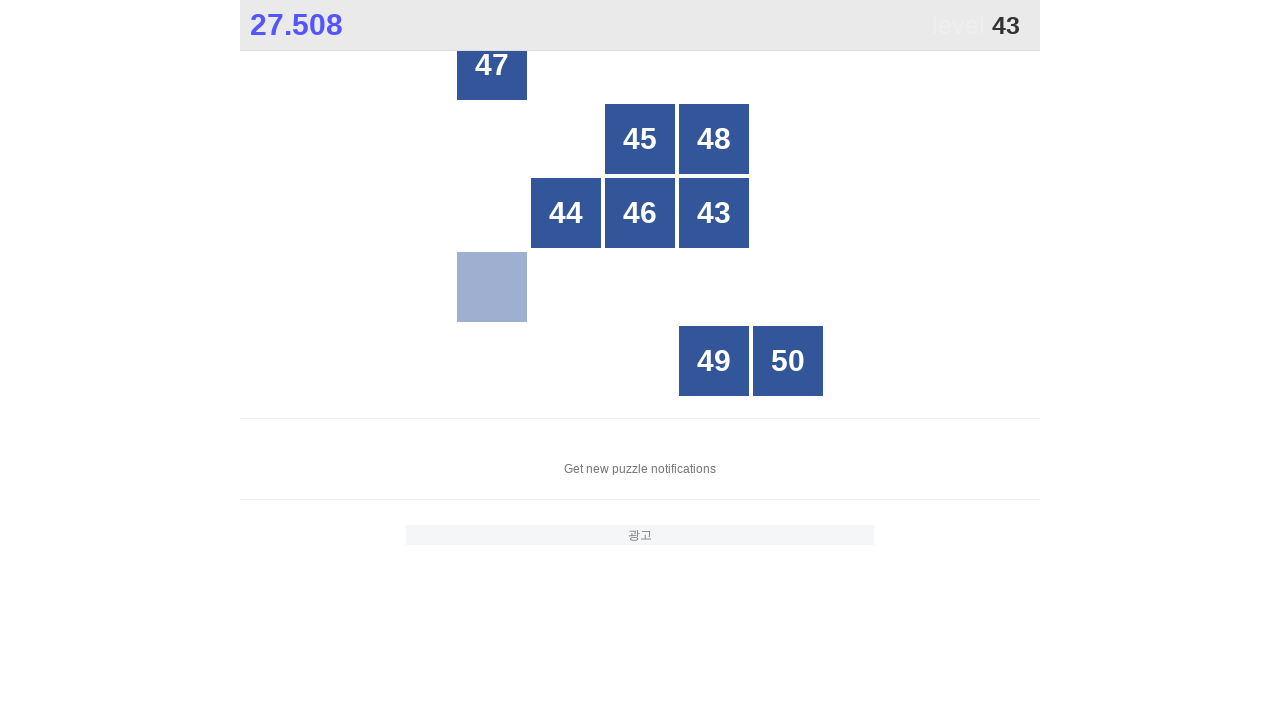

Located grid buttons for searching number 43
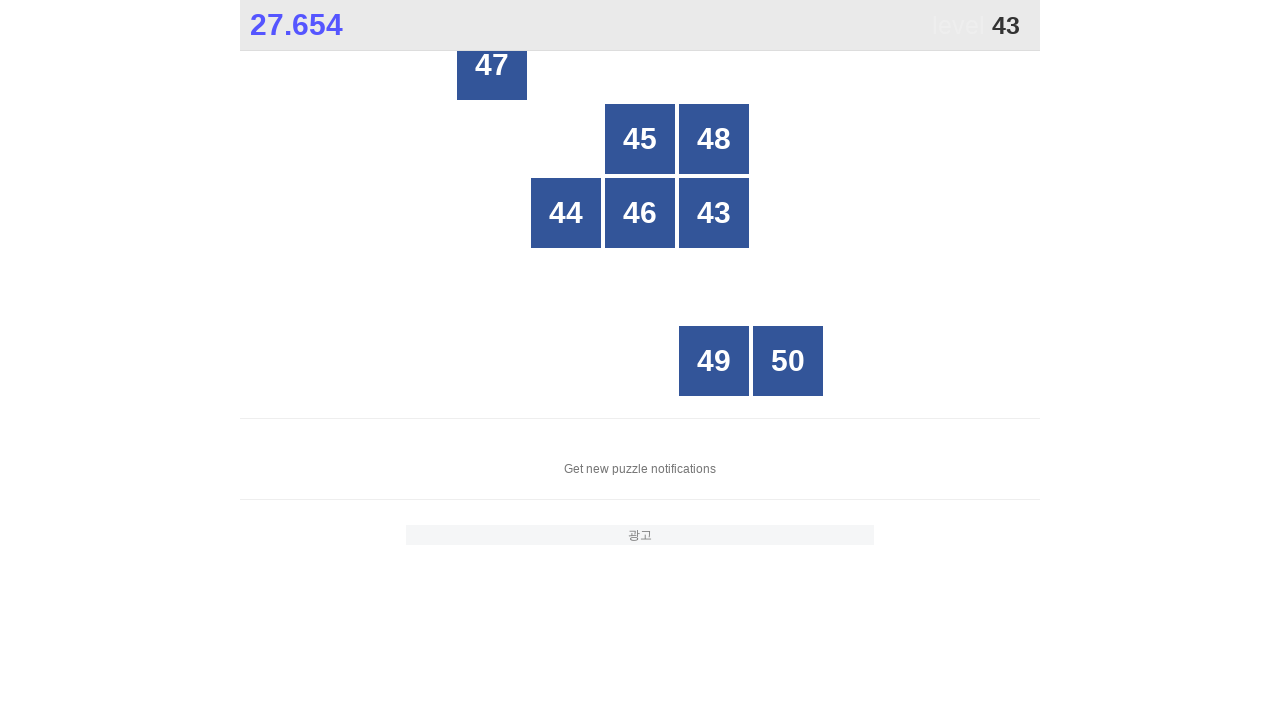

Retrieved button count: 25 buttons in grid
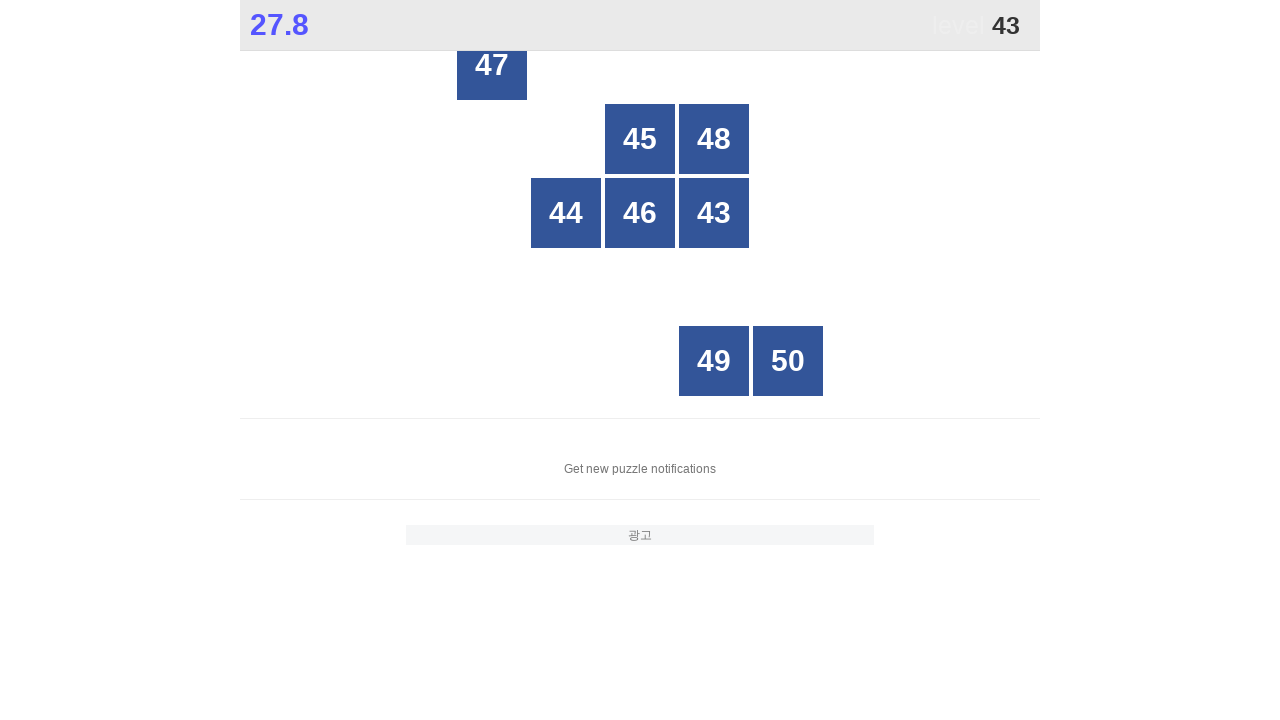

Clicked button with number 43 at (714, 213) on xpath=//*[@id="grid"]/div >> nth=13
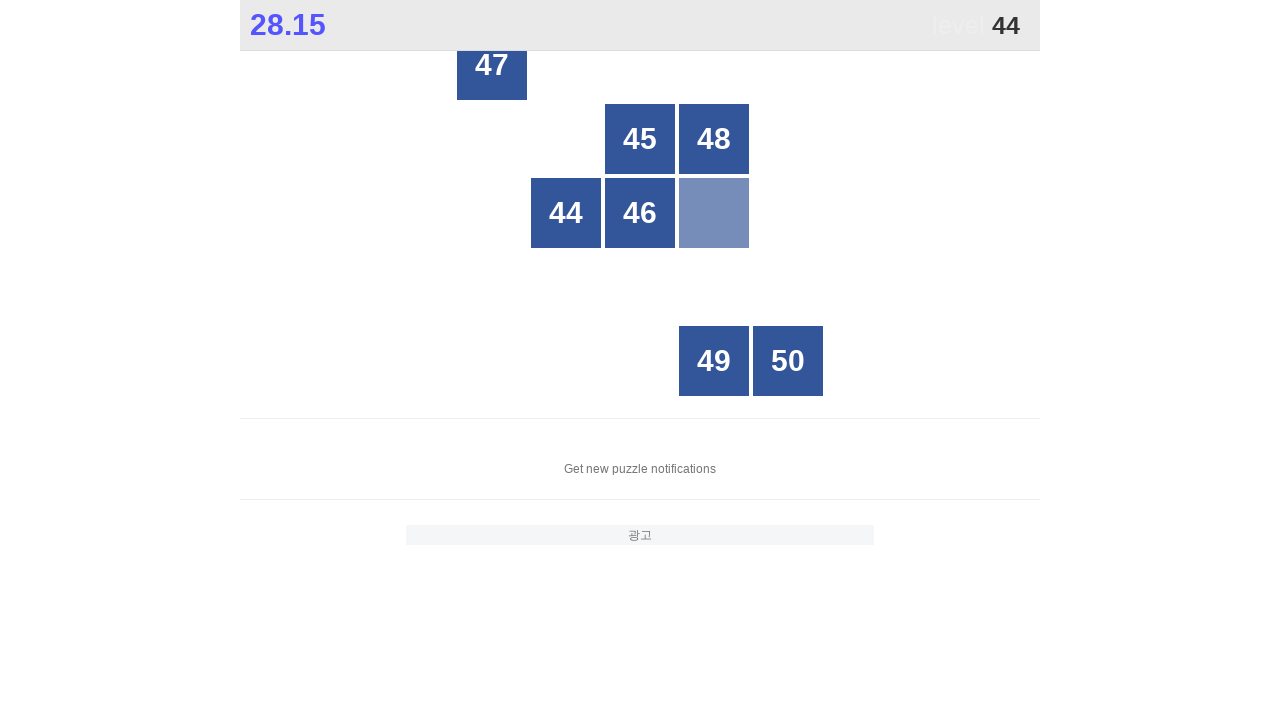

Located grid buttons for searching number 44
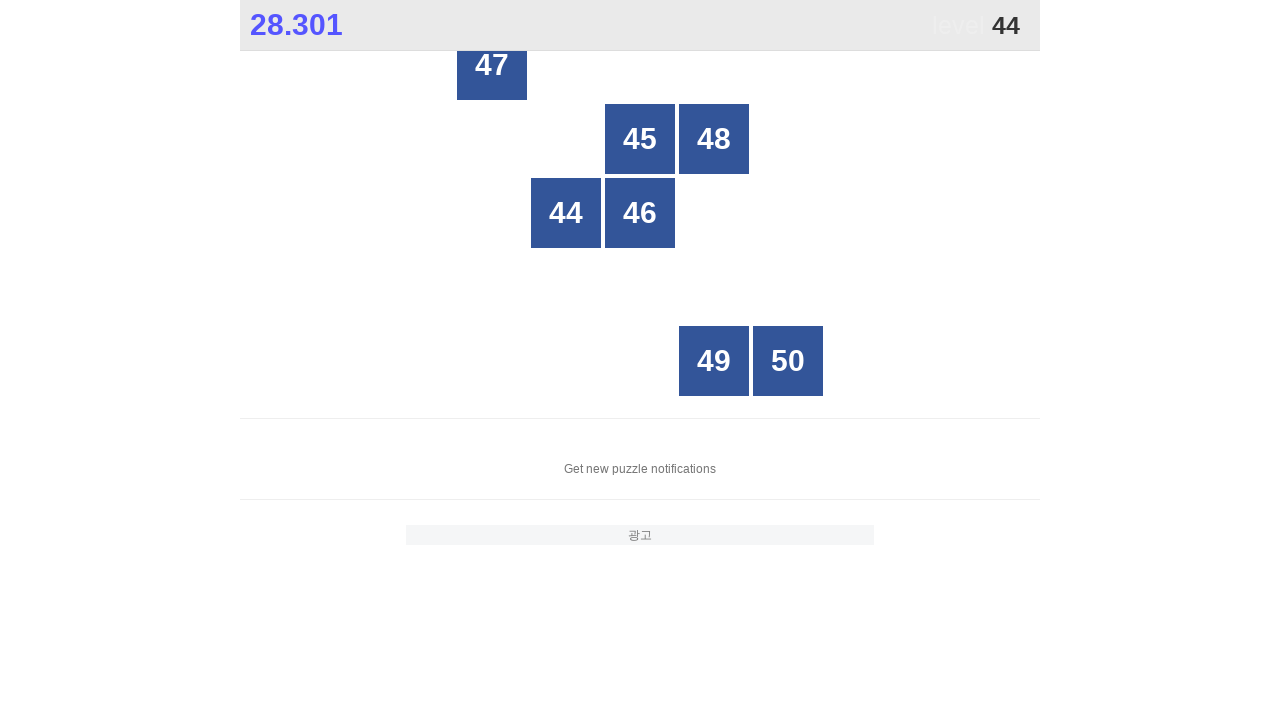

Retrieved button count: 25 buttons in grid
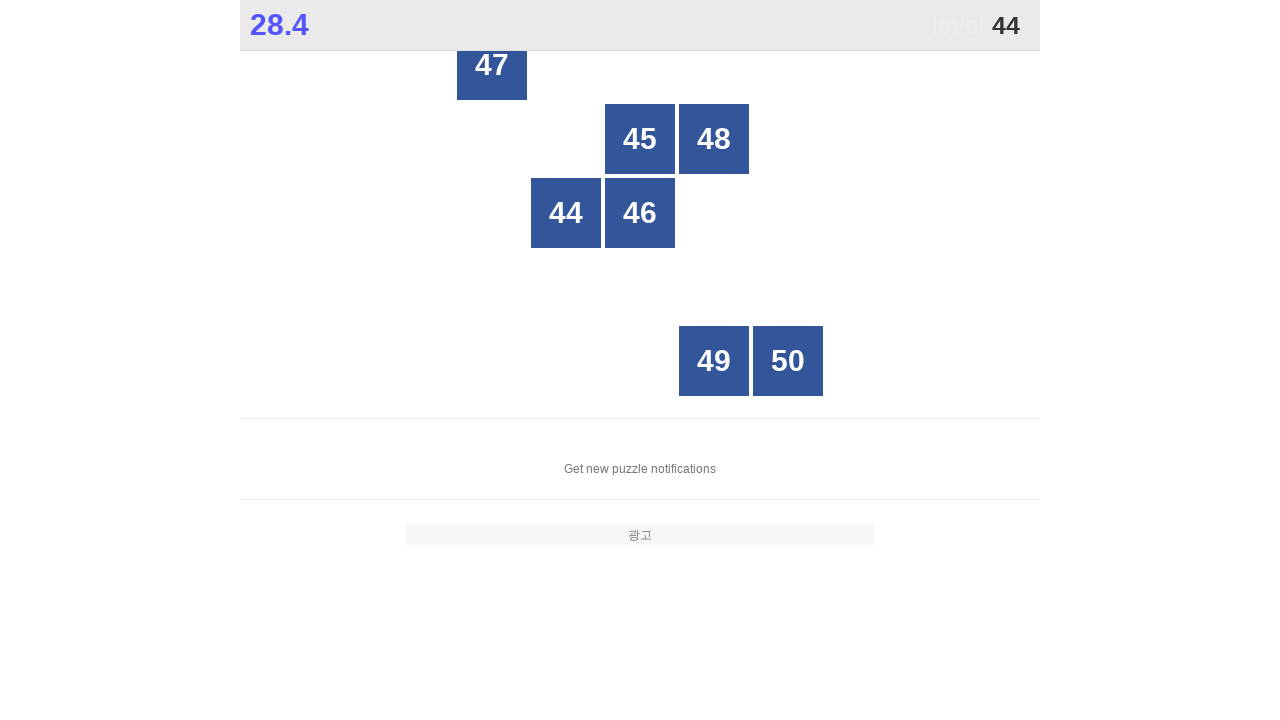

Clicked button with number 44 at (566, 213) on xpath=//*[@id="grid"]/div >> nth=11
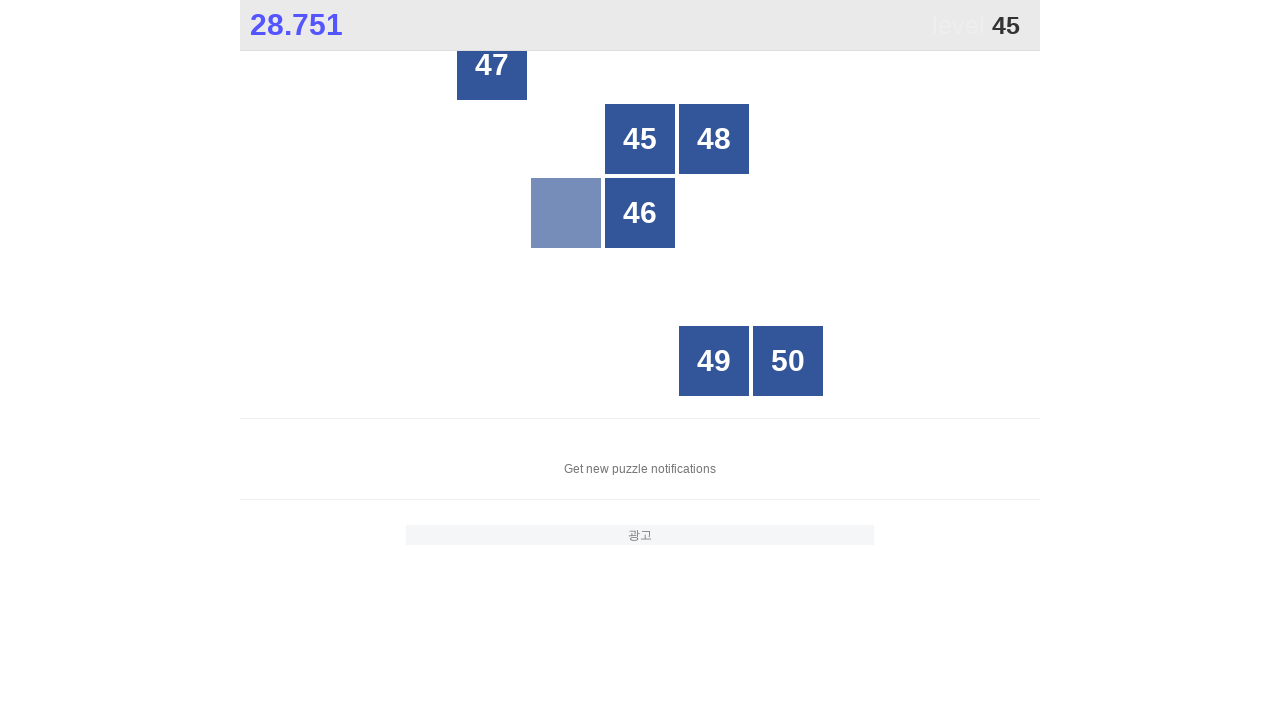

Located grid buttons for searching number 45
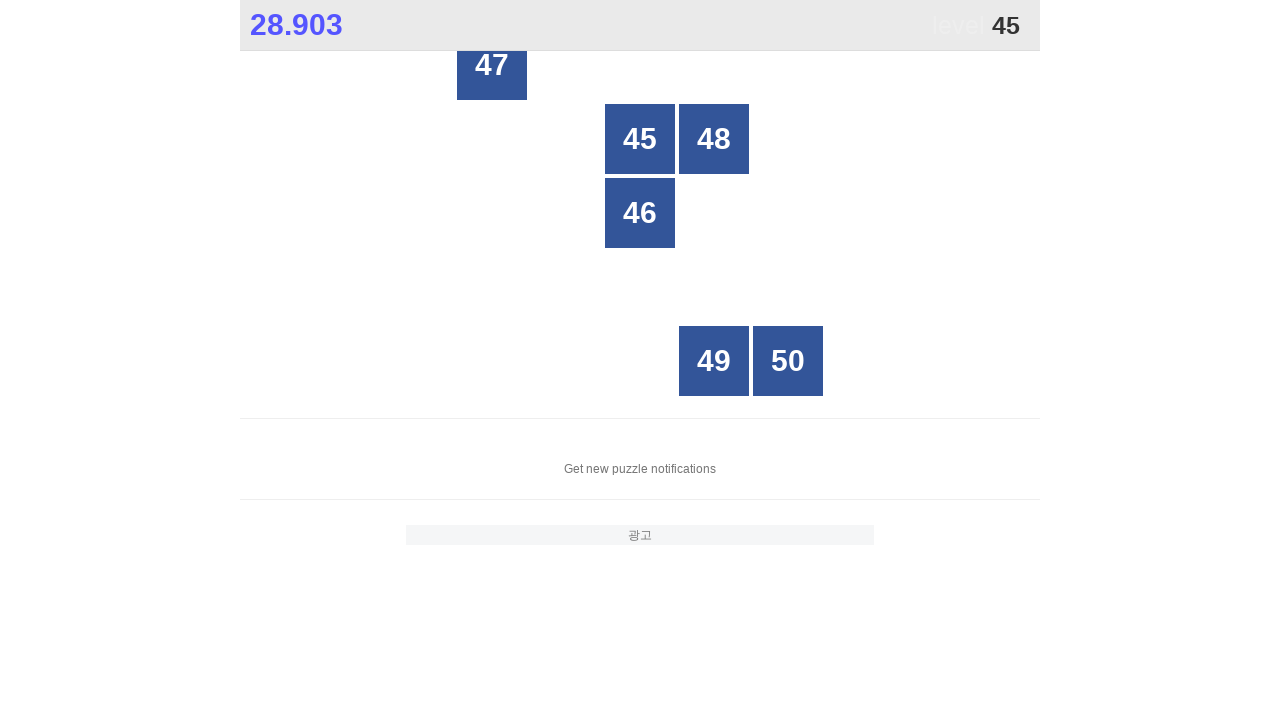

Retrieved button count: 25 buttons in grid
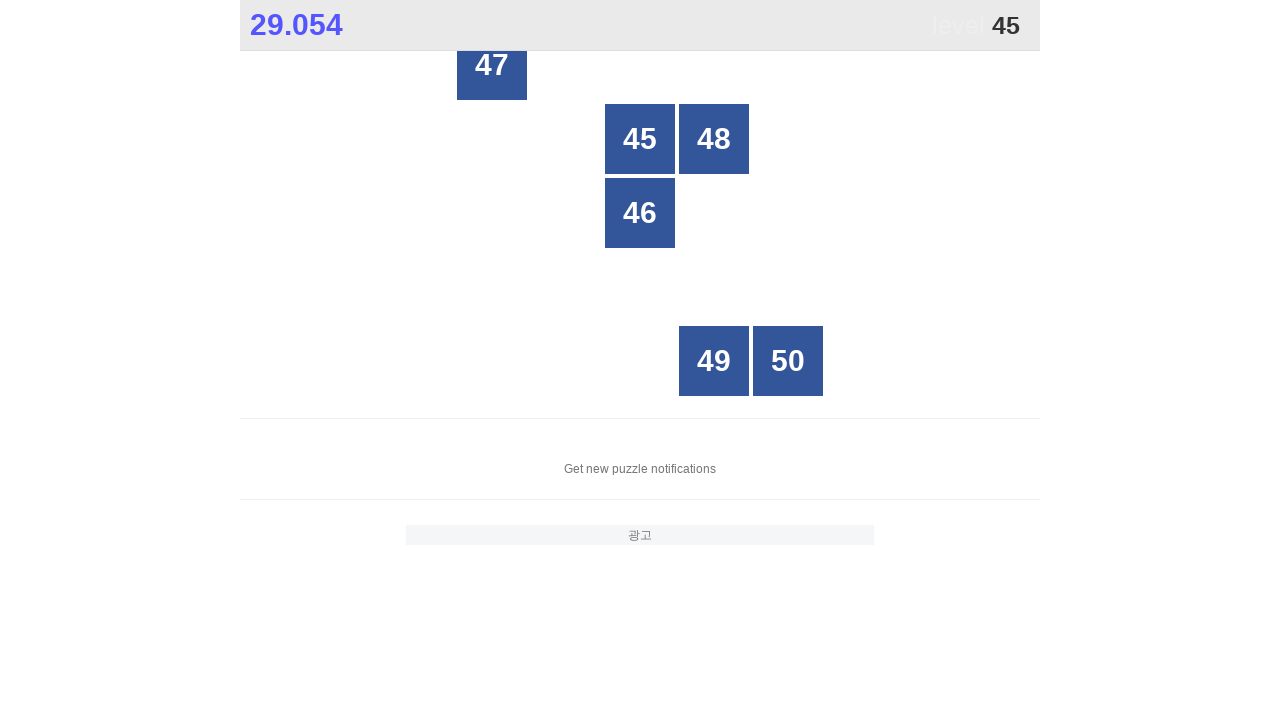

Clicked button with number 45 at (640, 139) on xpath=//*[@id="grid"]/div >> nth=7
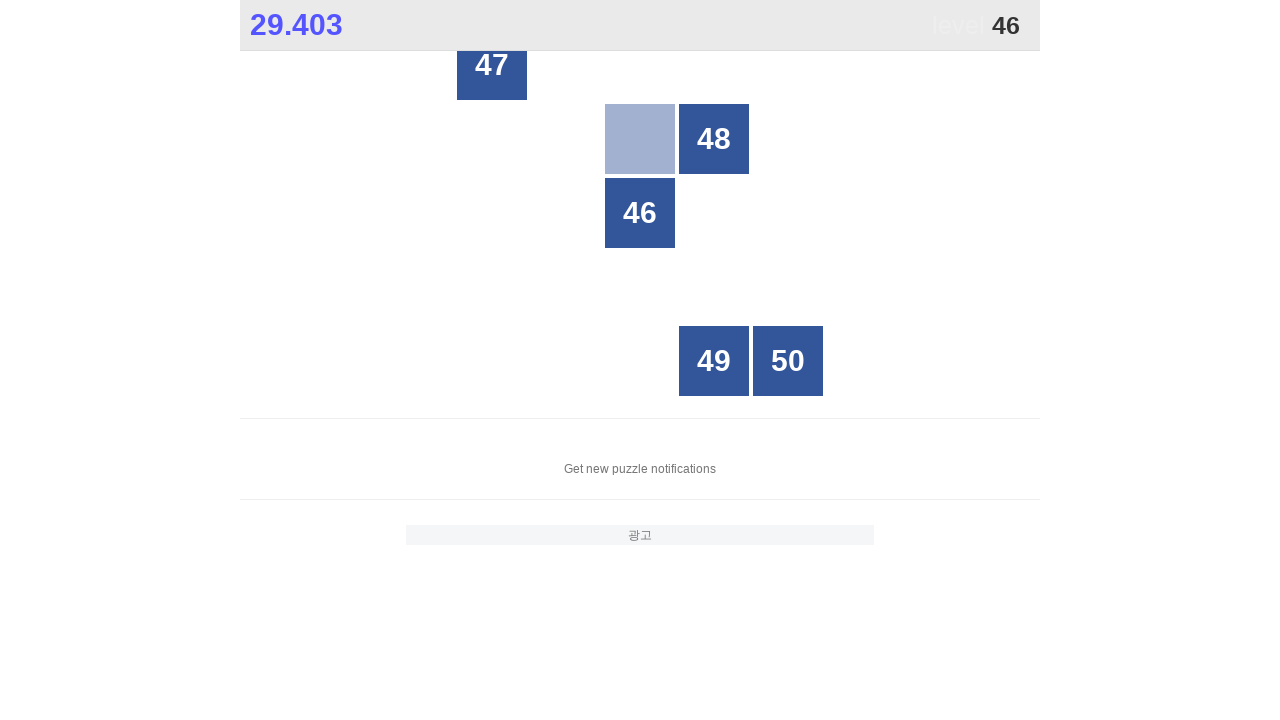

Located grid buttons for searching number 46
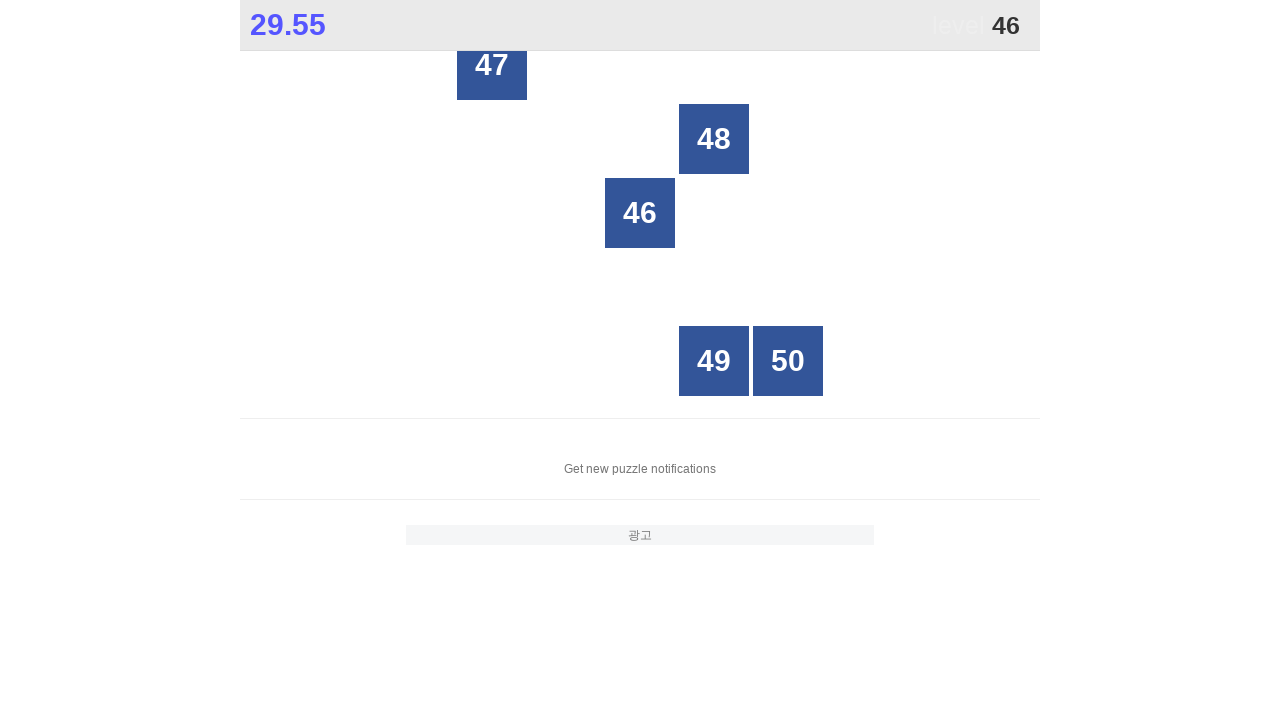

Retrieved button count: 25 buttons in grid
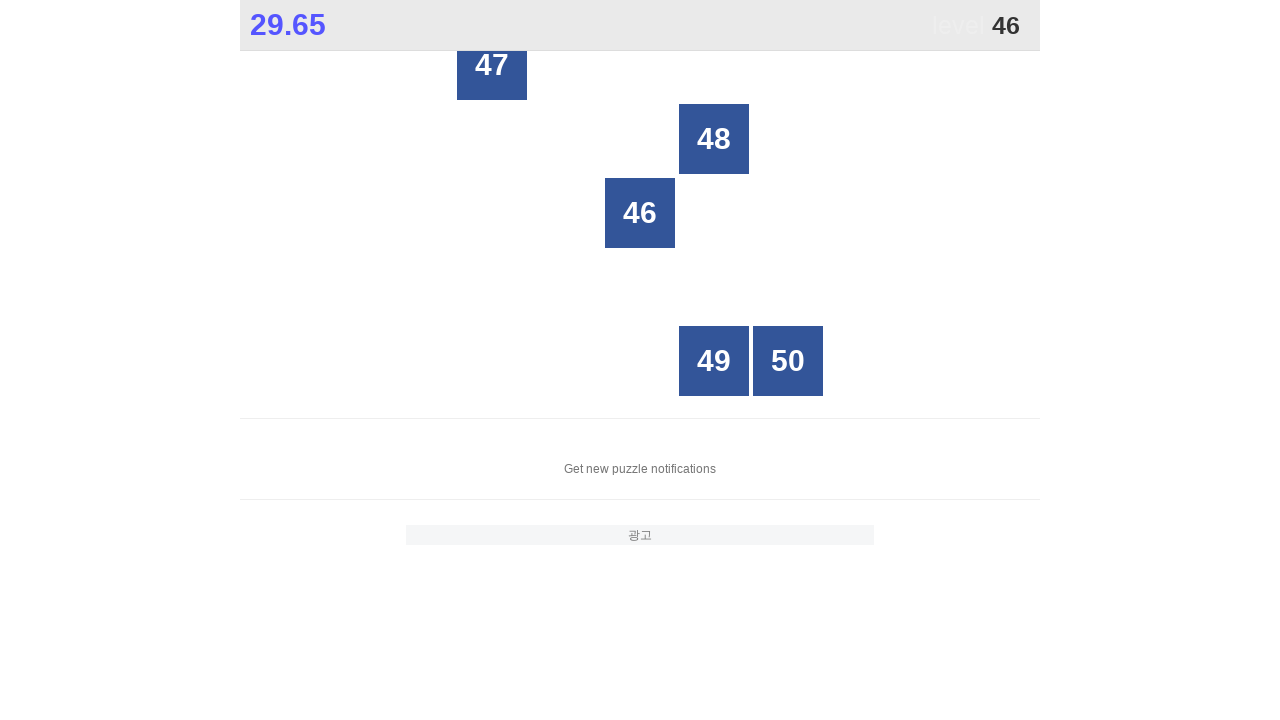

Clicked button with number 46 at (640, 213) on xpath=//*[@id="grid"]/div >> nth=12
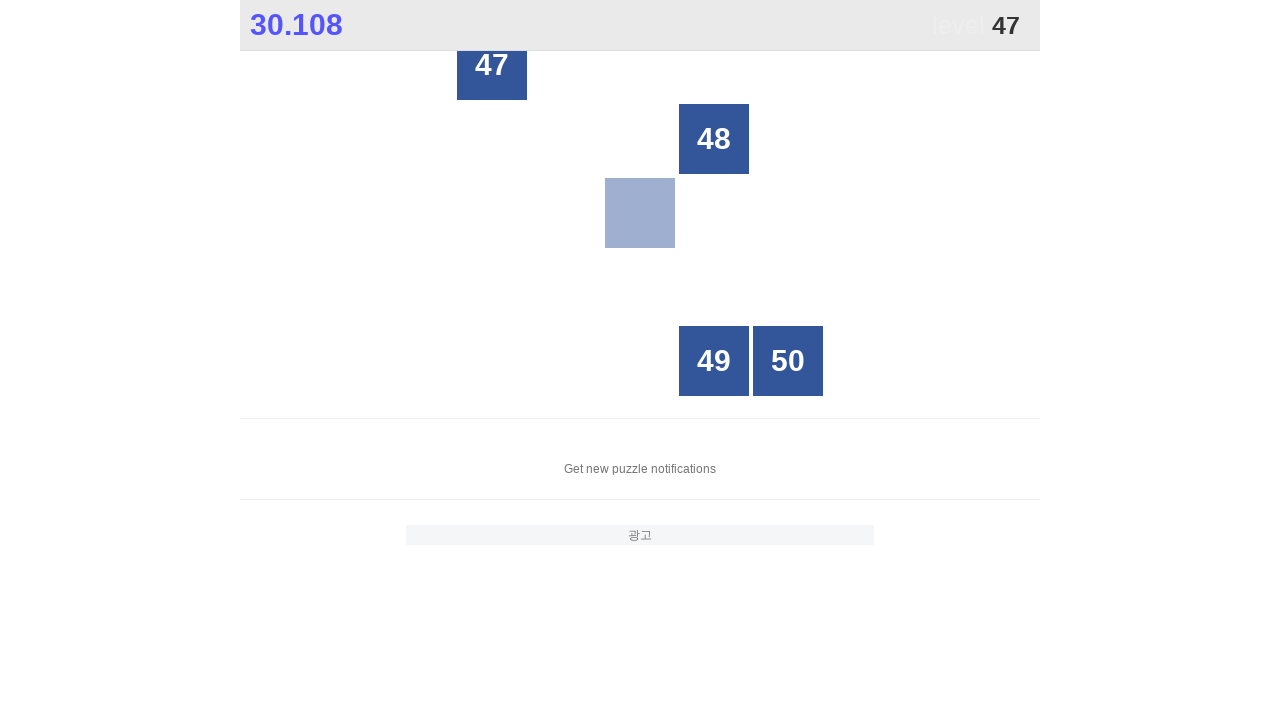

Located grid buttons for searching number 47
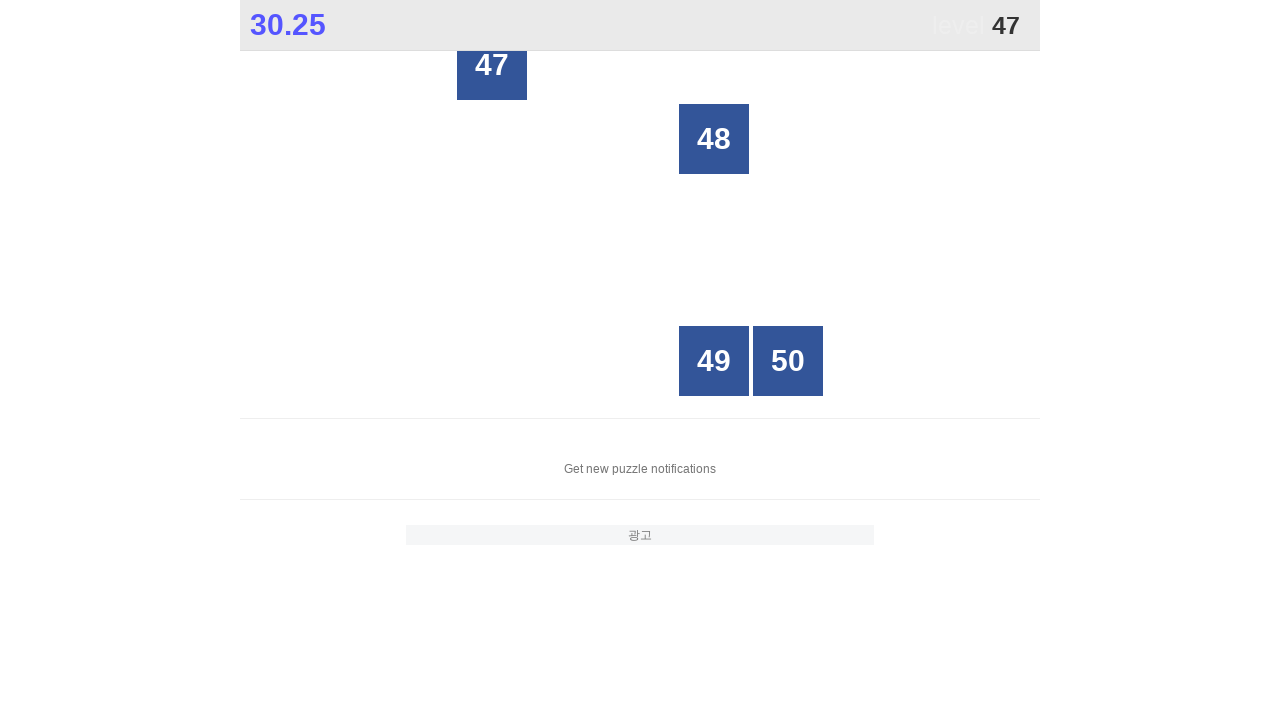

Retrieved button count: 25 buttons in grid
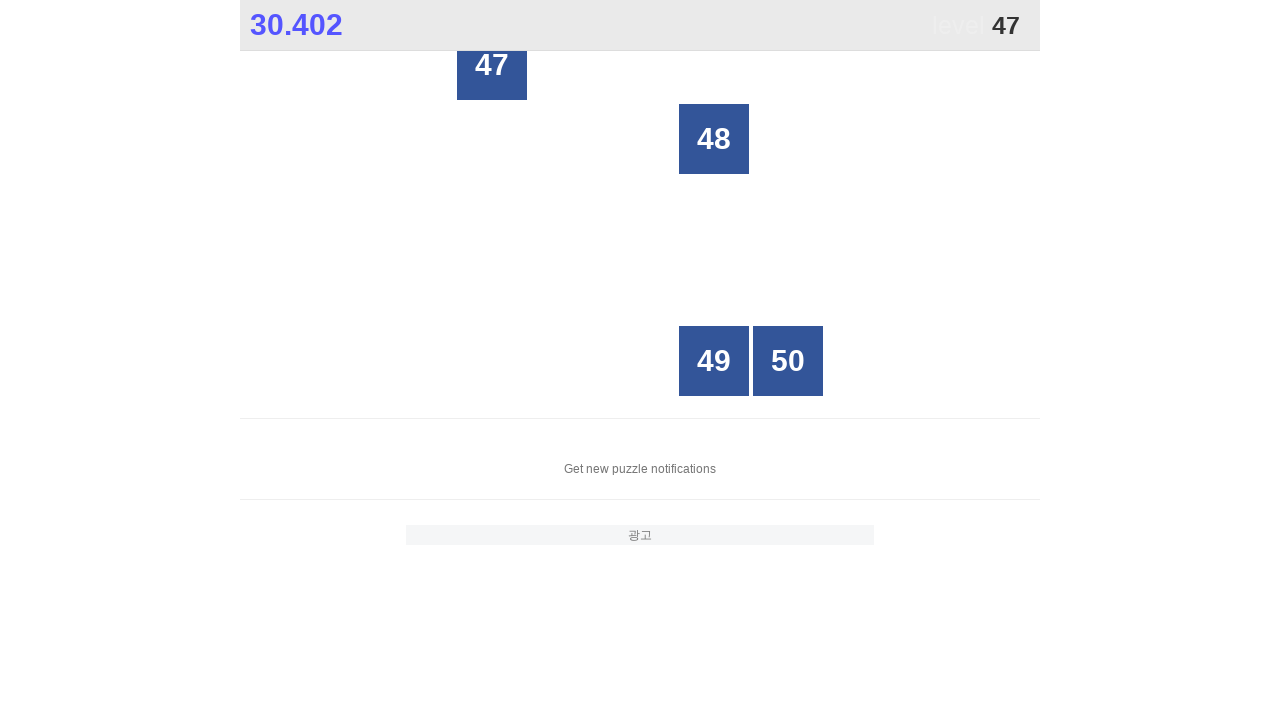

Clicked button with number 47 at (492, 65) on xpath=//*[@id="grid"]/div >> nth=0
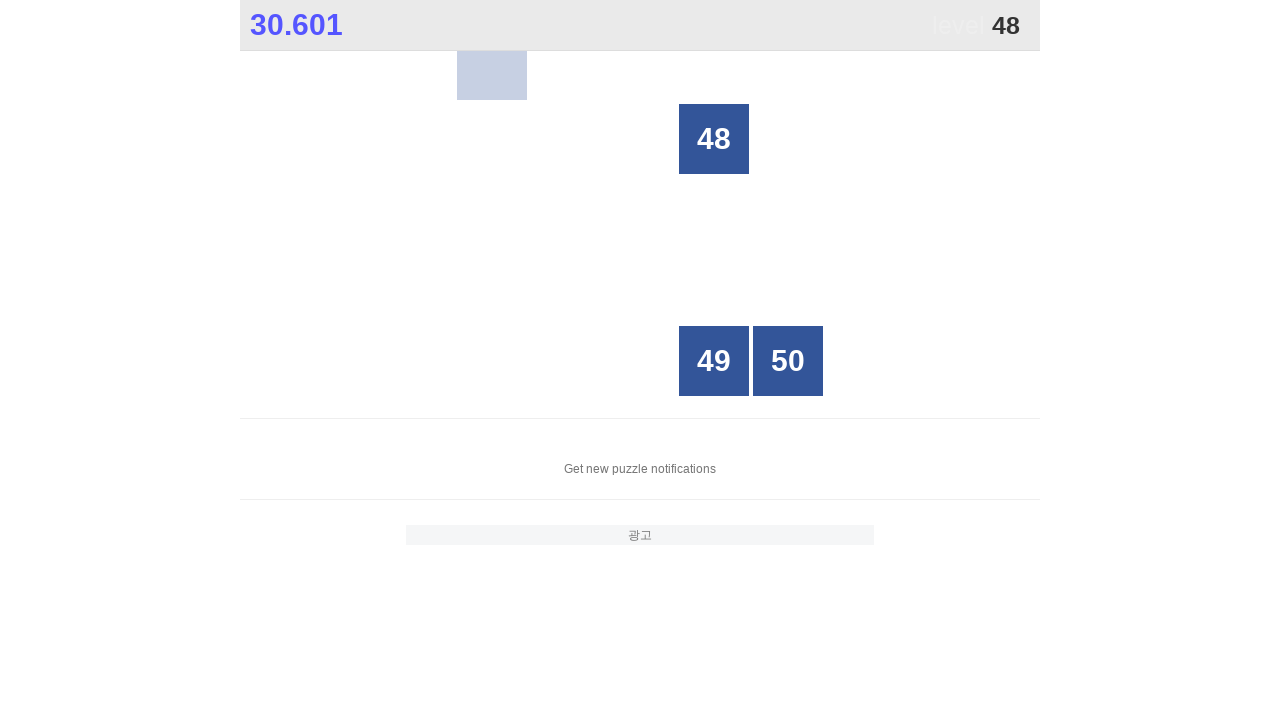

Located grid buttons for searching number 48
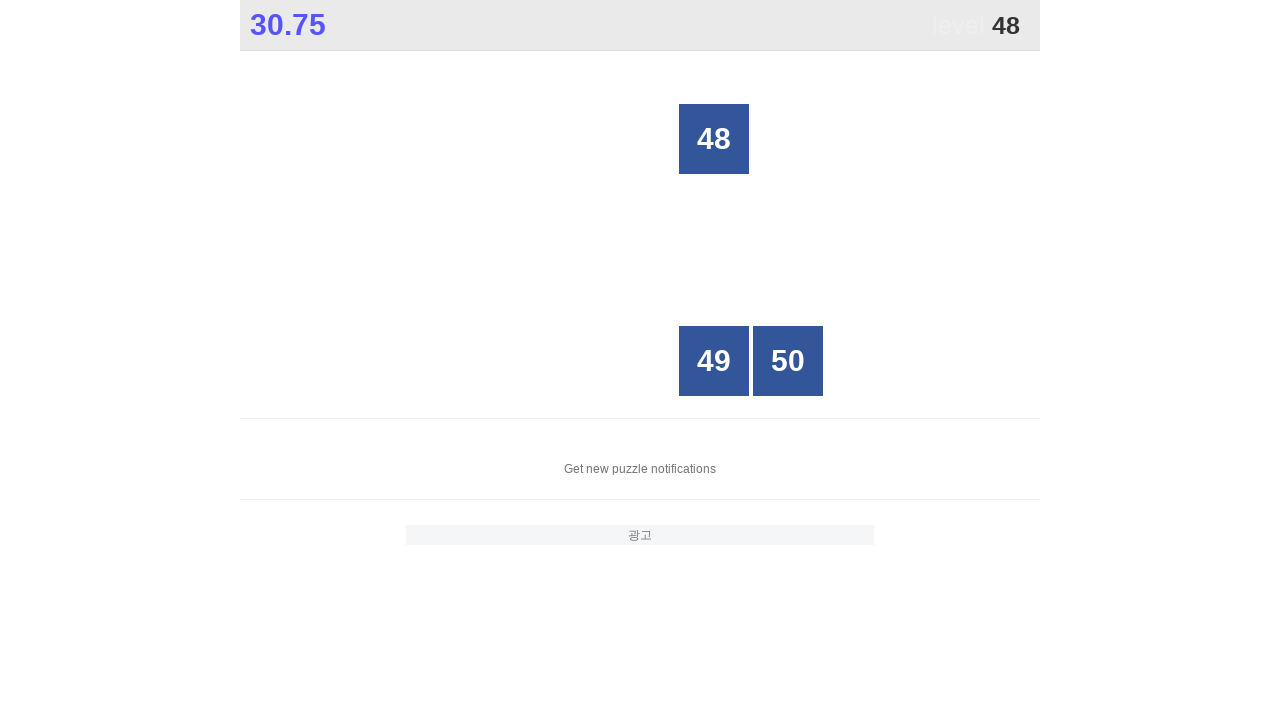

Retrieved button count: 25 buttons in grid
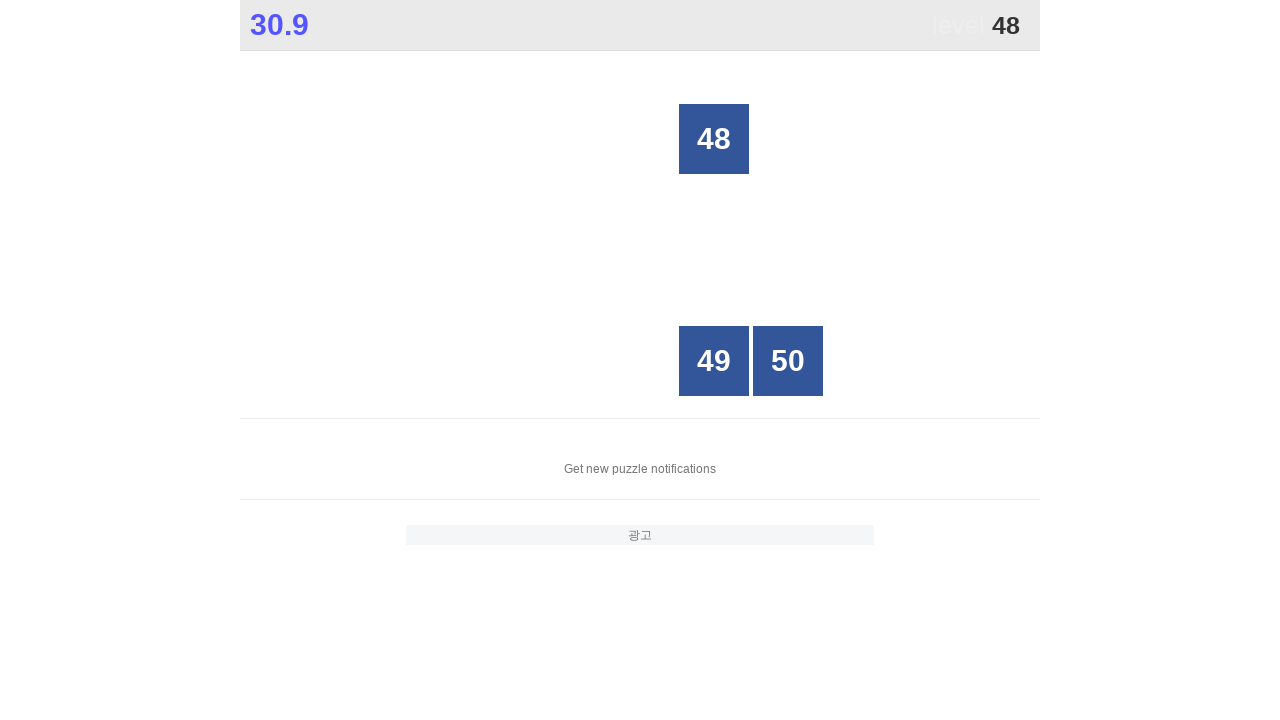

Clicked button with number 48 at (714, 139) on xpath=//*[@id="grid"]/div >> nth=8
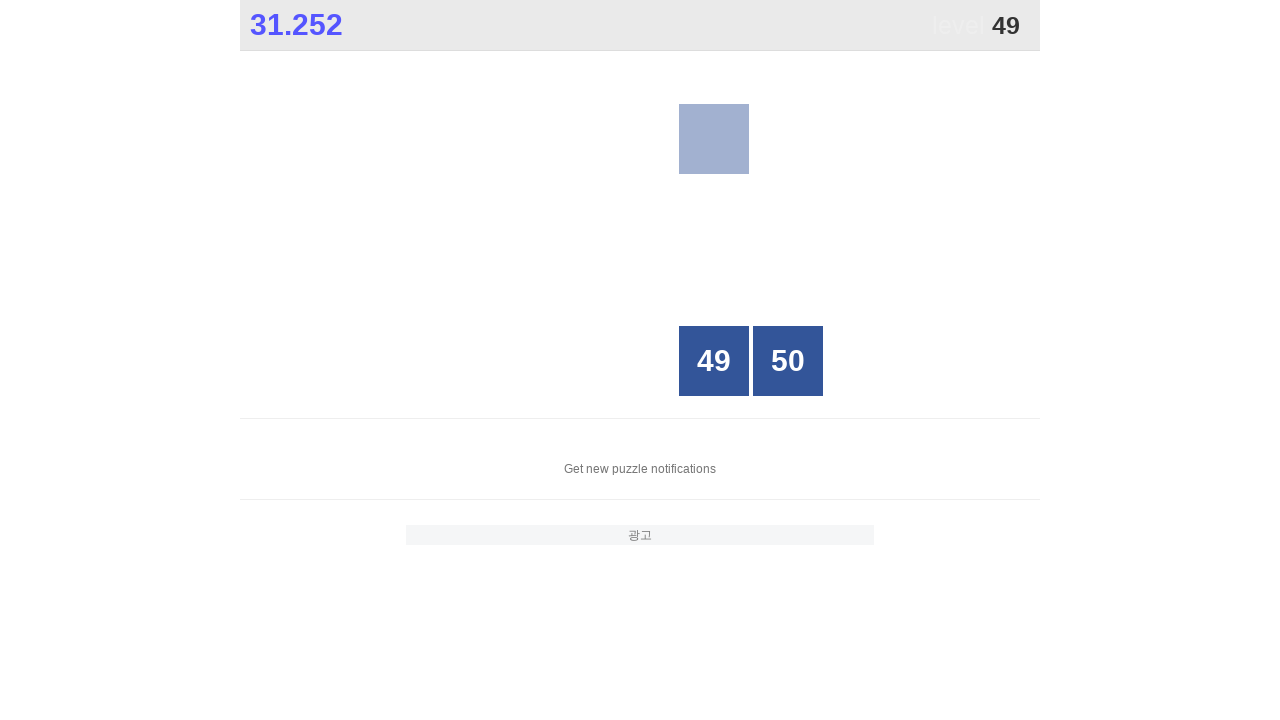

Located grid buttons for searching number 49
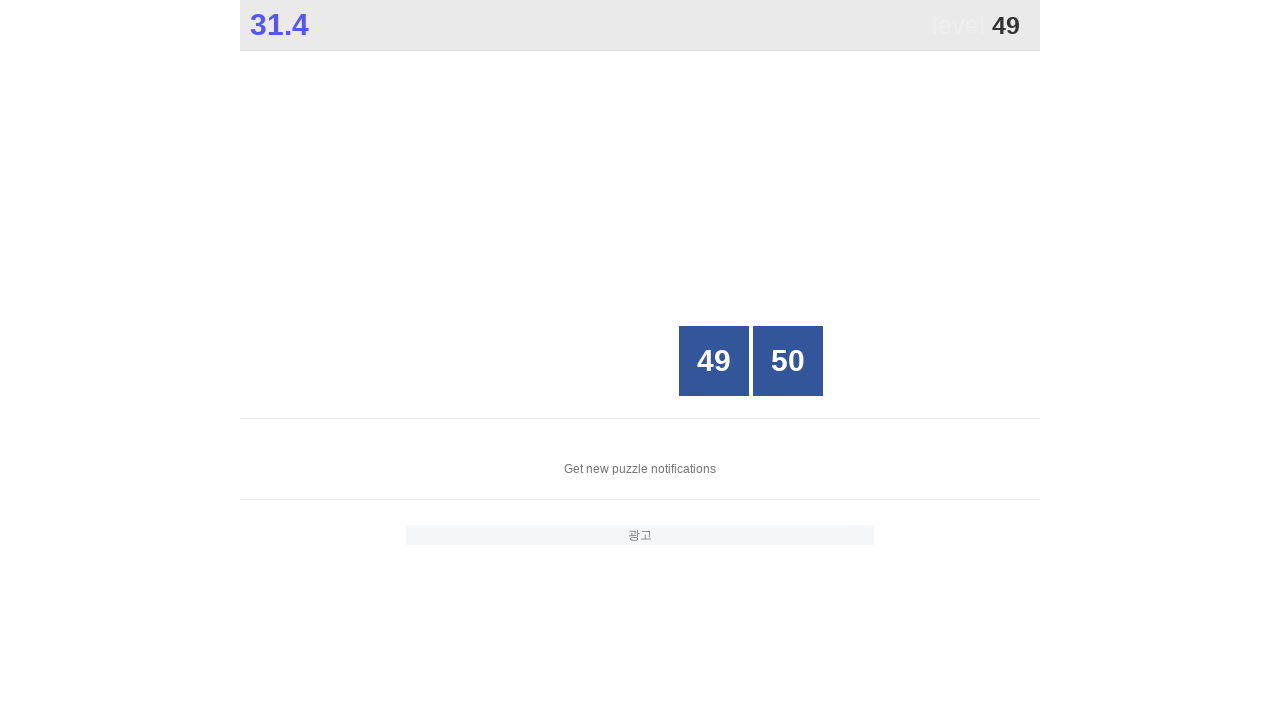

Retrieved button count: 25 buttons in grid
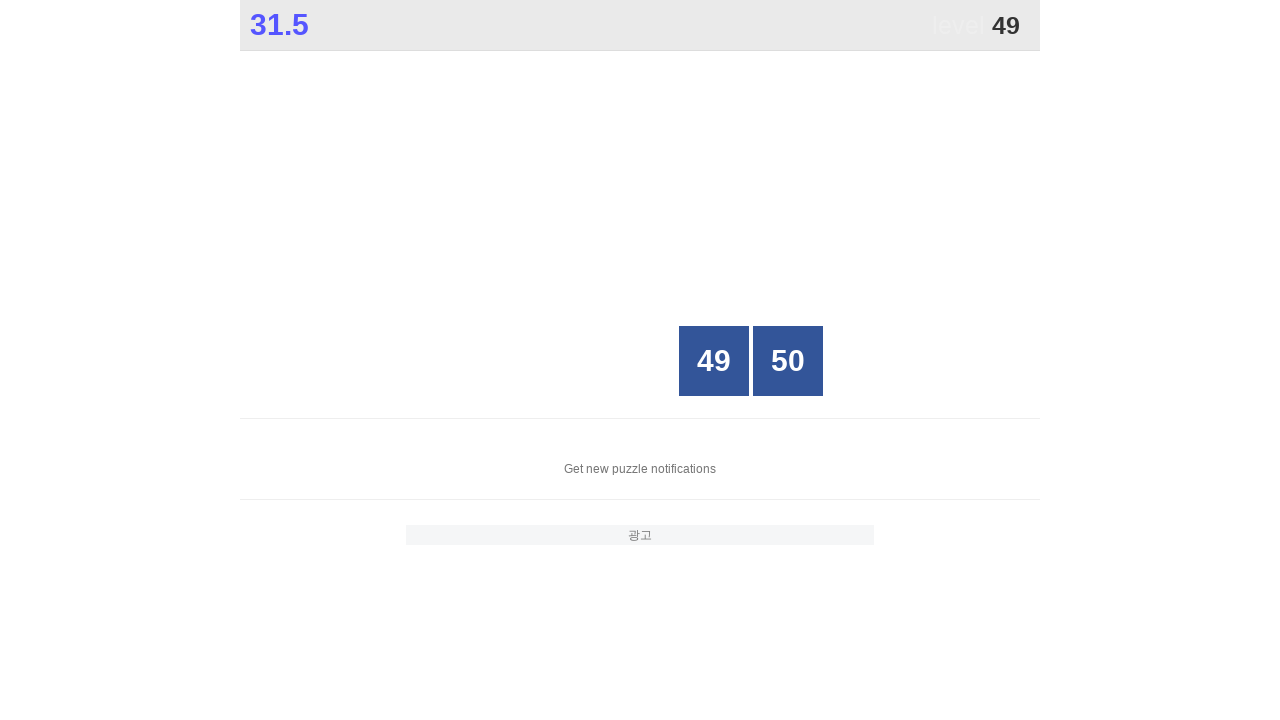

Clicked button with number 49 at (714, 361) on xpath=//*[@id="grid"]/div >> nth=23
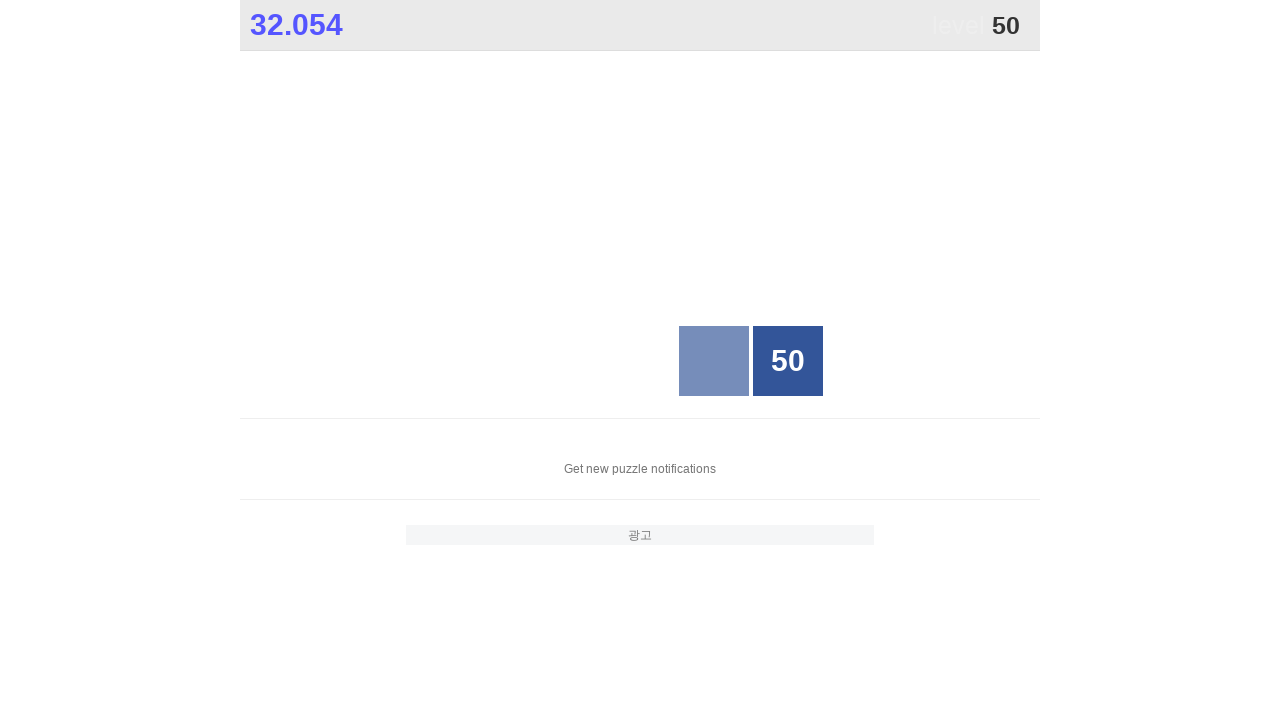

Located grid buttons for searching number 50
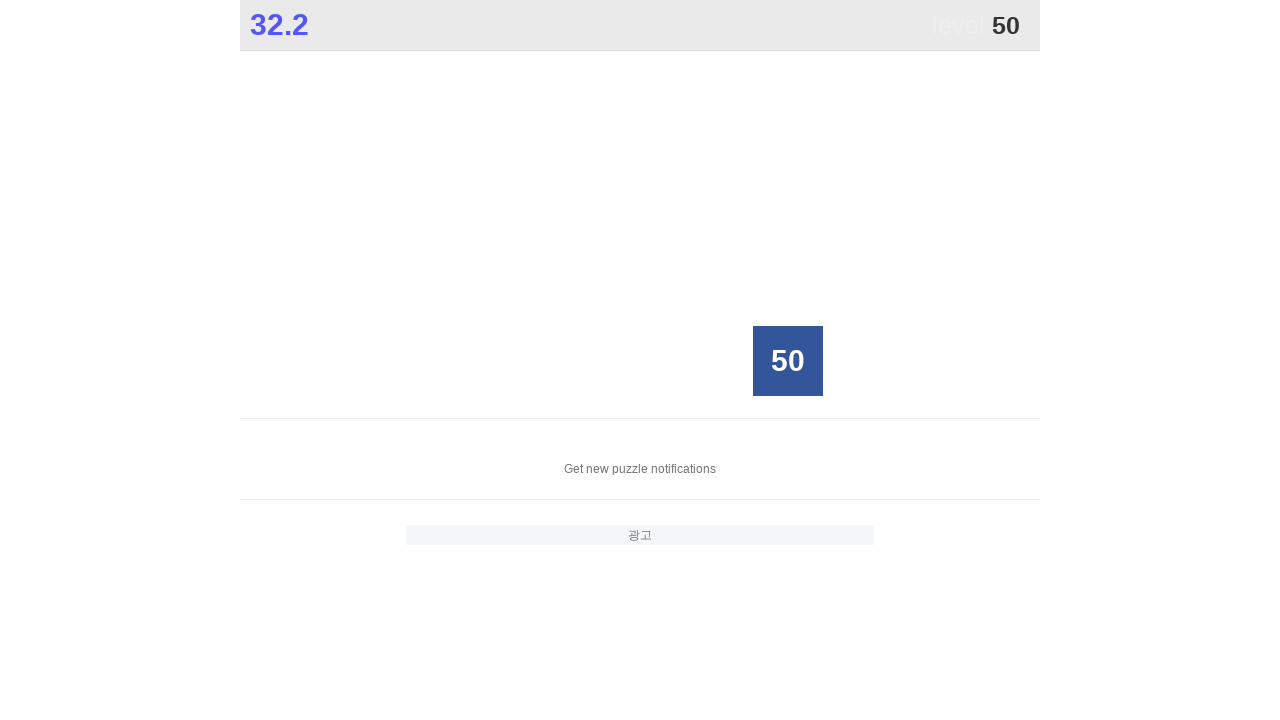

Retrieved button count: 25 buttons in grid
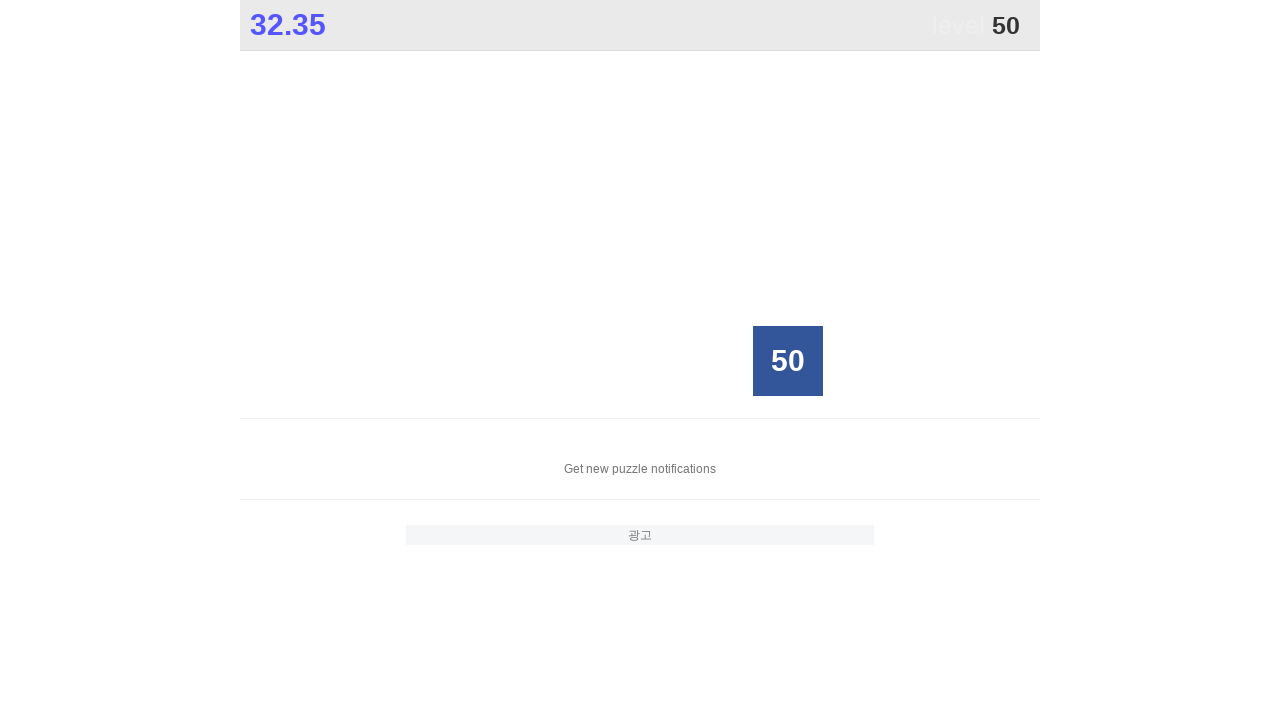

Clicked button with number 50 at (788, 361) on xpath=//*[@id="grid"]/div >> nth=24
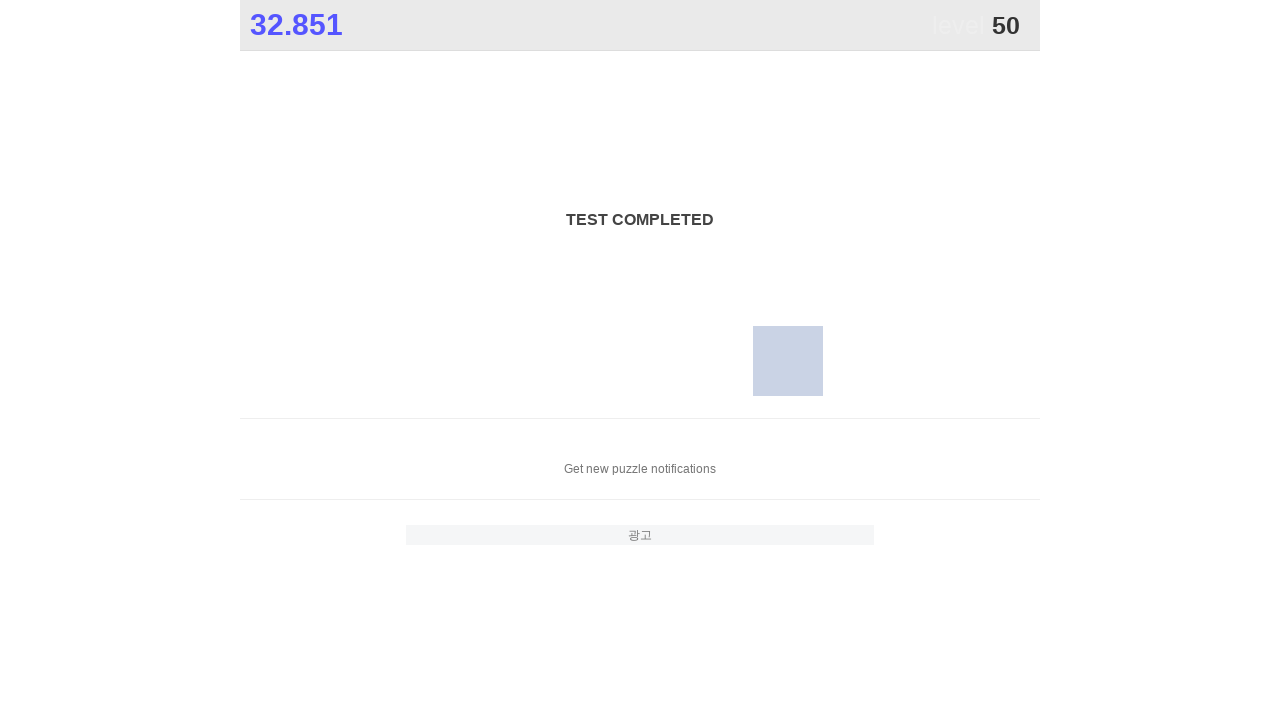

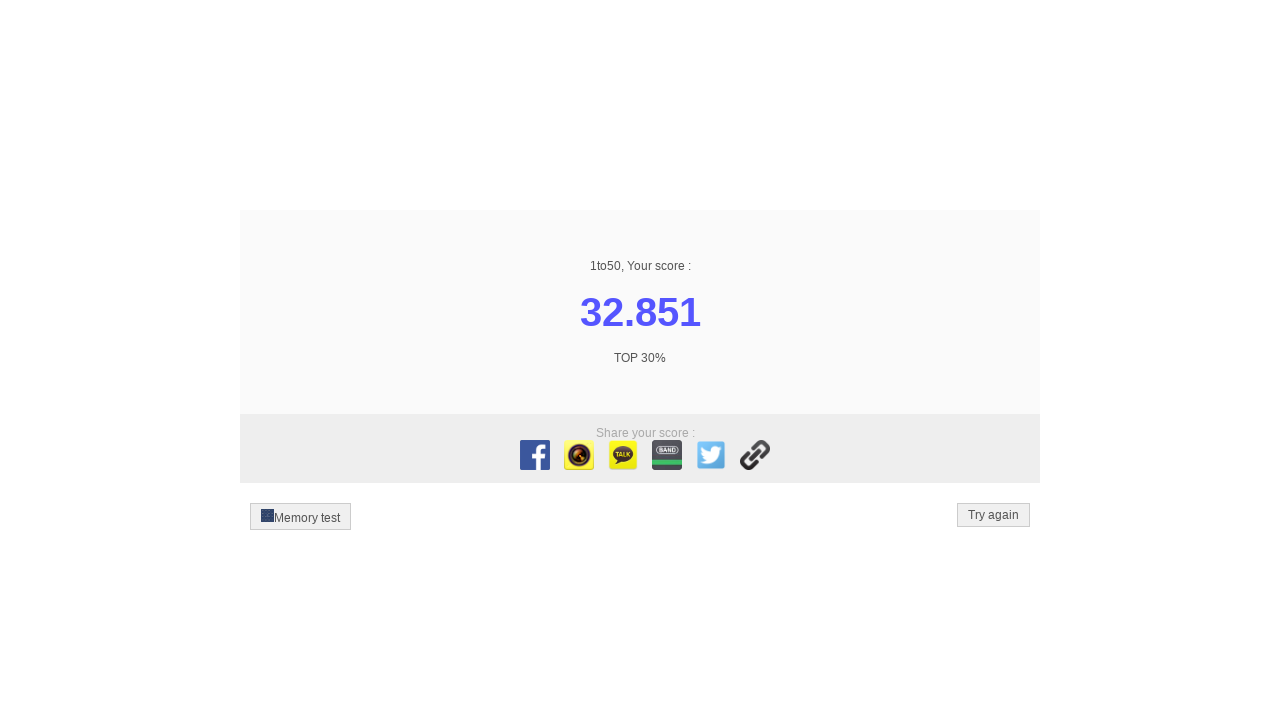